Automates taking the Mensa Norway IQ test by selecting an age group, starting the test, answering all 35 questions with random selections, and submitting the completed test.

Starting URL: https://test.mensa.no/

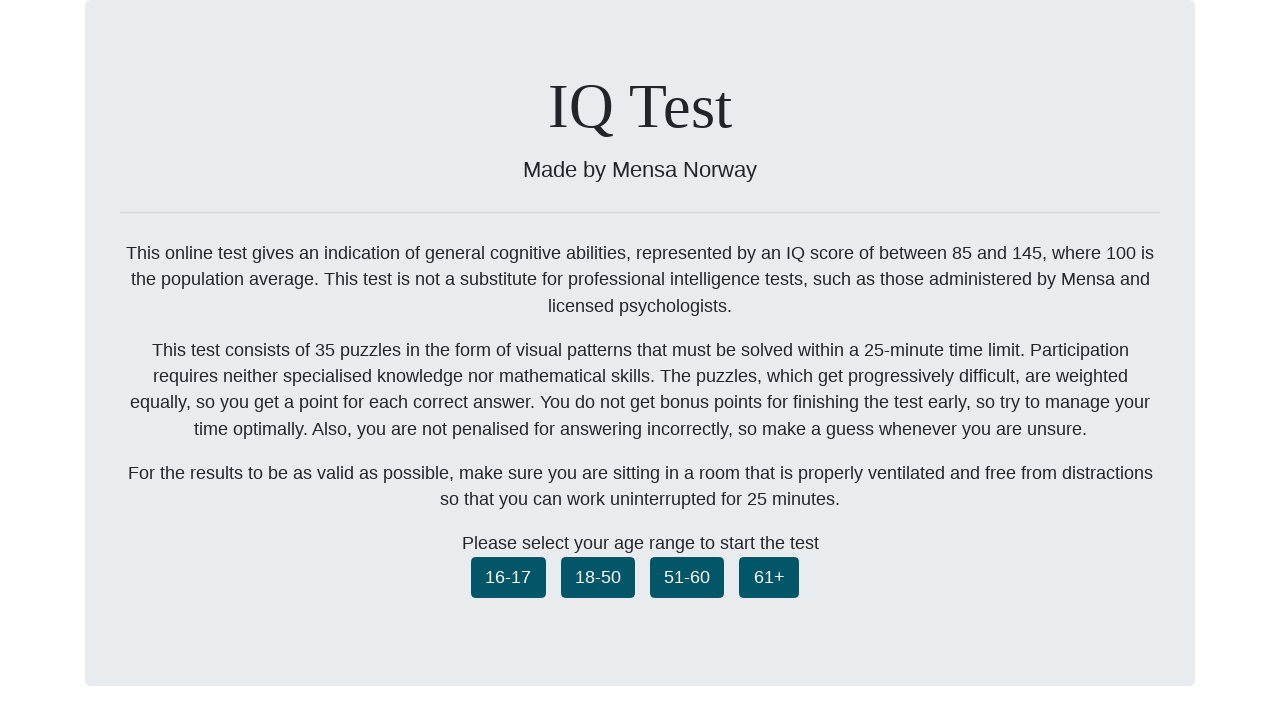

Clicked the 18-50 age group button at (598, 577) on xpath=/html/body/div[2]/main/cach/div[1]/div/div/div[2]/div/button[2]
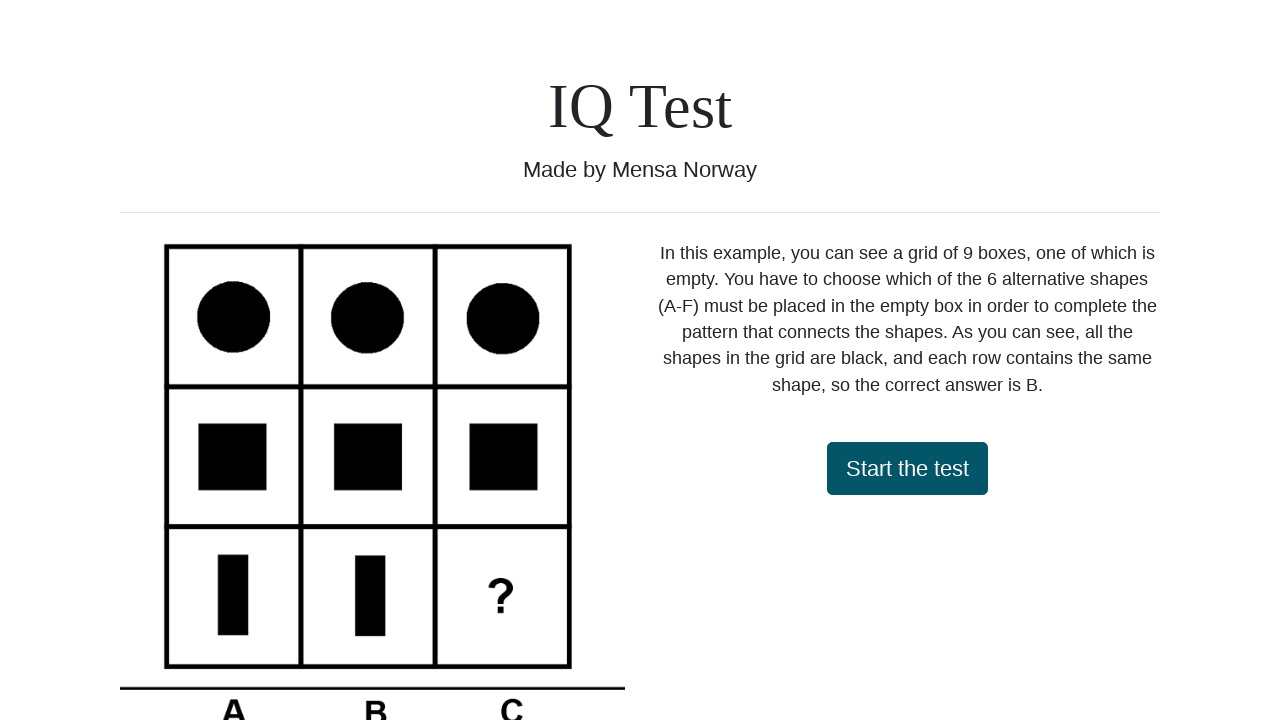

Waited for page to update after age group selection
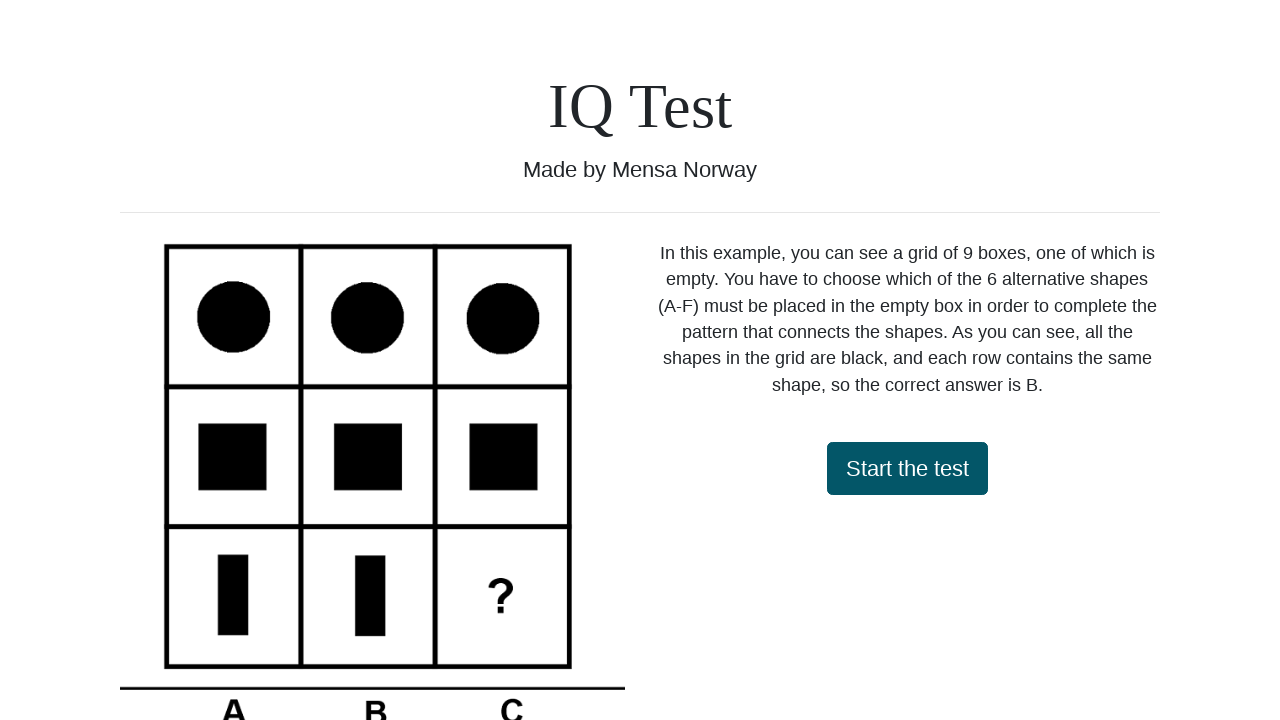

Clicked the start button to begin the test at (907, 468) on xpath=/html/body/div[2]/main/cach/div[2]/div/div/div/div[2]/button
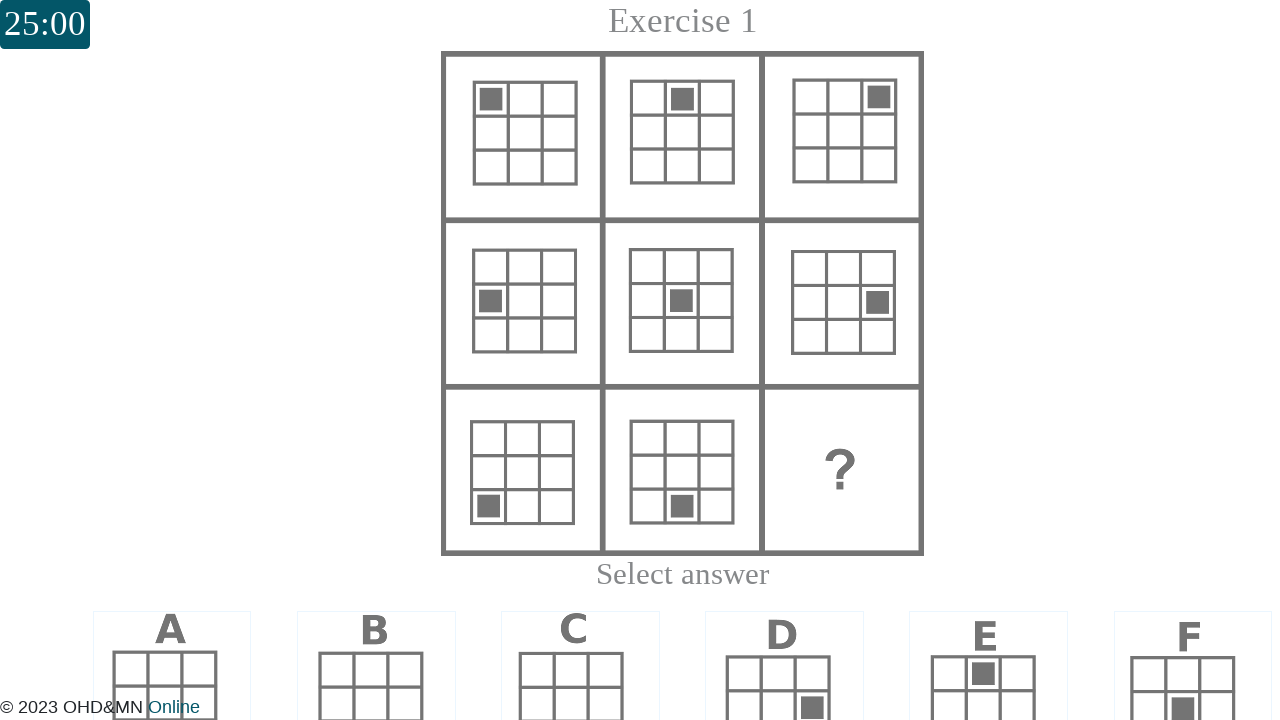

Waited for test questions to load
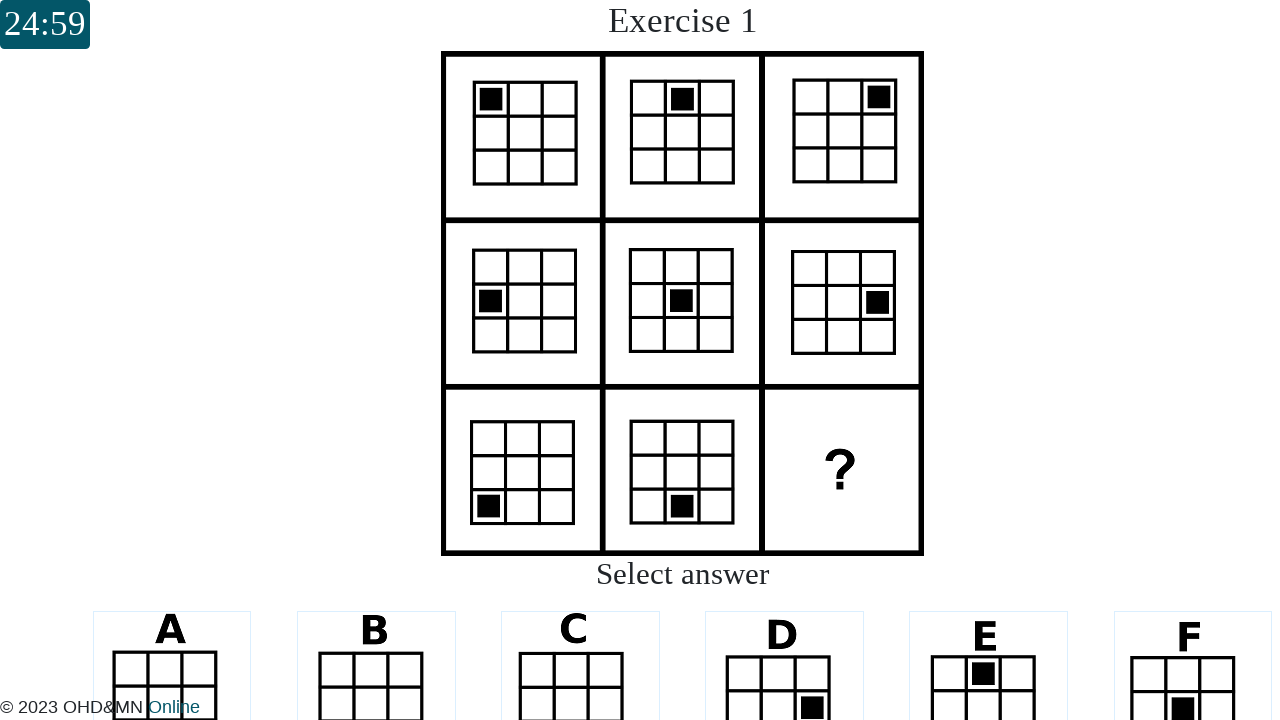

Selected answer 1 for question 1 at (172, 644) on xpath=/html/body/div[2]/main/cach/div[3]/div[1]/div[3]/div[1]/div/img
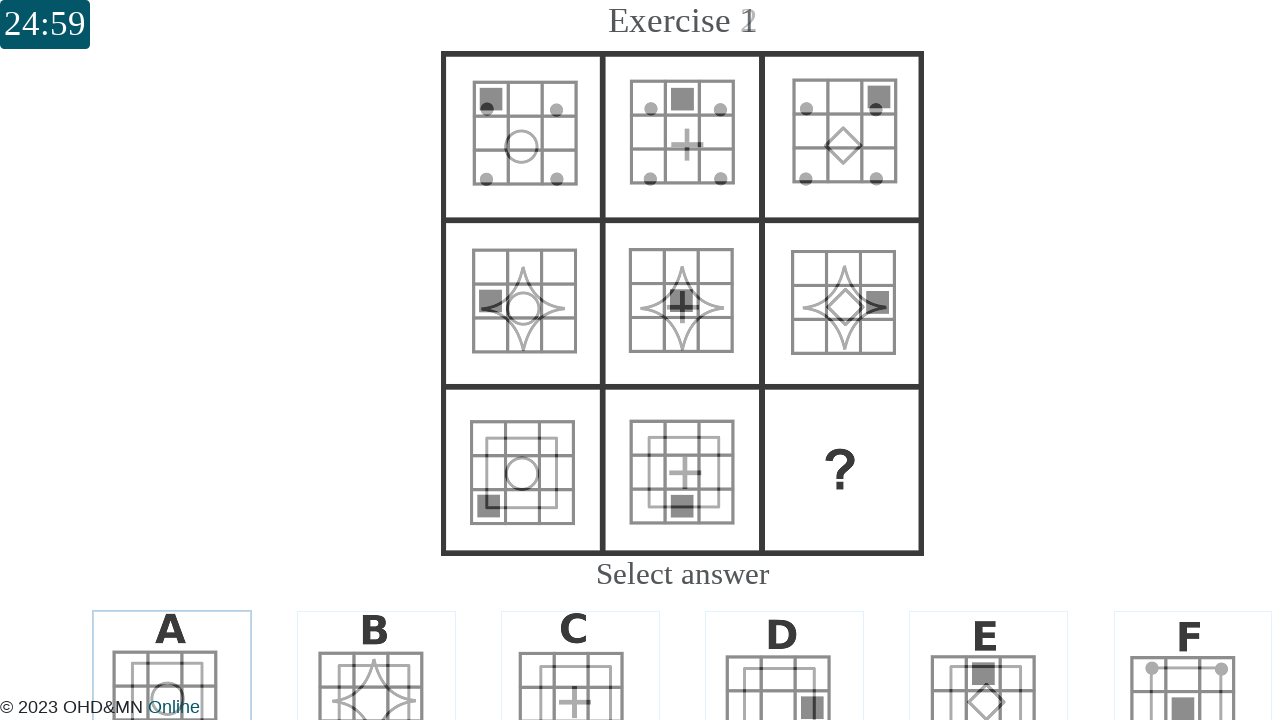

Waited for response after answering question 1
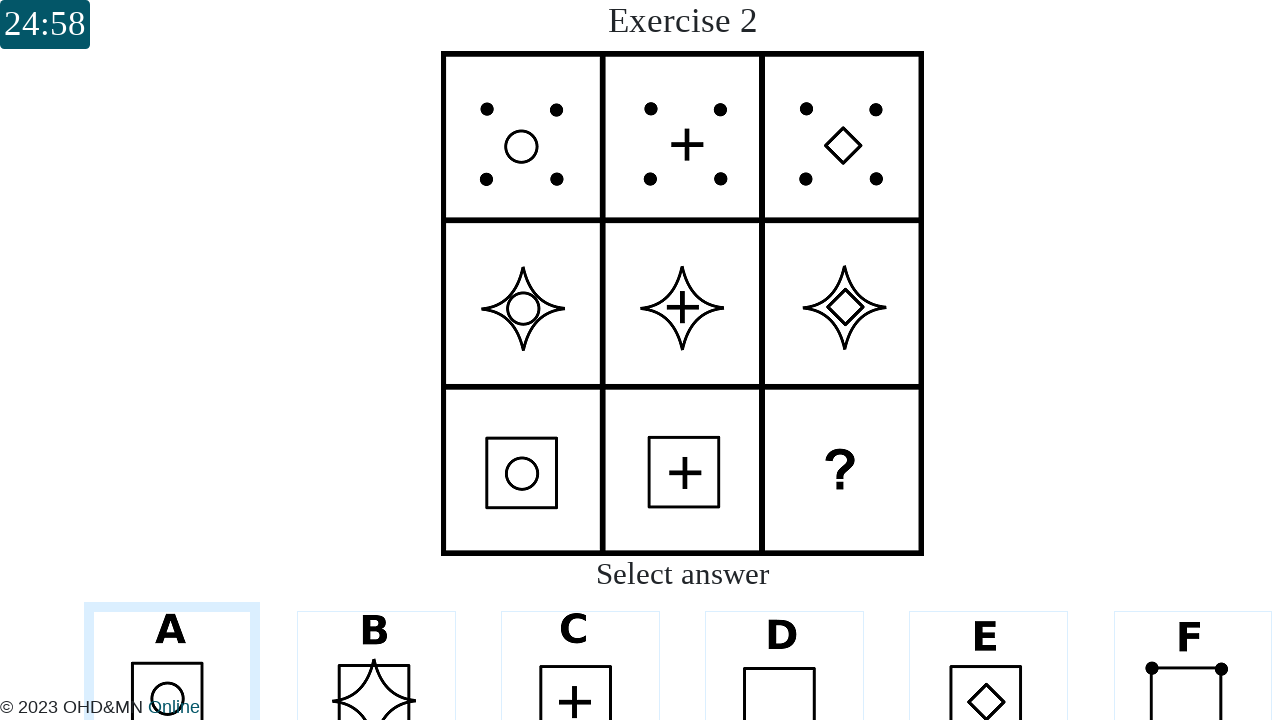

Selected answer 6 for question 2 at (1193, 644) on xpath=/html/body/div[2]/main/cach/div[3]/div[2]/div[3]/div[6]/div/img
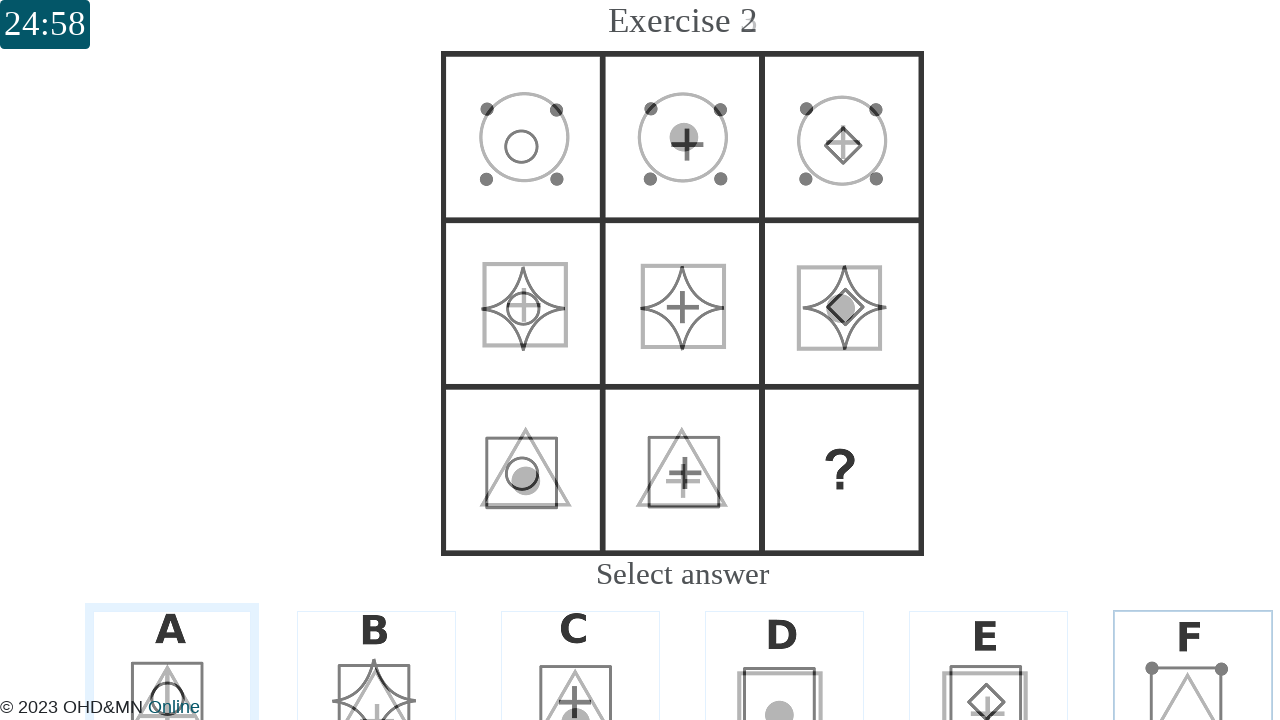

Waited for response after answering question 2
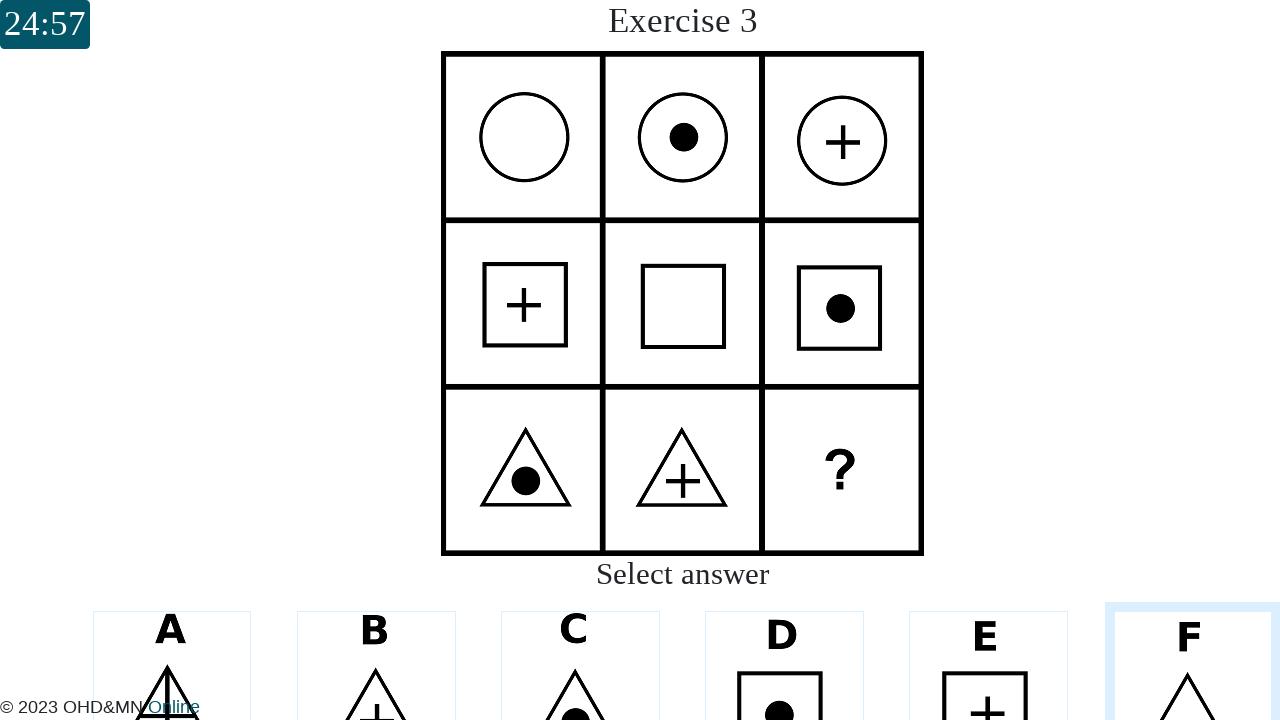

Selected answer 6 for question 3 at (1193, 644) on xpath=/html/body/div[2]/main/cach/div[3]/div[3]/div[3]/div[6]/div/img
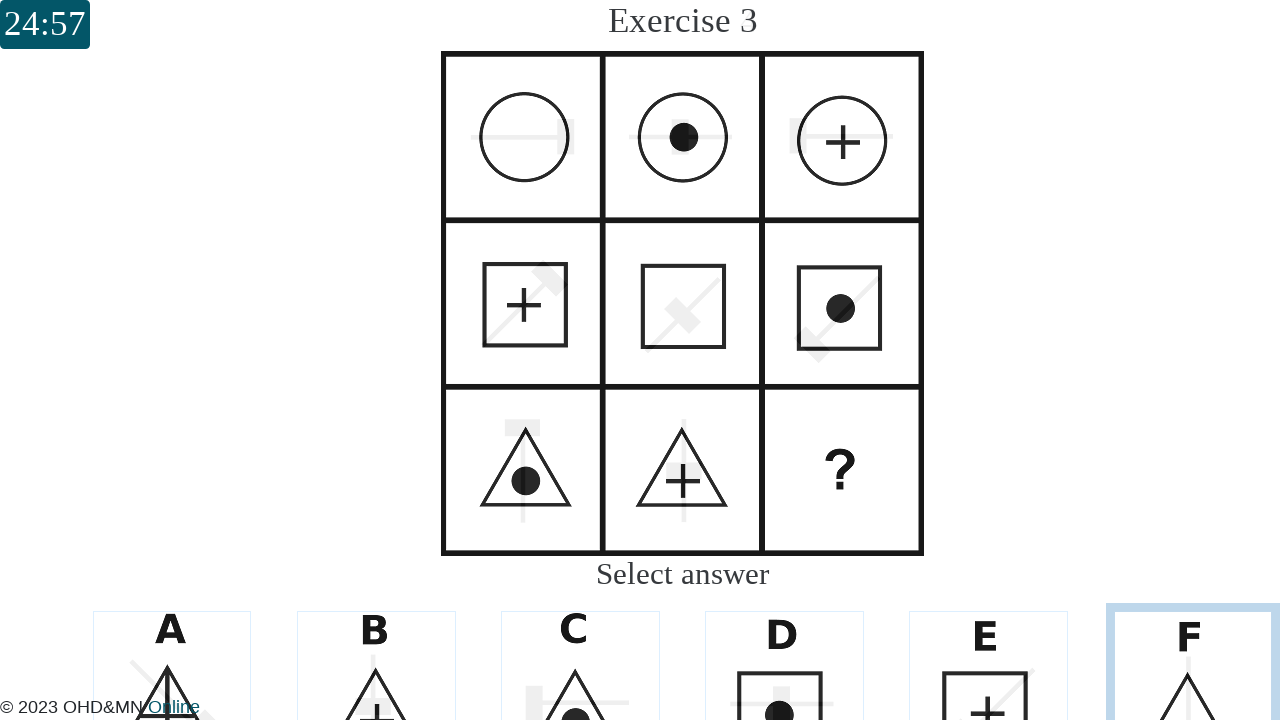

Waited for response after answering question 3
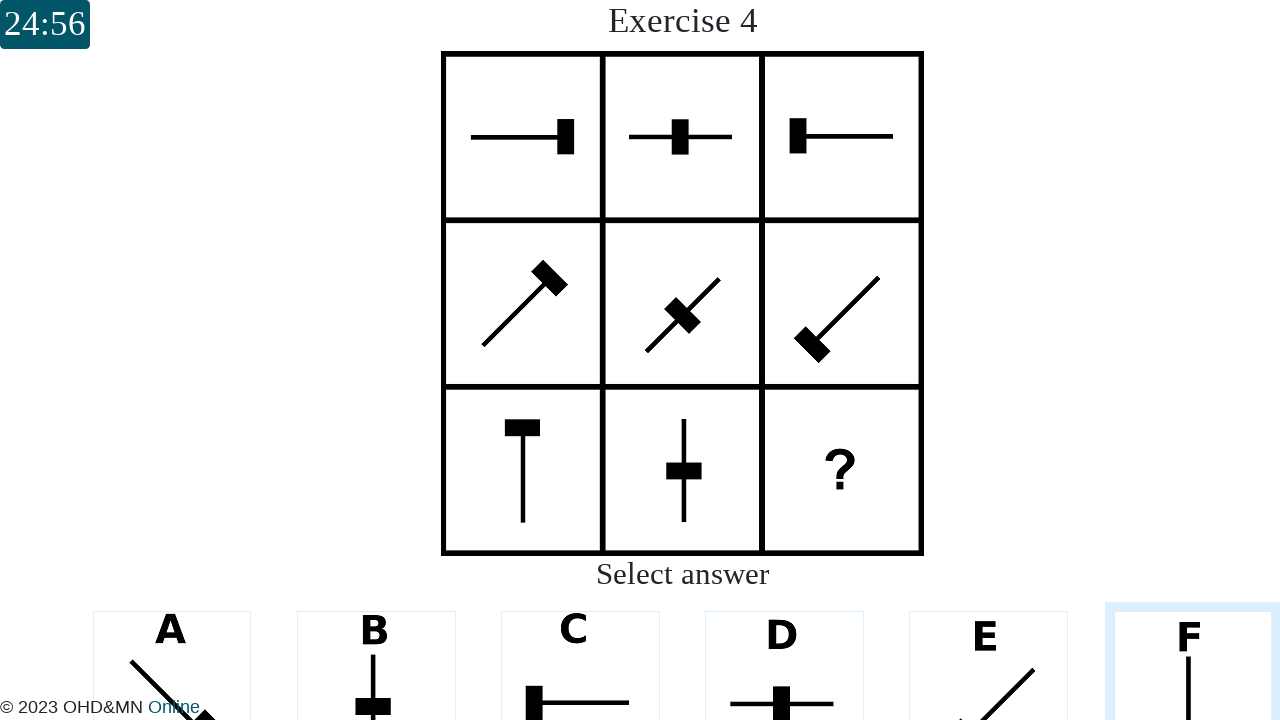

Selected answer 3 for question 4 at (580, 644) on xpath=/html/body/div[2]/main/cach/div[3]/div[4]/div[3]/div[3]/div/img
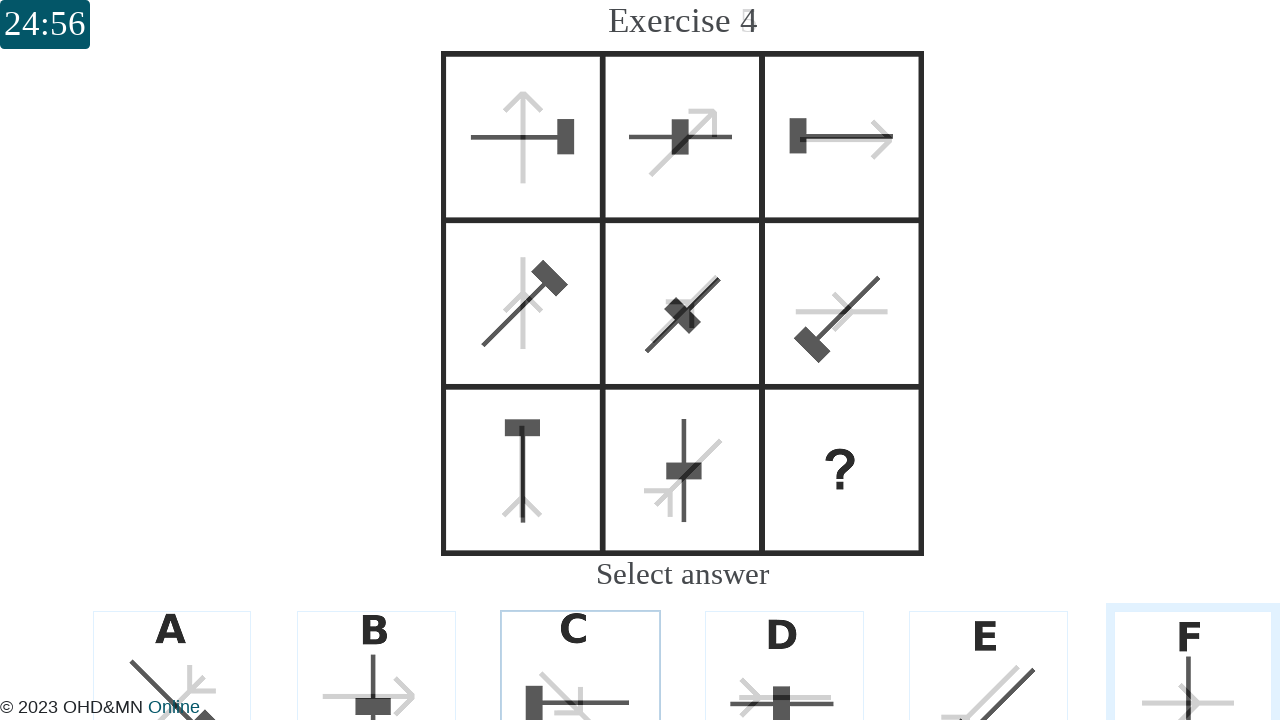

Waited for response after answering question 4
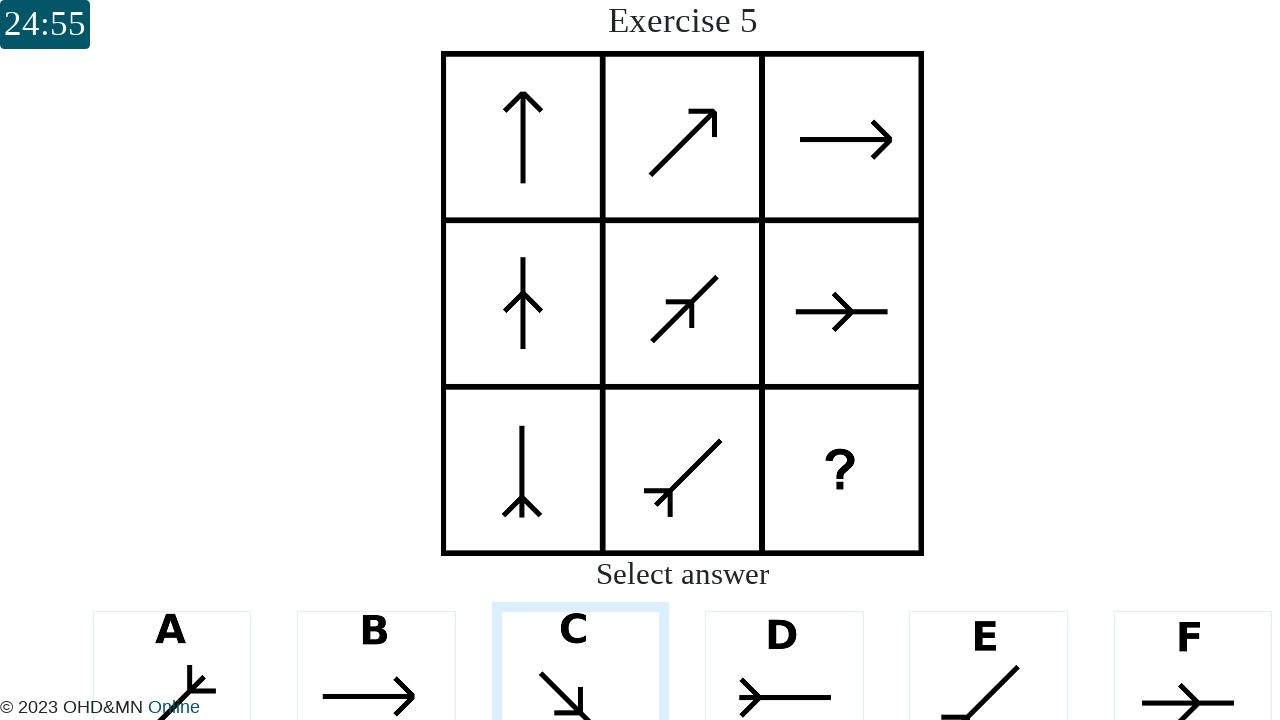

Selected answer 3 for question 5 at (580, 644) on xpath=/html/body/div[2]/main/cach/div[3]/div[5]/div[3]/div[3]/div/img
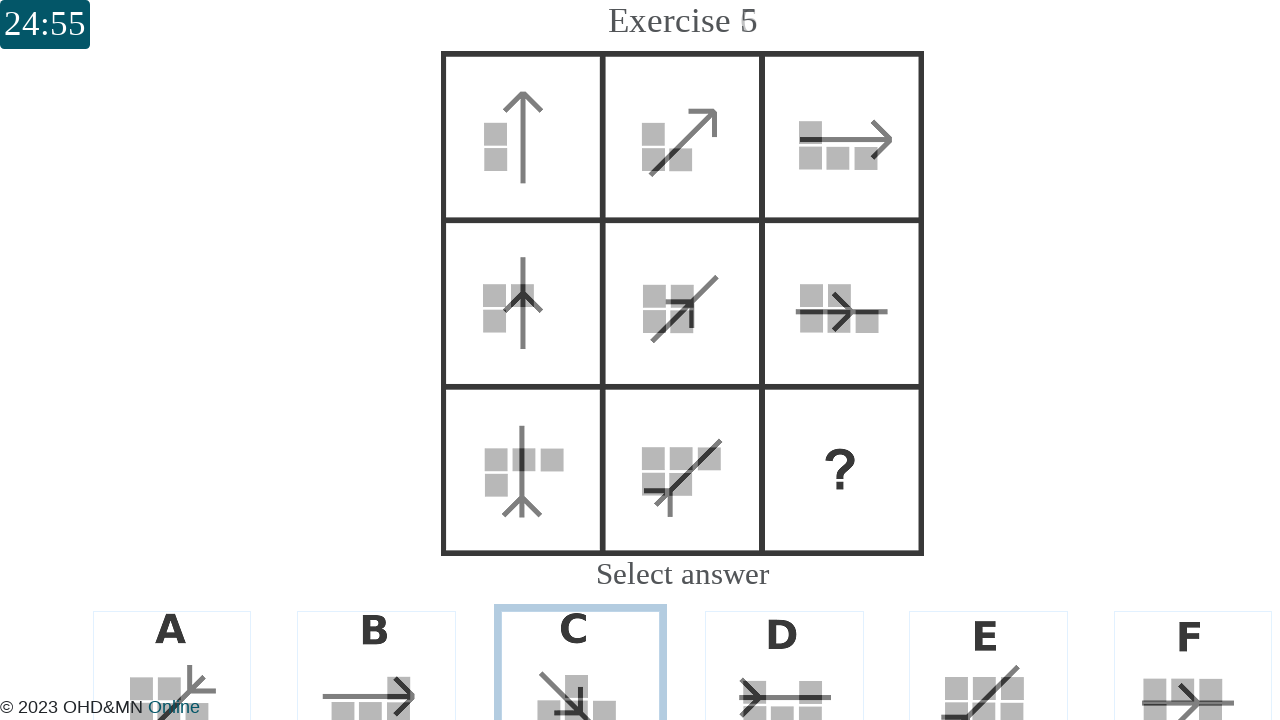

Waited for response after answering question 5
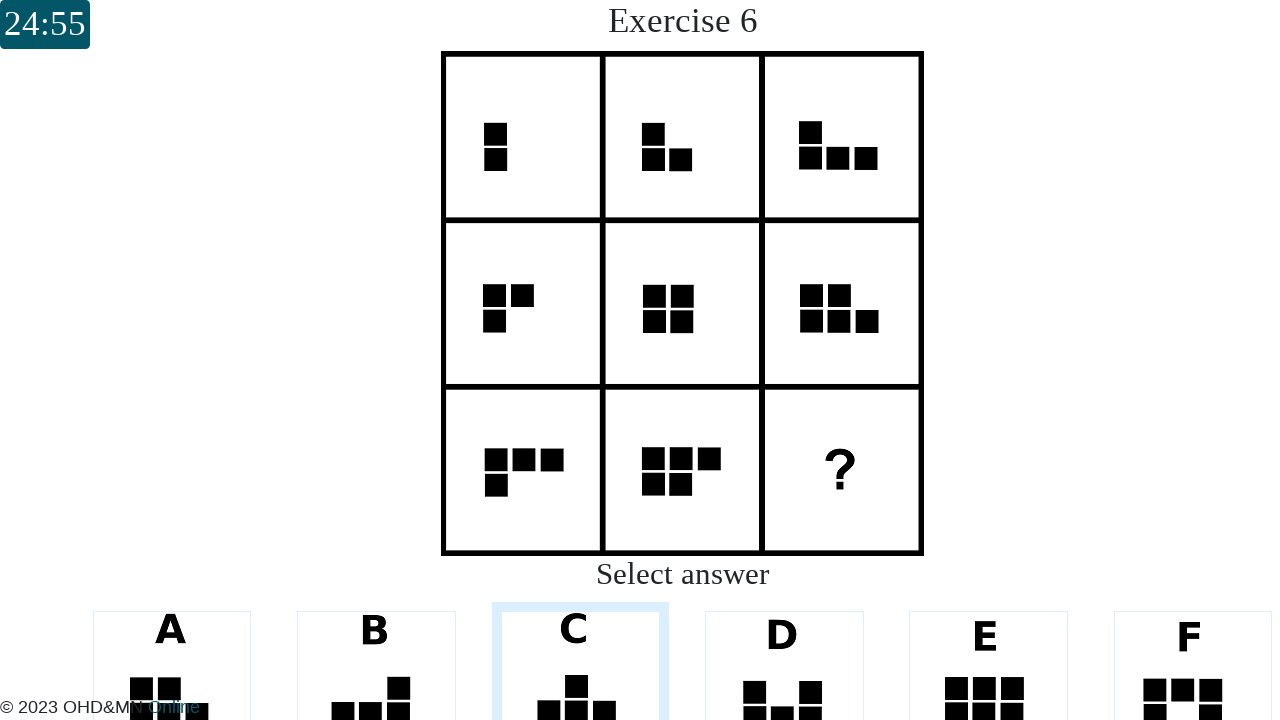

Selected answer 6 for question 6 at (1193, 644) on xpath=/html/body/div[2]/main/cach/div[3]/div[6]/div[3]/div[6]/div/img
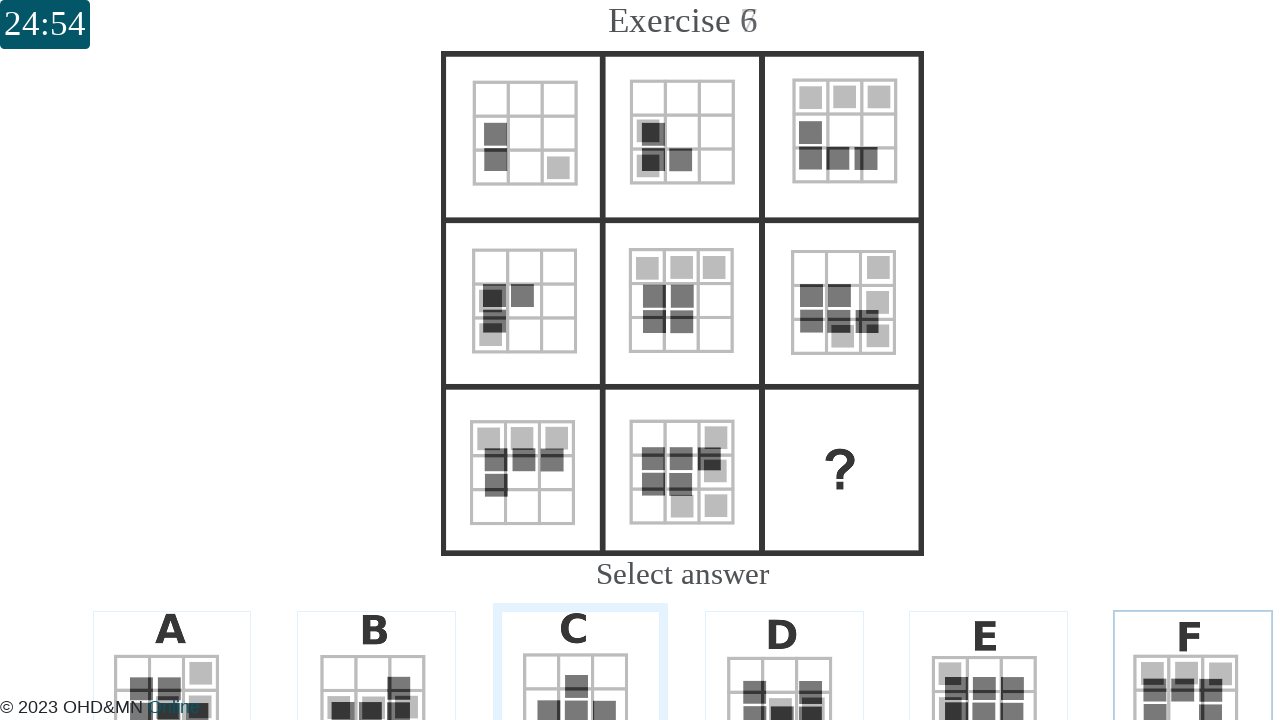

Waited for response after answering question 6
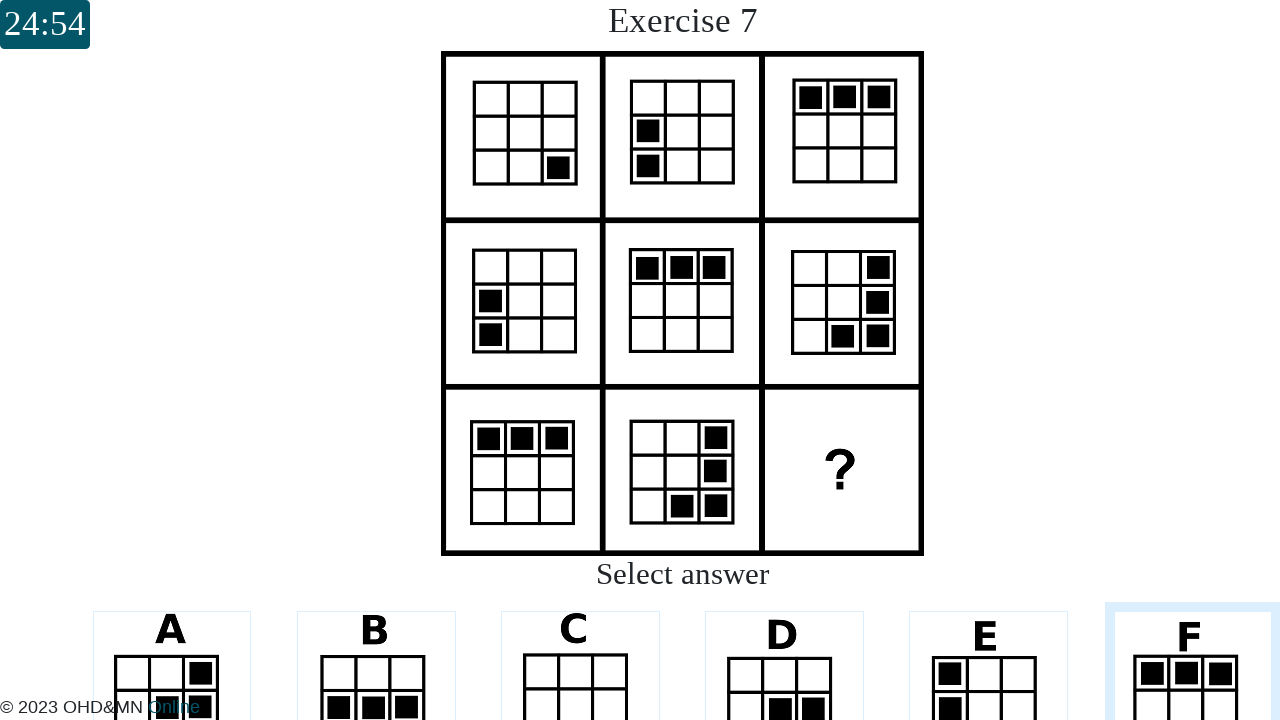

Selected answer 4 for question 7 at (785, 644) on xpath=/html/body/div[2]/main/cach/div[3]/div[7]/div[3]/div[4]/div/img
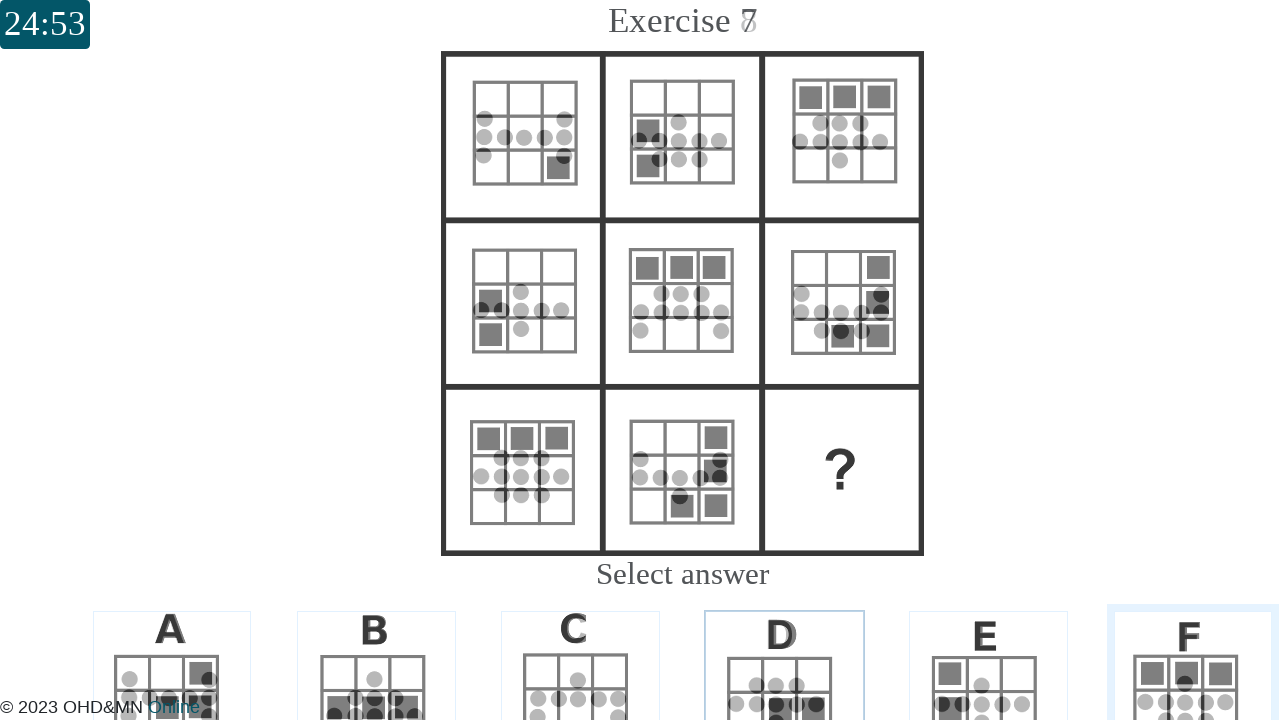

Waited for response after answering question 7
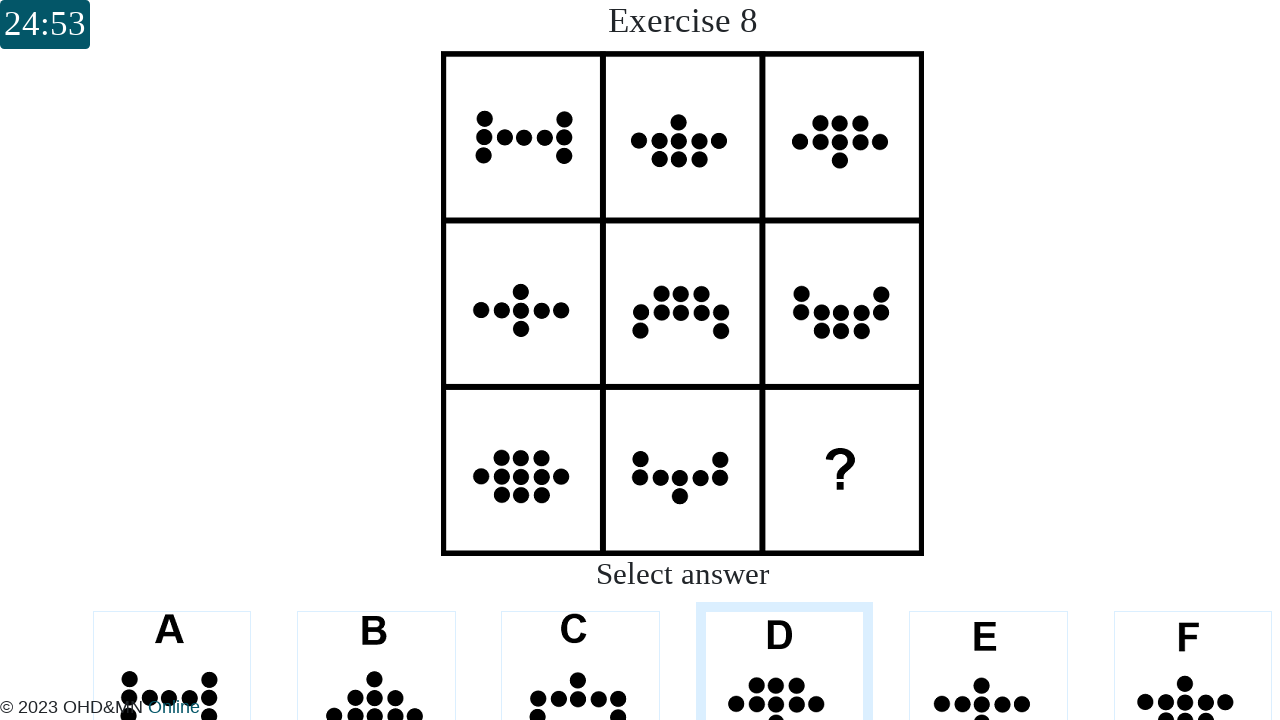

Selected answer 3 for question 8 at (580, 644) on xpath=/html/body/div[2]/main/cach/div[3]/div[8]/div[3]/div[3]/div/img
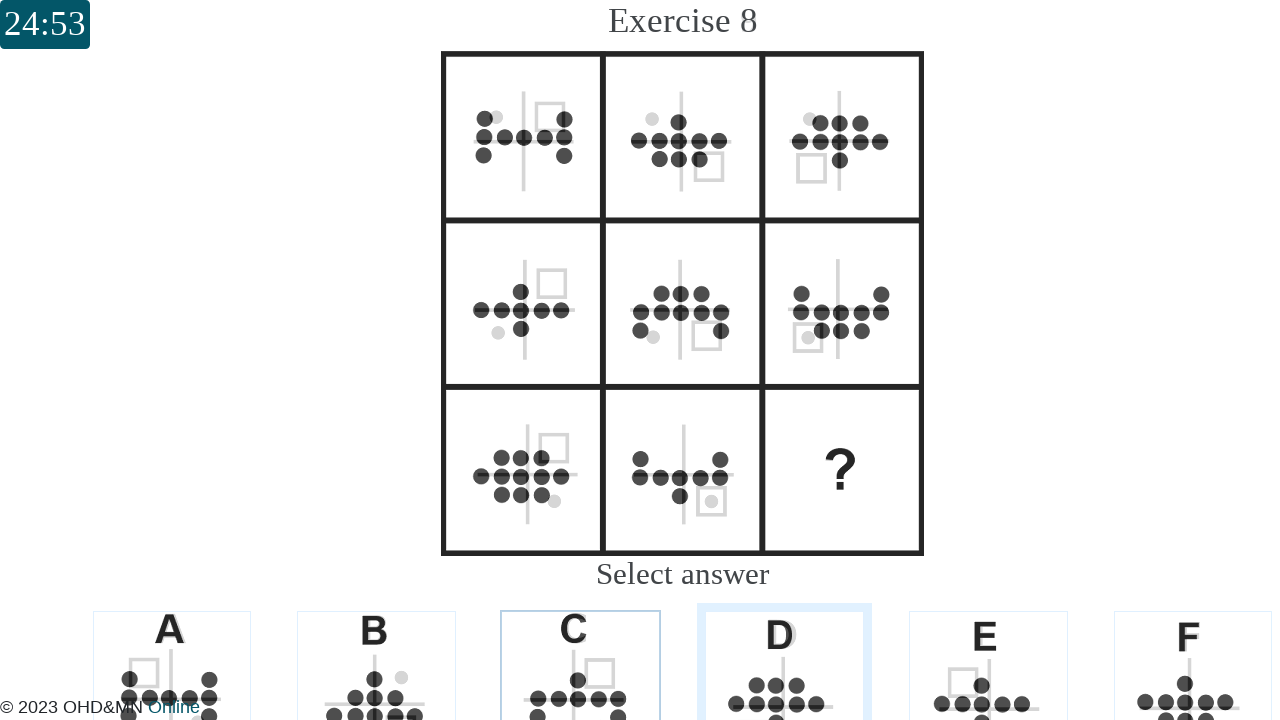

Waited for response after answering question 8
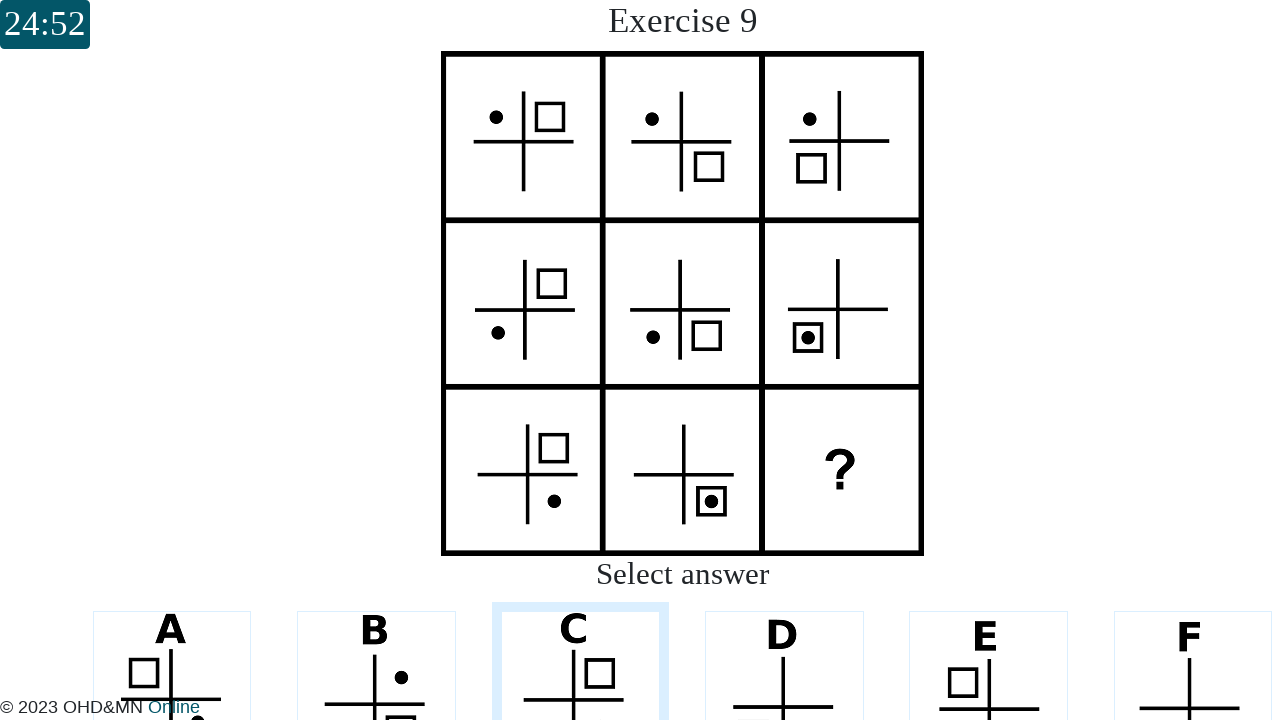

Selected answer 1 for question 9 at (172, 644) on xpath=/html/body/div[2]/main/cach/div[3]/div[9]/div[3]/div[1]/div/img
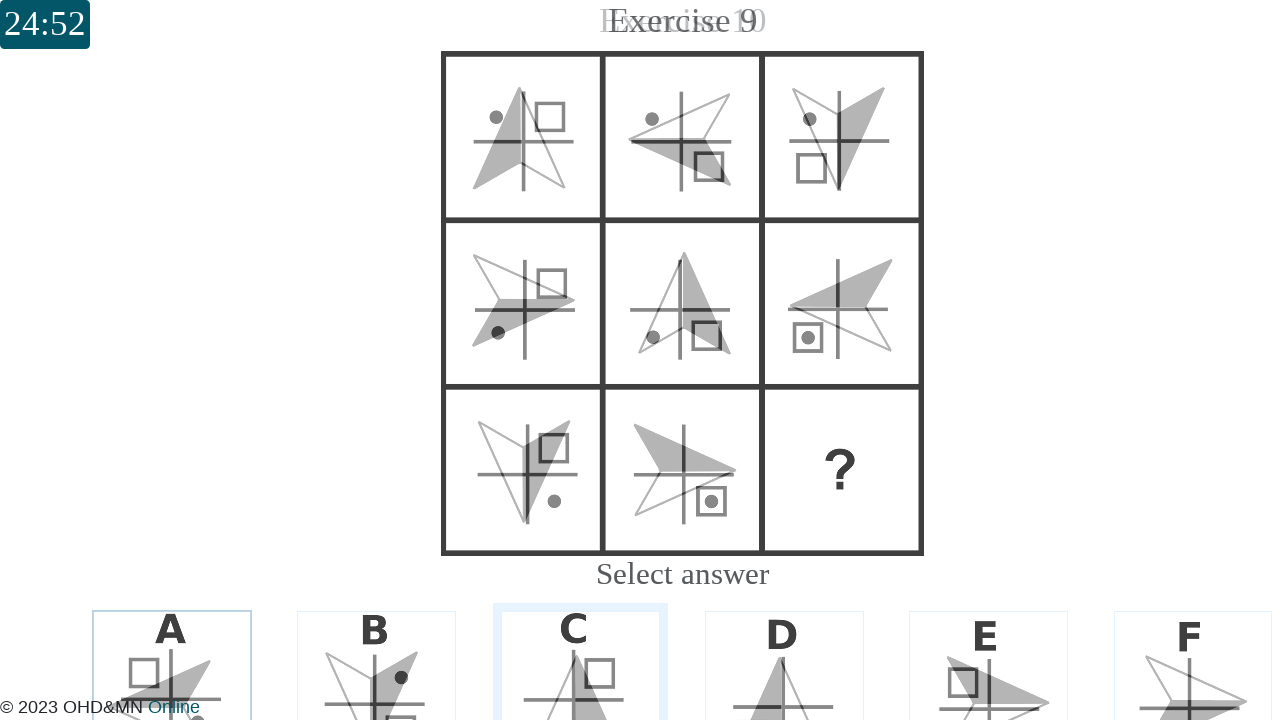

Waited for response after answering question 9
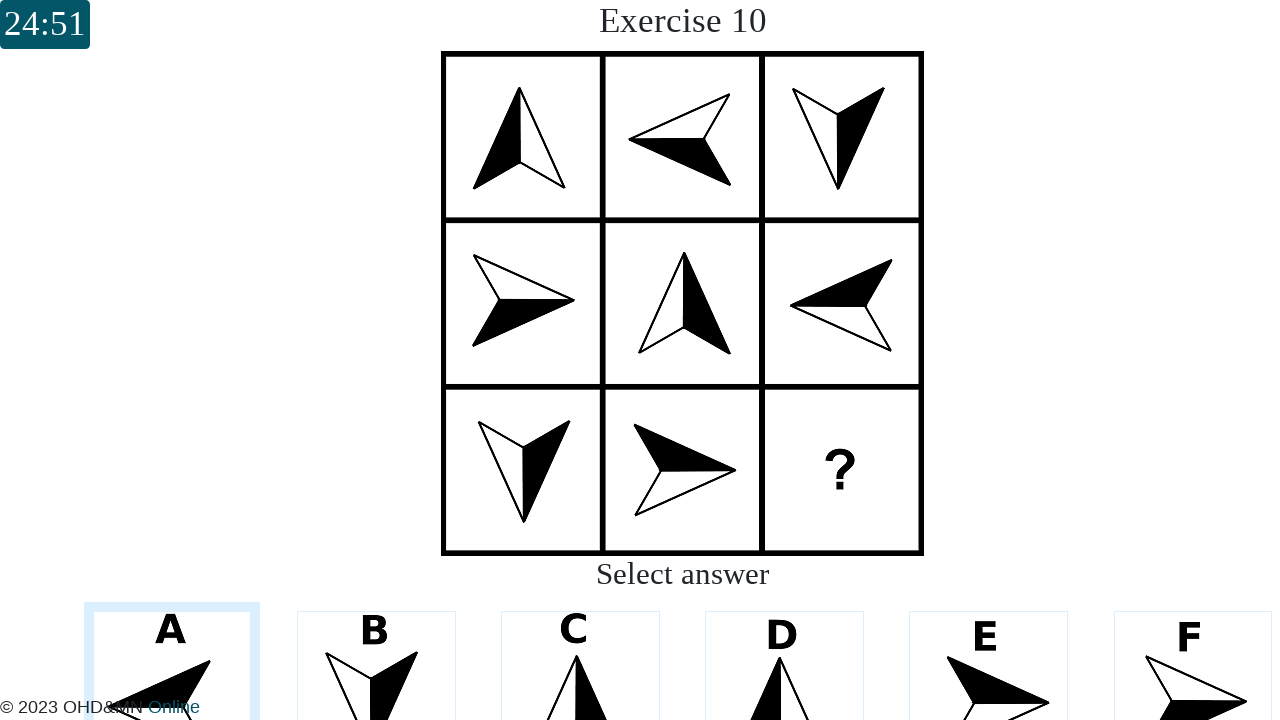

Selected answer 2 for question 10 at (376, 644) on xpath=/html/body/div[2]/main/cach/div[3]/div[10]/div[3]/div[2]/div/img
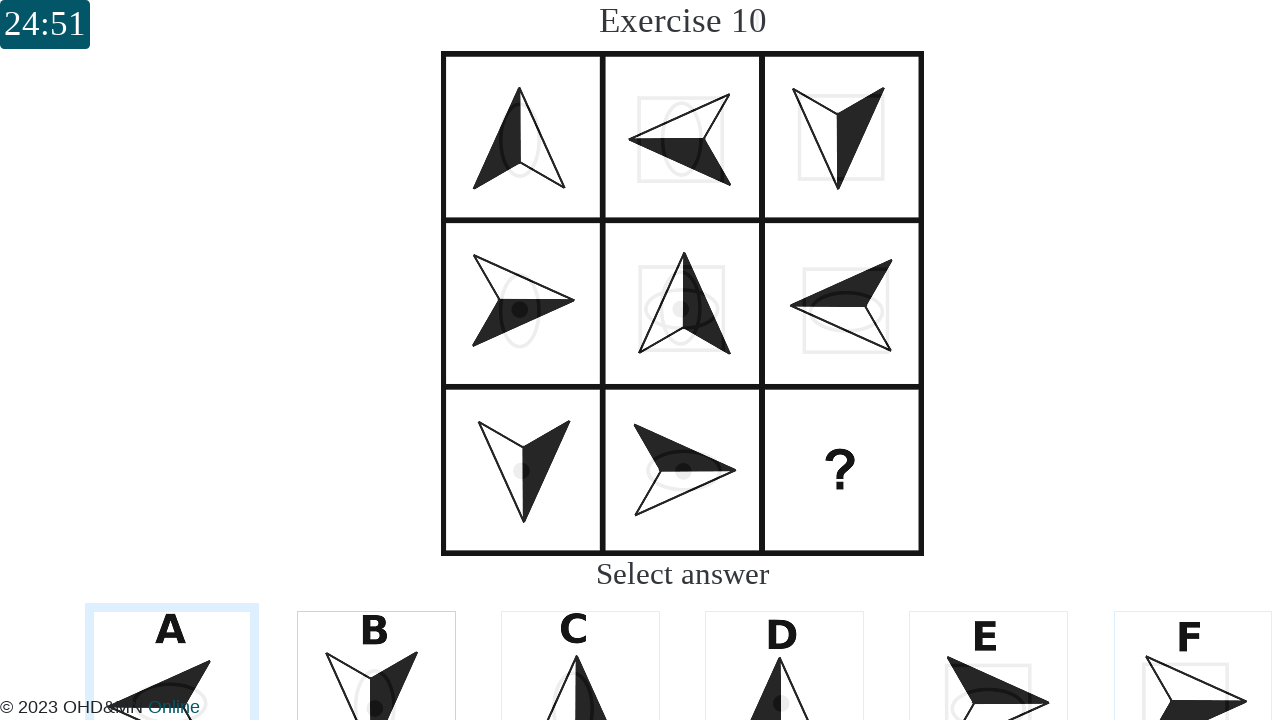

Waited for response after answering question 10
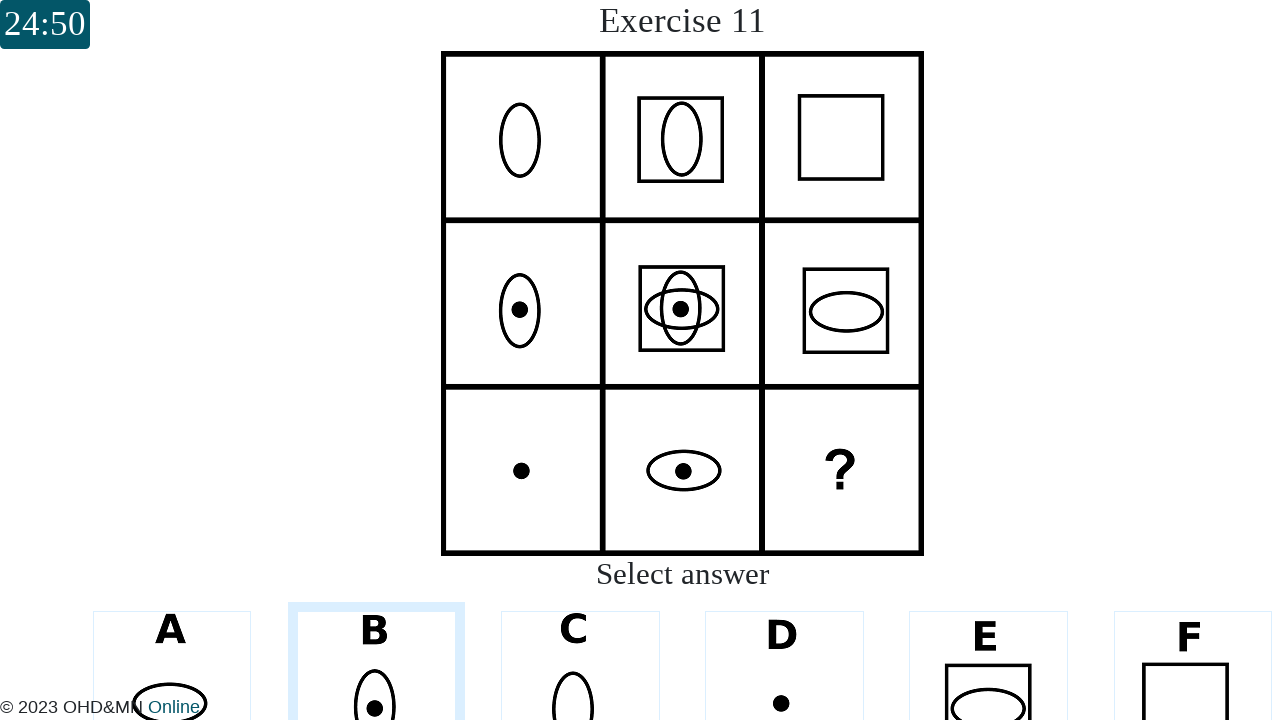

Selected answer 1 for question 11 at (172, 644) on xpath=/html/body/div[2]/main/cach/div[3]/div[11]/div[3]/div[1]/div/img
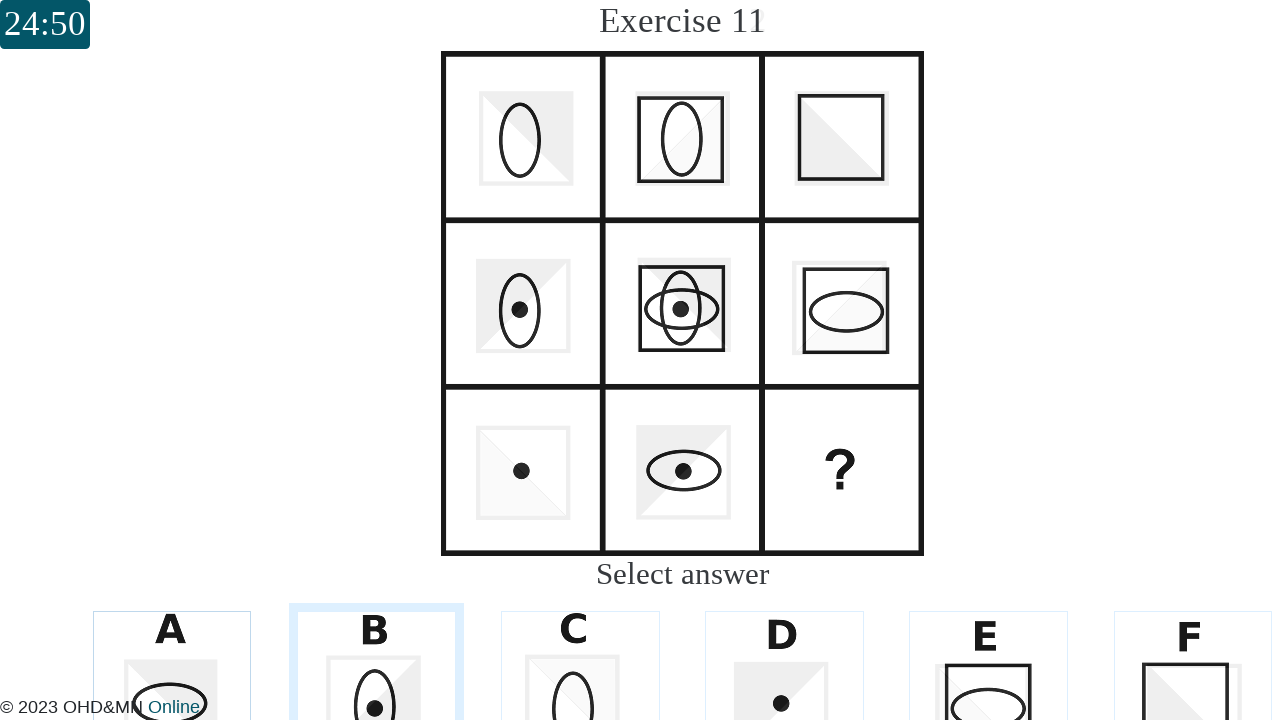

Waited for response after answering question 11
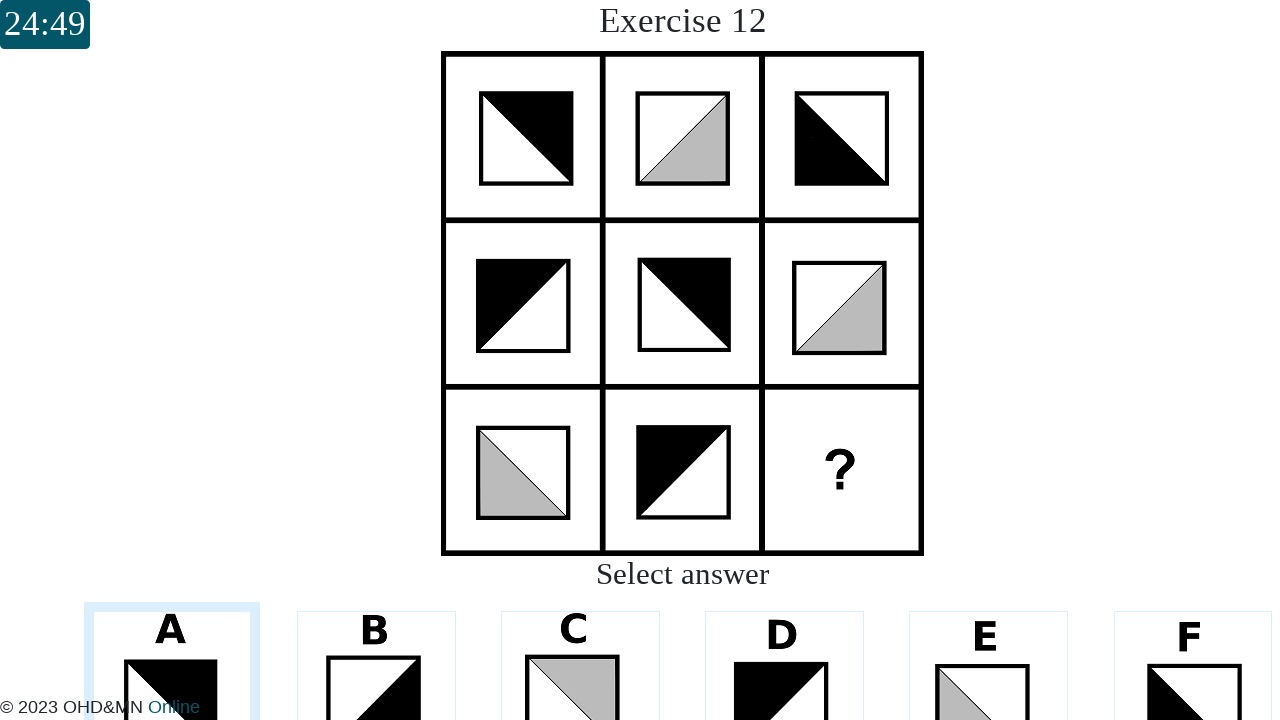

Selected answer 2 for question 12 at (376, 644) on xpath=/html/body/div[2]/main/cach/div[3]/div[12]/div[3]/div[2]/div/img
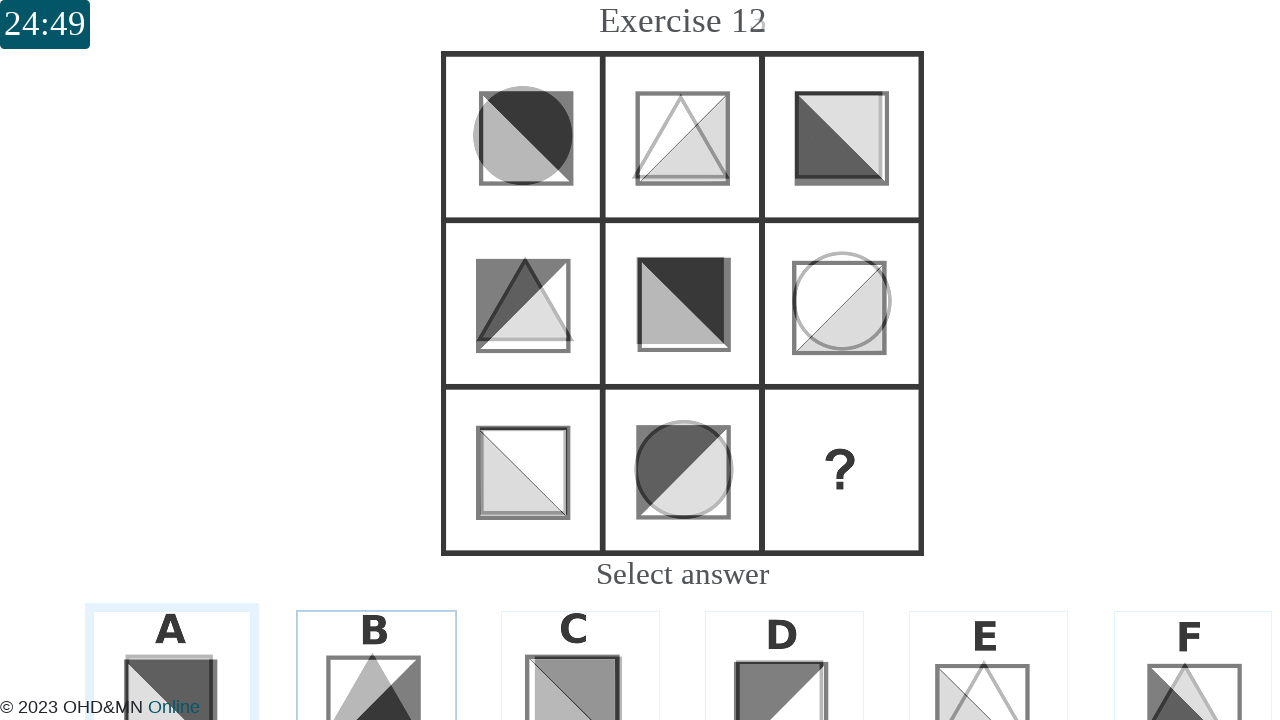

Waited for response after answering question 12
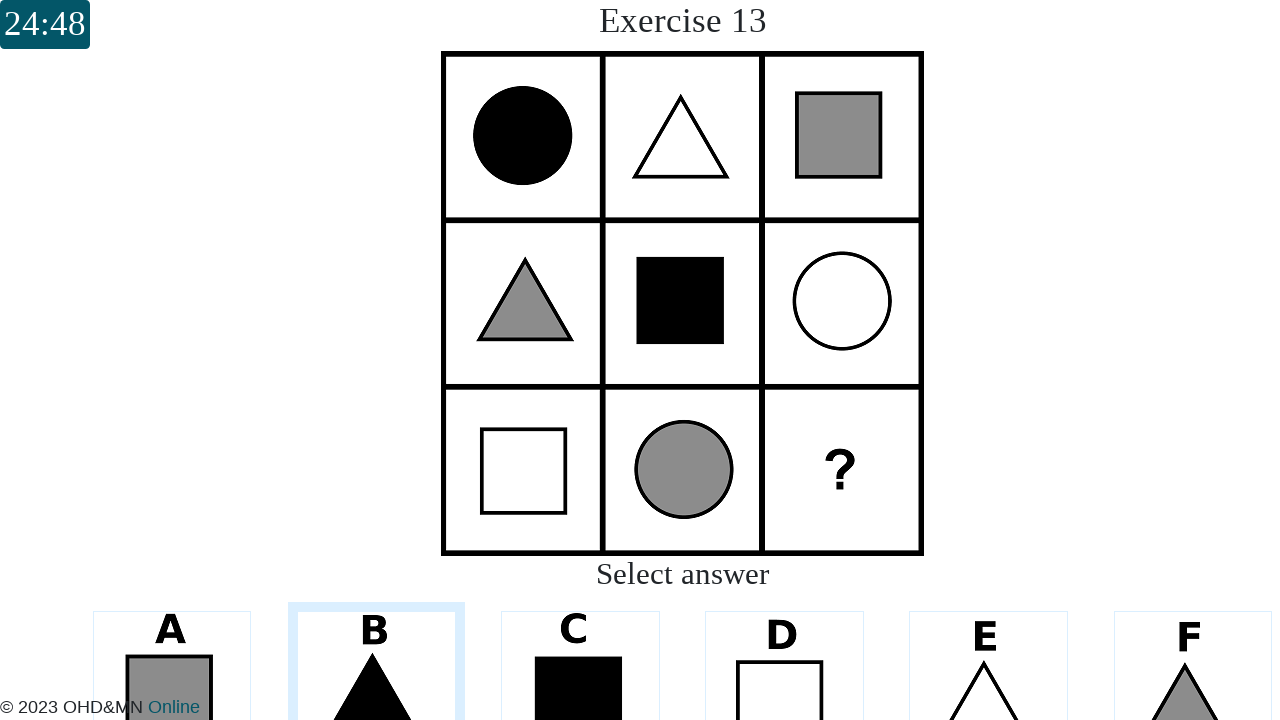

Selected answer 5 for question 13 at (989, 644) on xpath=/html/body/div[2]/main/cach/div[3]/div[13]/div[3]/div[5]/div/img
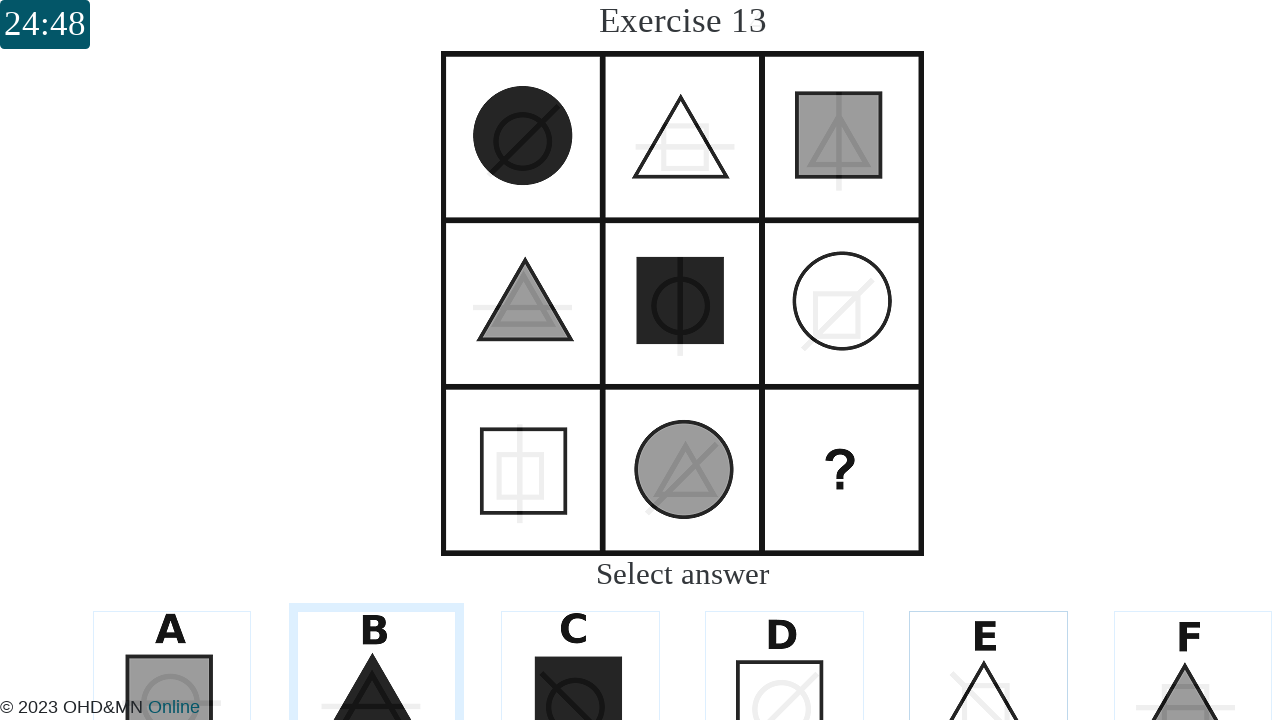

Waited for response after answering question 13
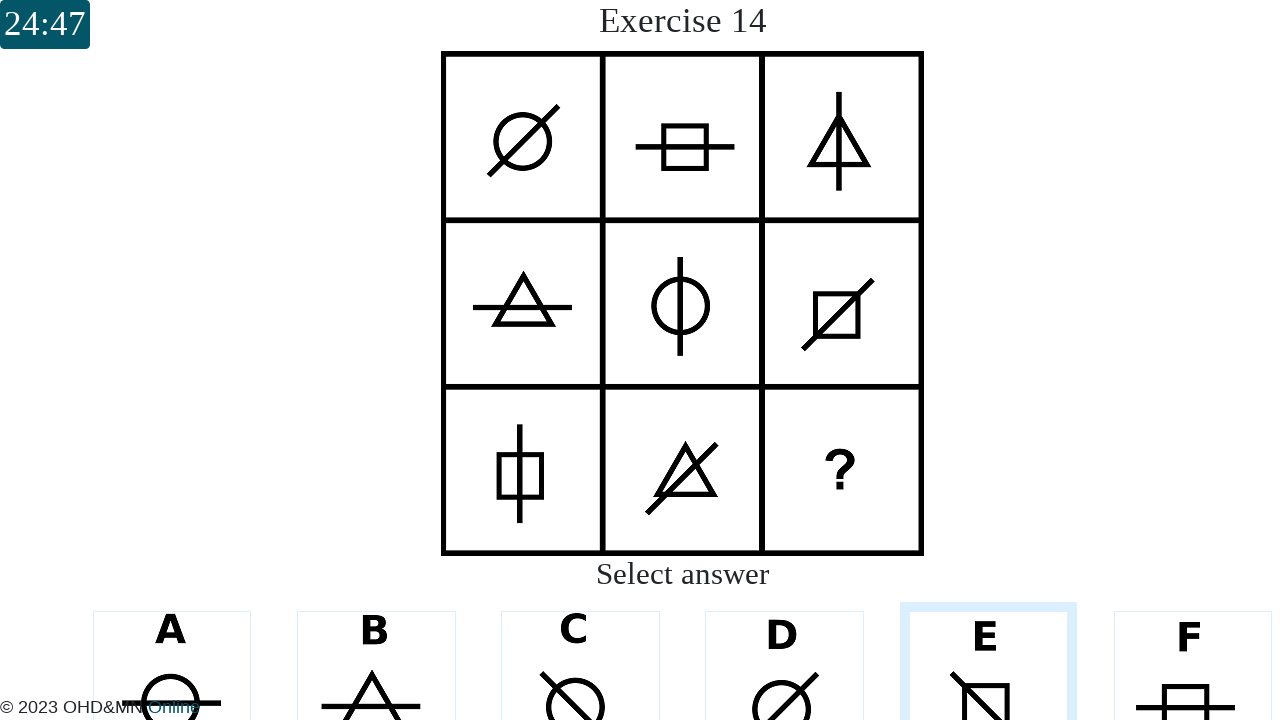

Selected answer 6 for question 14 at (1193, 644) on xpath=/html/body/div[2]/main/cach/div[3]/div[14]/div[3]/div[6]/div/img
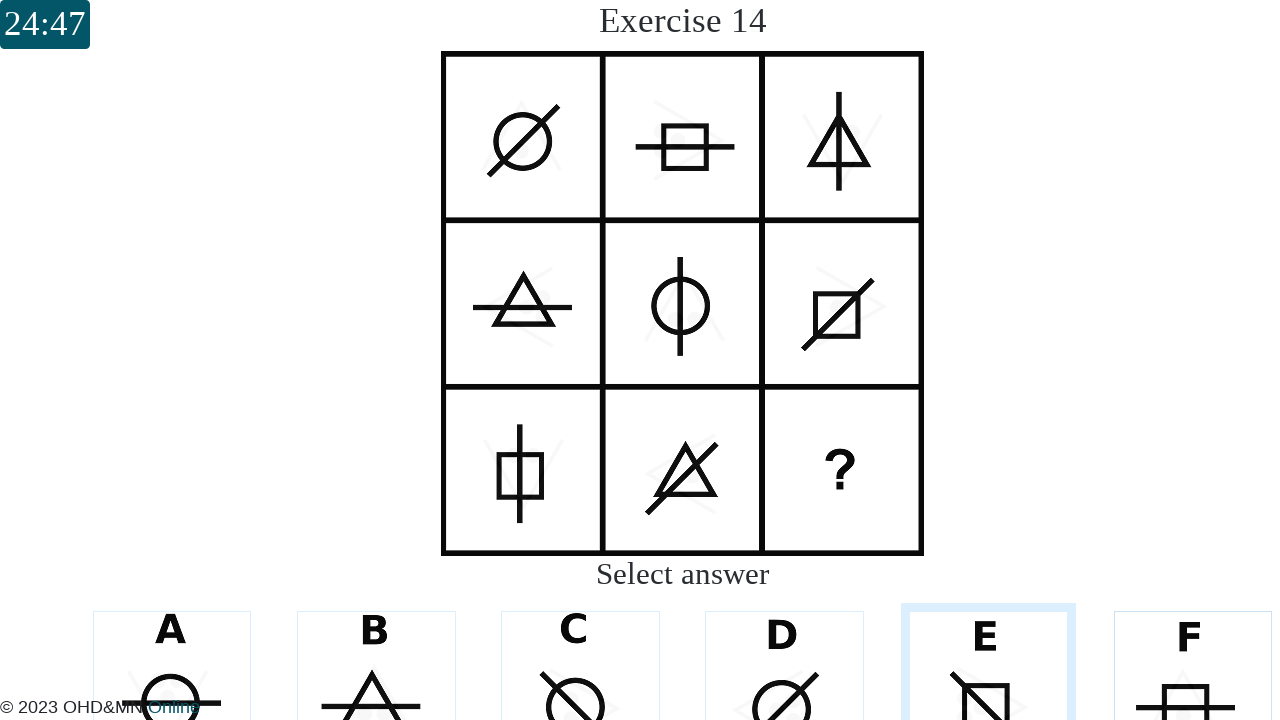

Waited for response after answering question 14
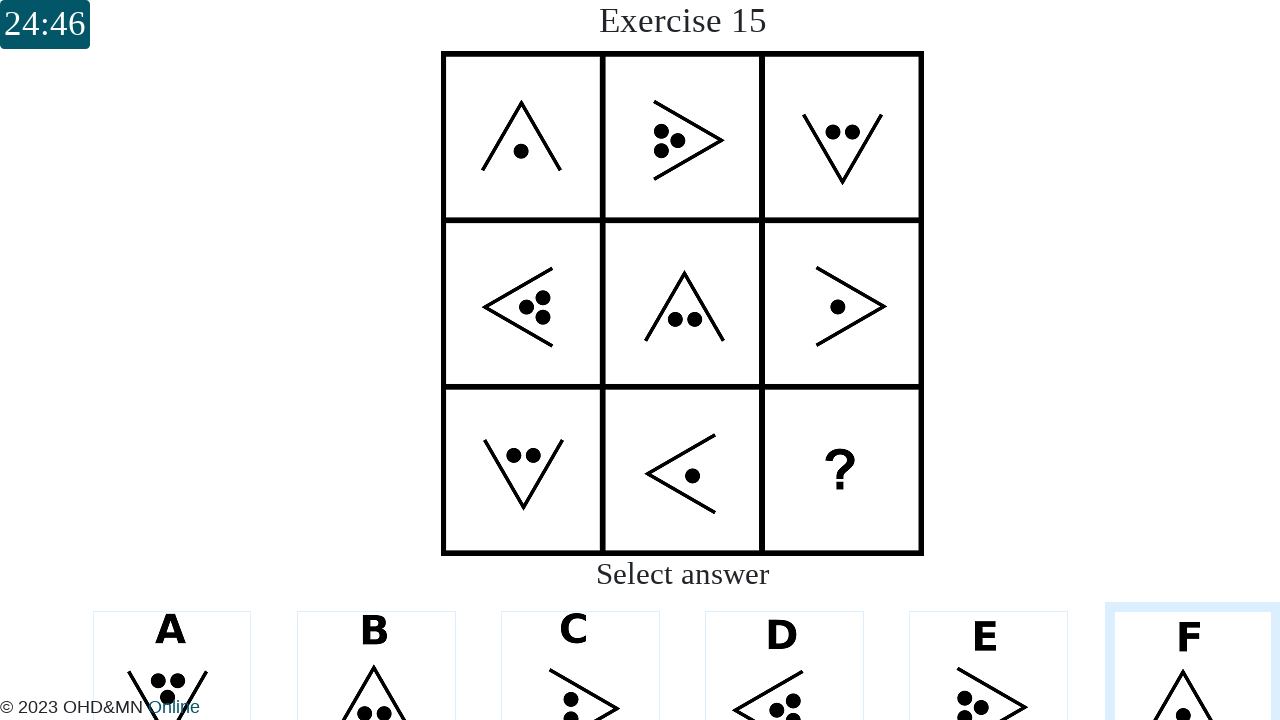

Selected answer 6 for question 15 at (1193, 644) on xpath=/html/body/div[2]/main/cach/div[3]/div[15]/div[3]/div[6]/div/img
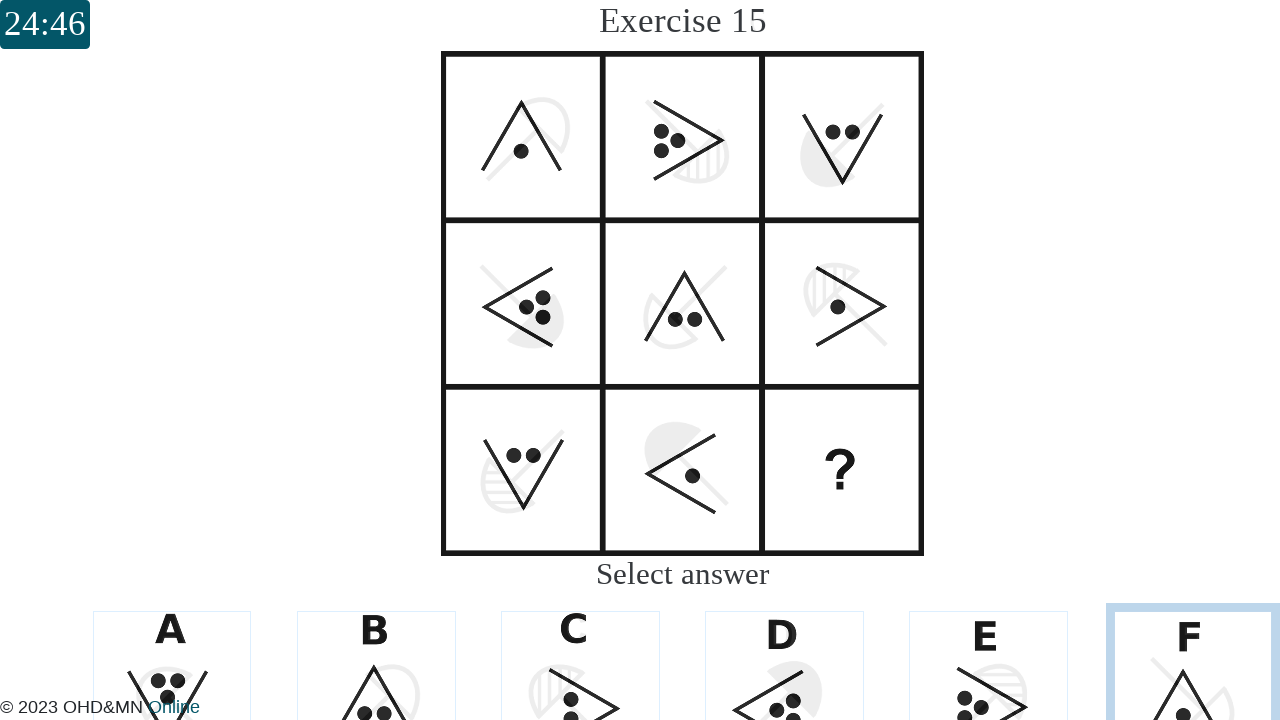

Waited for response after answering question 15
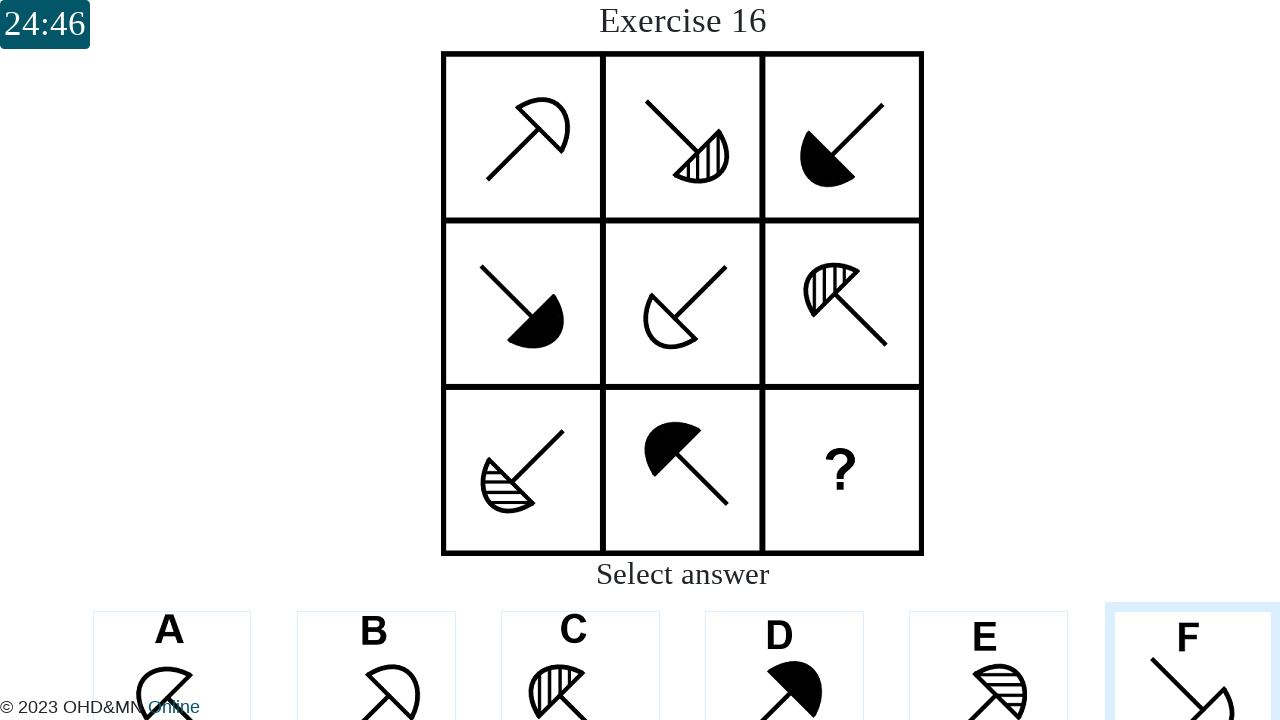

Selected answer 5 for question 16 at (989, 644) on xpath=/html/body/div[2]/main/cach/div[3]/div[16]/div[3]/div[5]/div/img
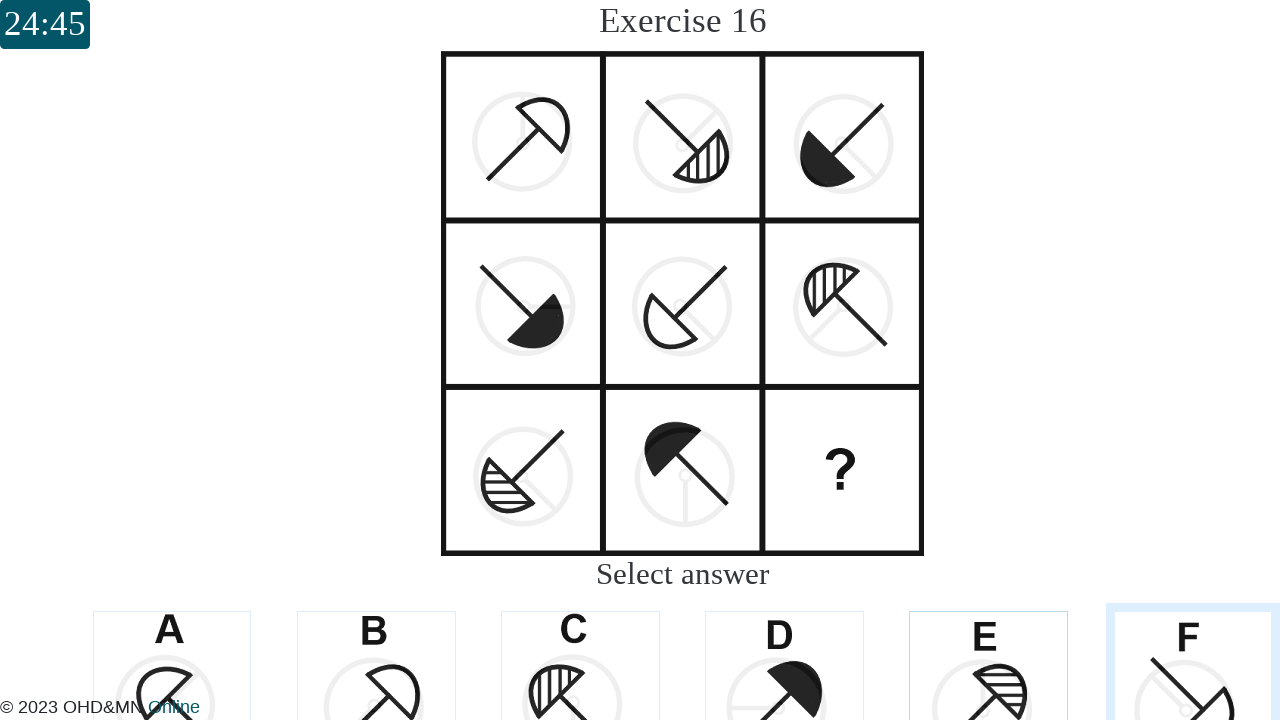

Waited for response after answering question 16
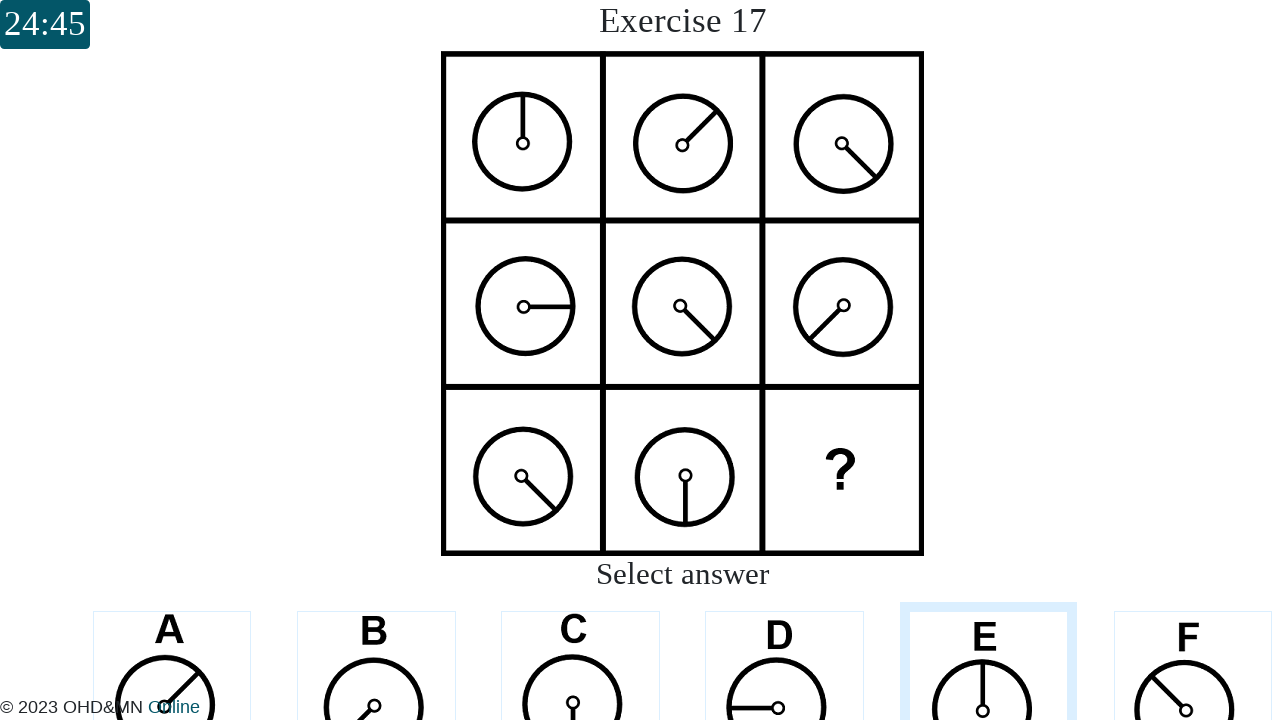

Selected answer 3 for question 17 at (580, 644) on xpath=/html/body/div[2]/main/cach/div[3]/div[17]/div[3]/div[3]/div/img
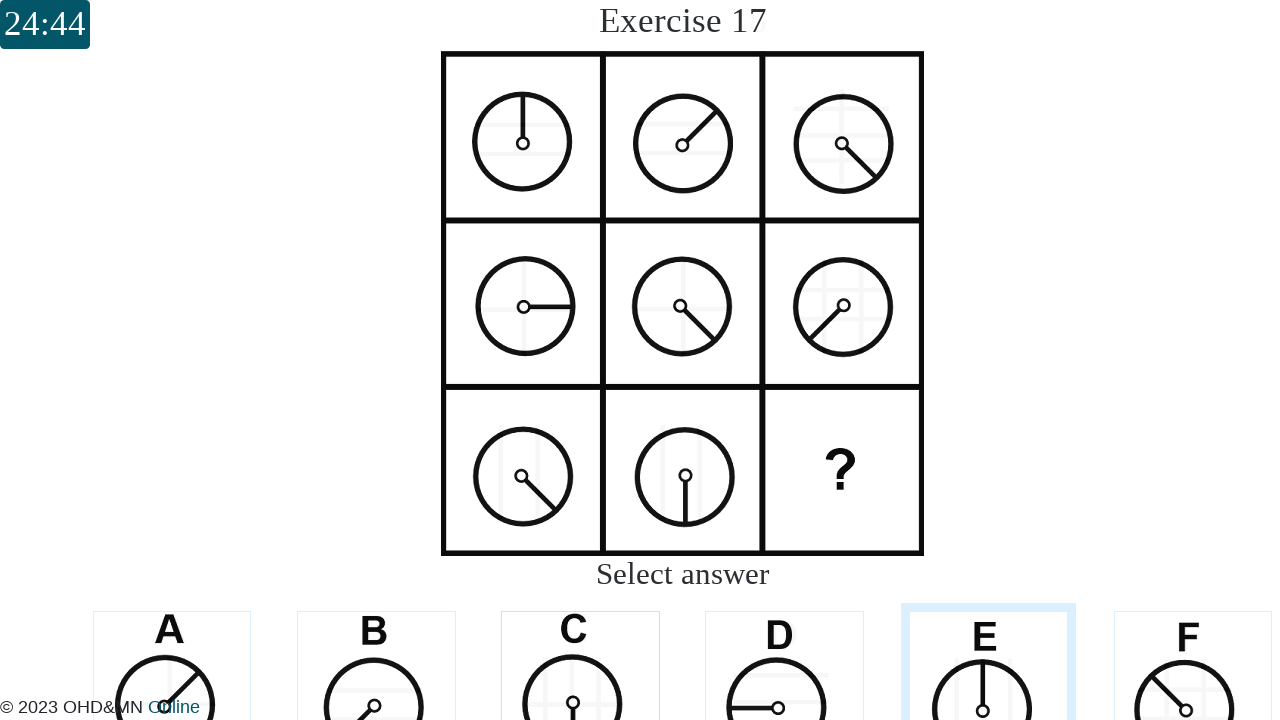

Waited for response after answering question 17
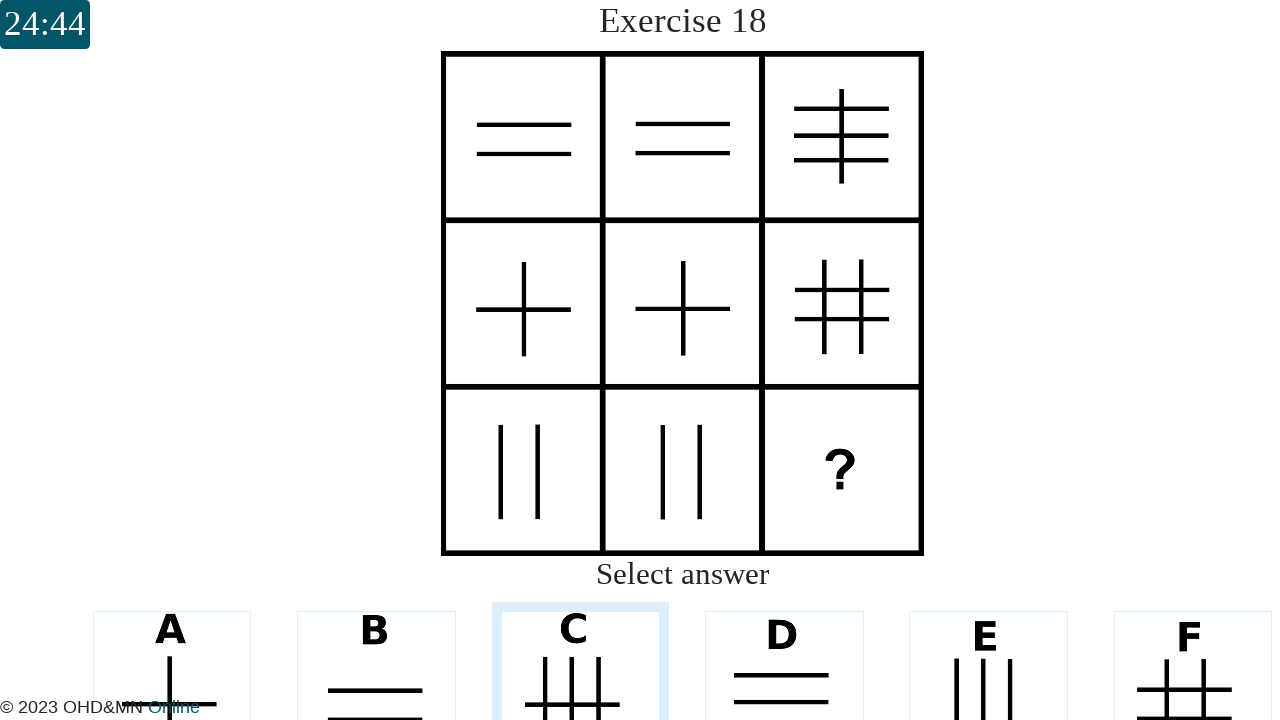

Selected answer 6 for question 18 at (1193, 644) on xpath=/html/body/div[2]/main/cach/div[3]/div[18]/div[3]/div[6]/div/img
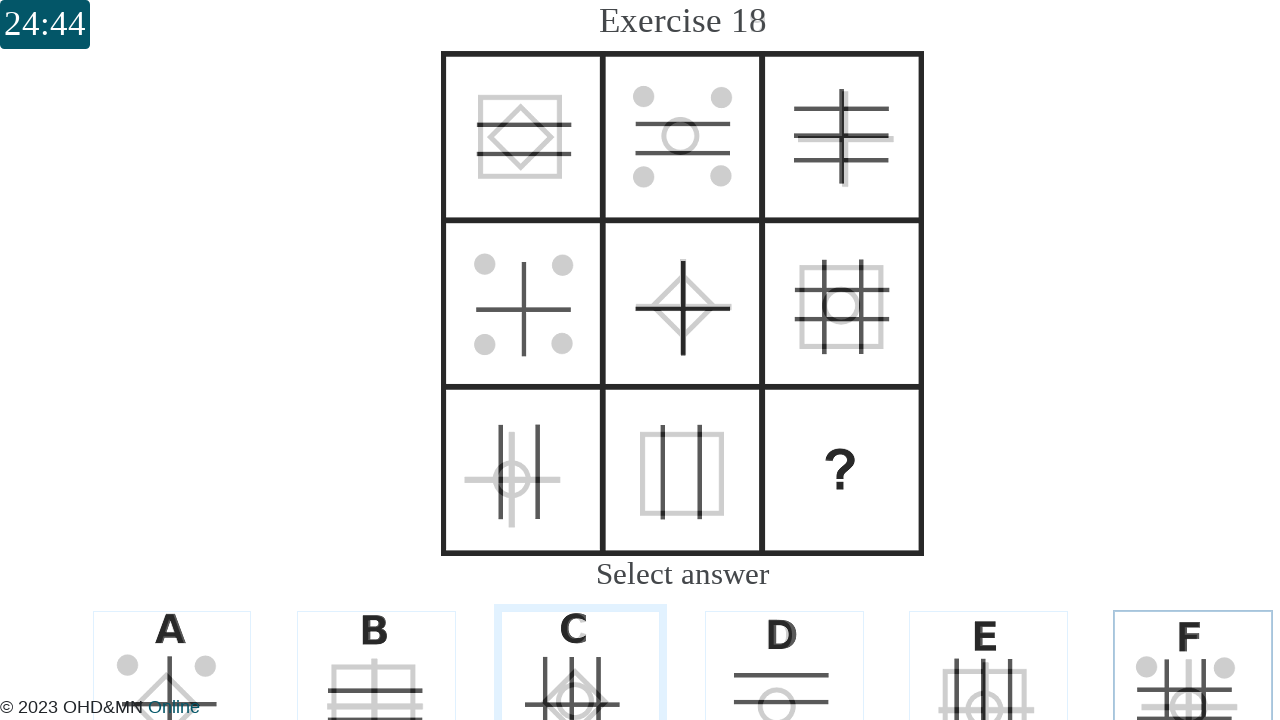

Waited for response after answering question 18
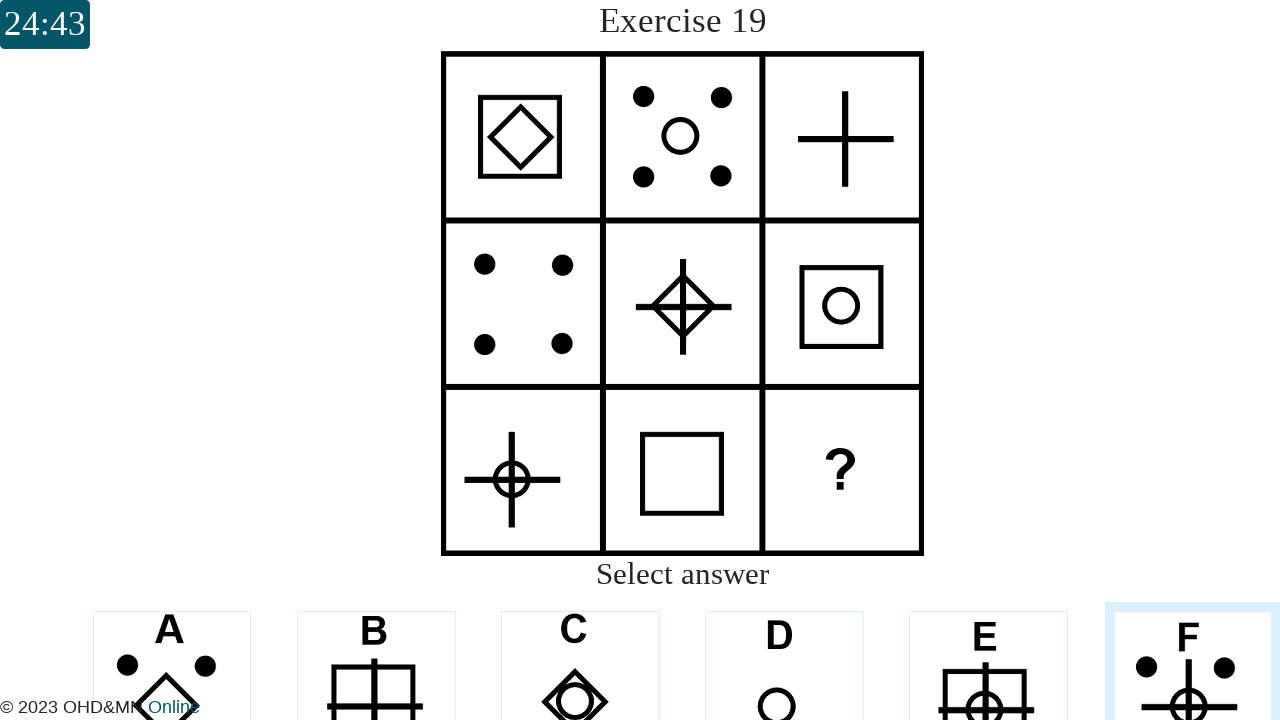

Selected answer 1 for question 19 at (172, 644) on xpath=/html/body/div[2]/main/cach/div[3]/div[19]/div[3]/div[1]/div/img
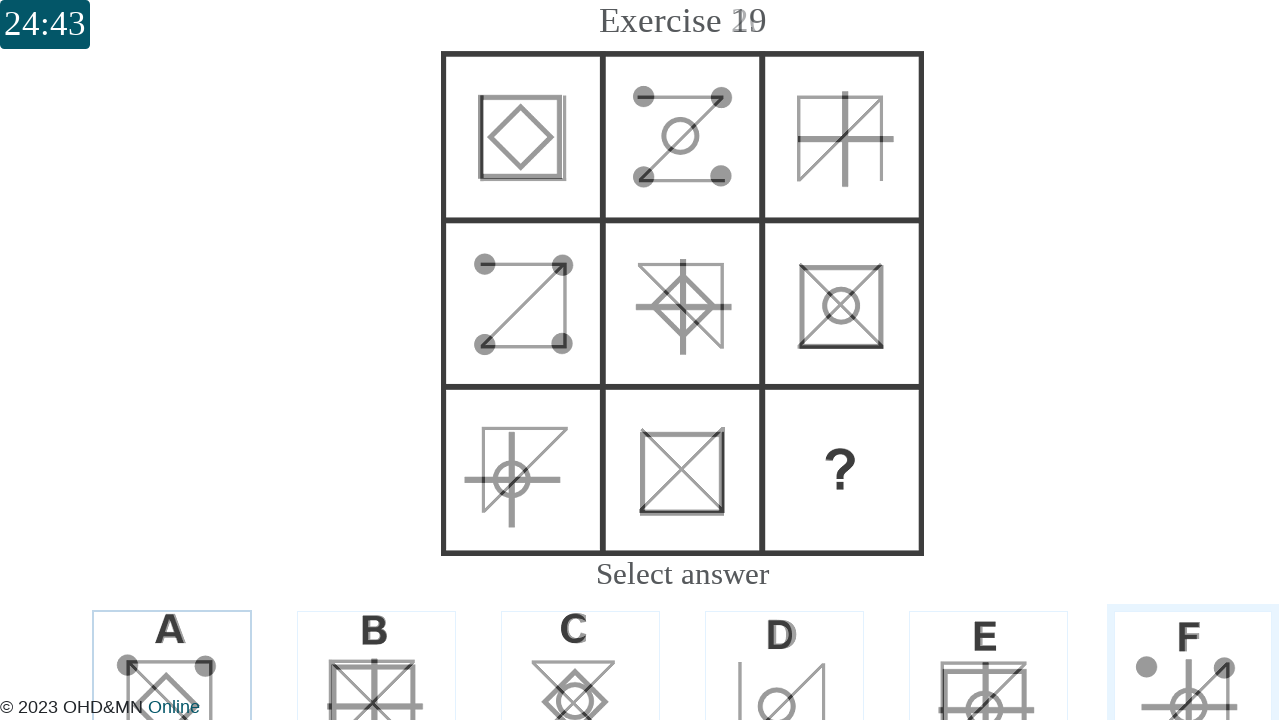

Waited for response after answering question 19
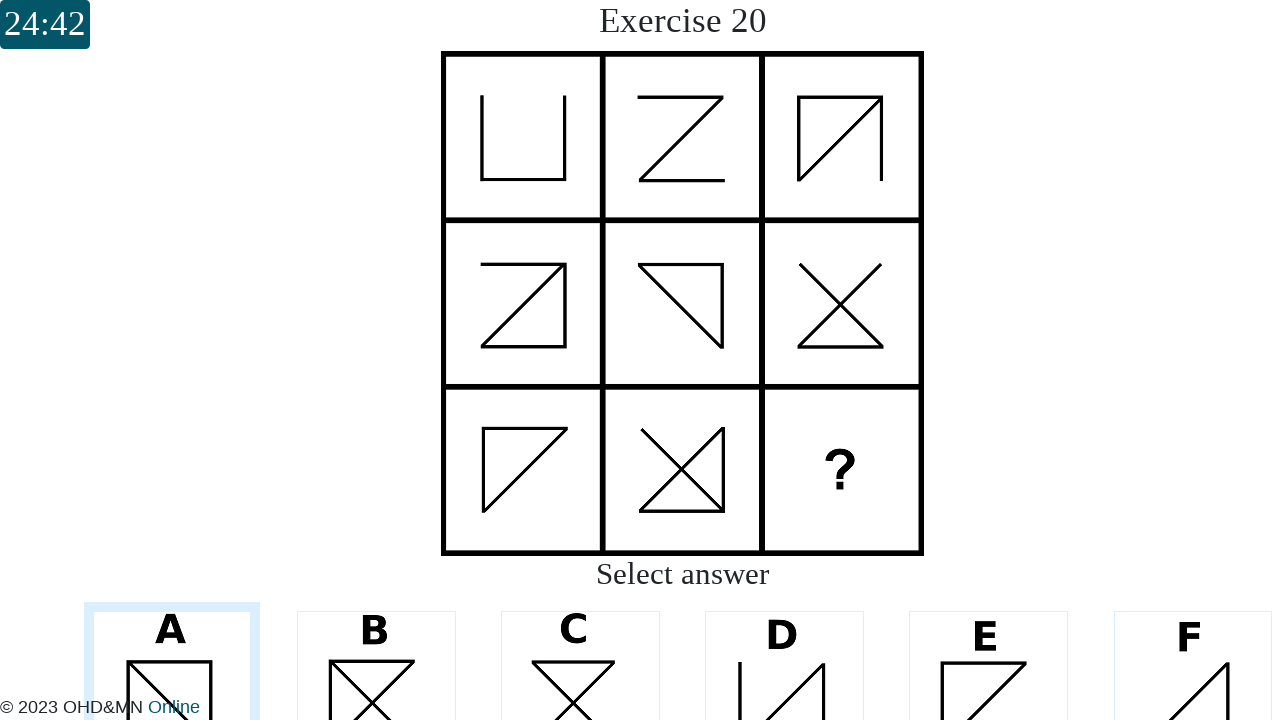

Selected answer 3 for question 20 at (580, 644) on xpath=/html/body/div[2]/main/cach/div[3]/div[20]/div[3]/div[3]/div/img
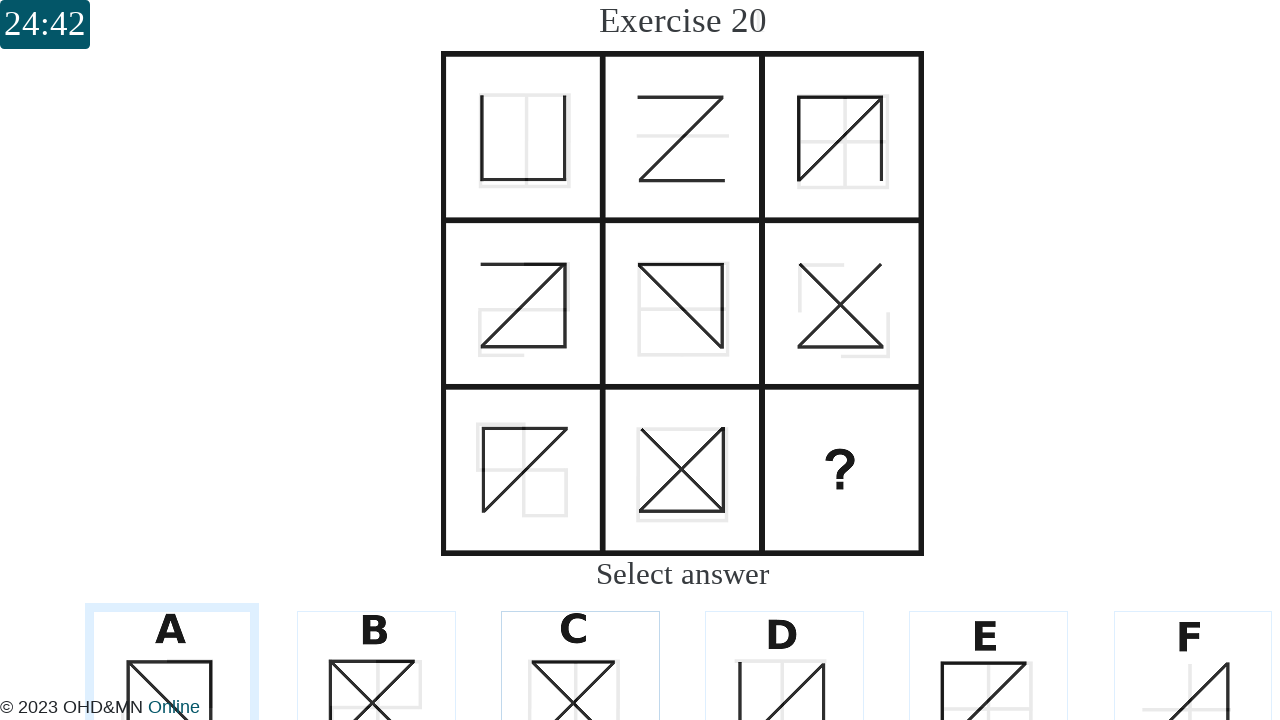

Waited for response after answering question 20
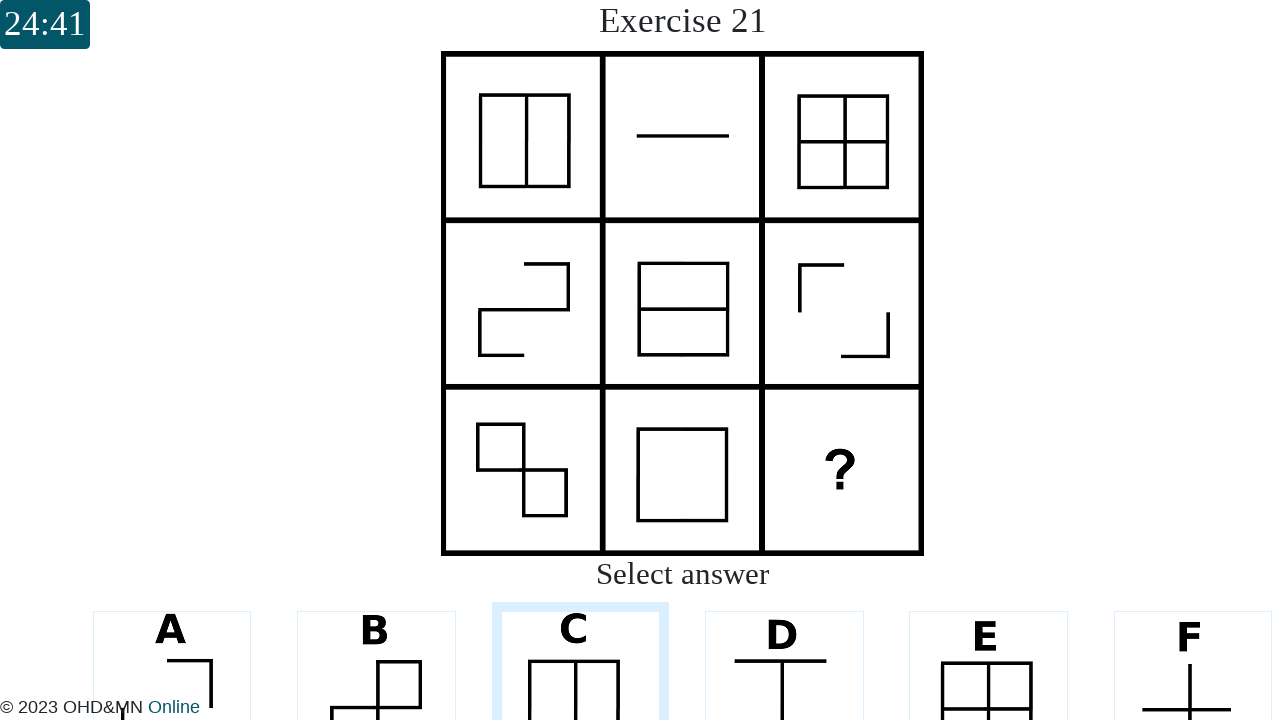

Selected answer 1 for question 21 at (172, 644) on xpath=/html/body/div[2]/main/cach/div[3]/div[21]/div[3]/div[1]/div/img
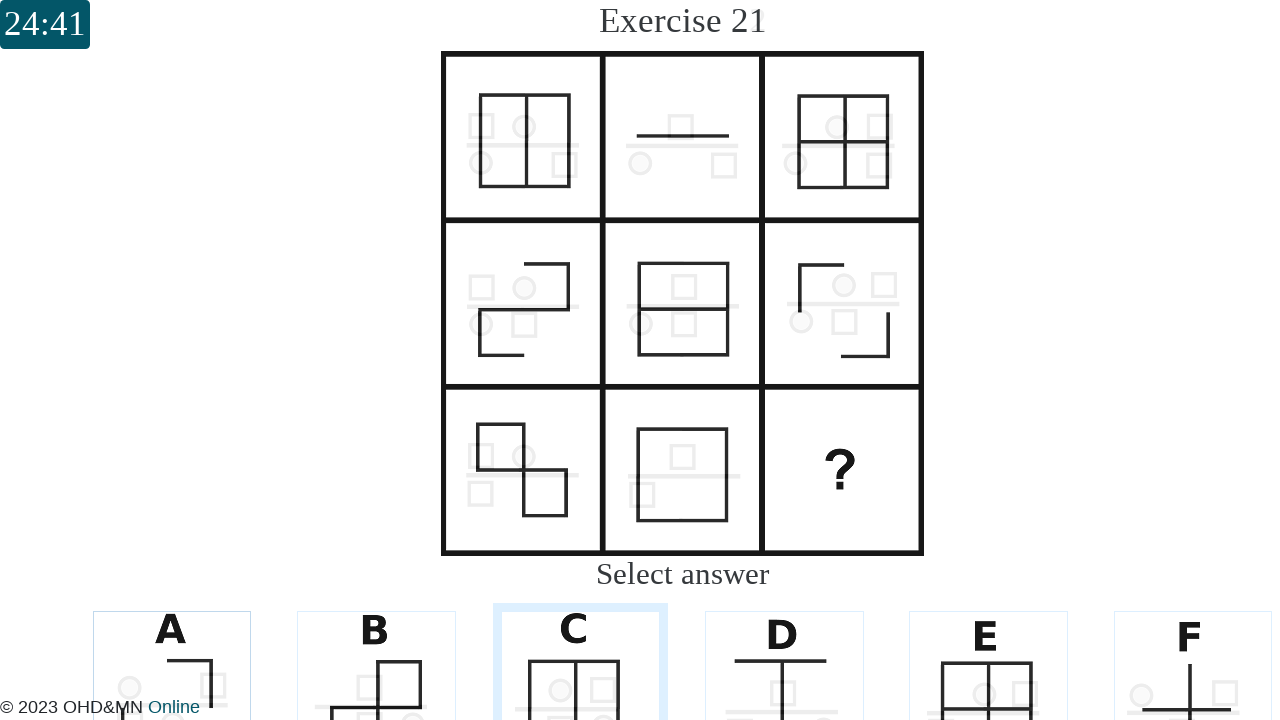

Waited for response after answering question 21
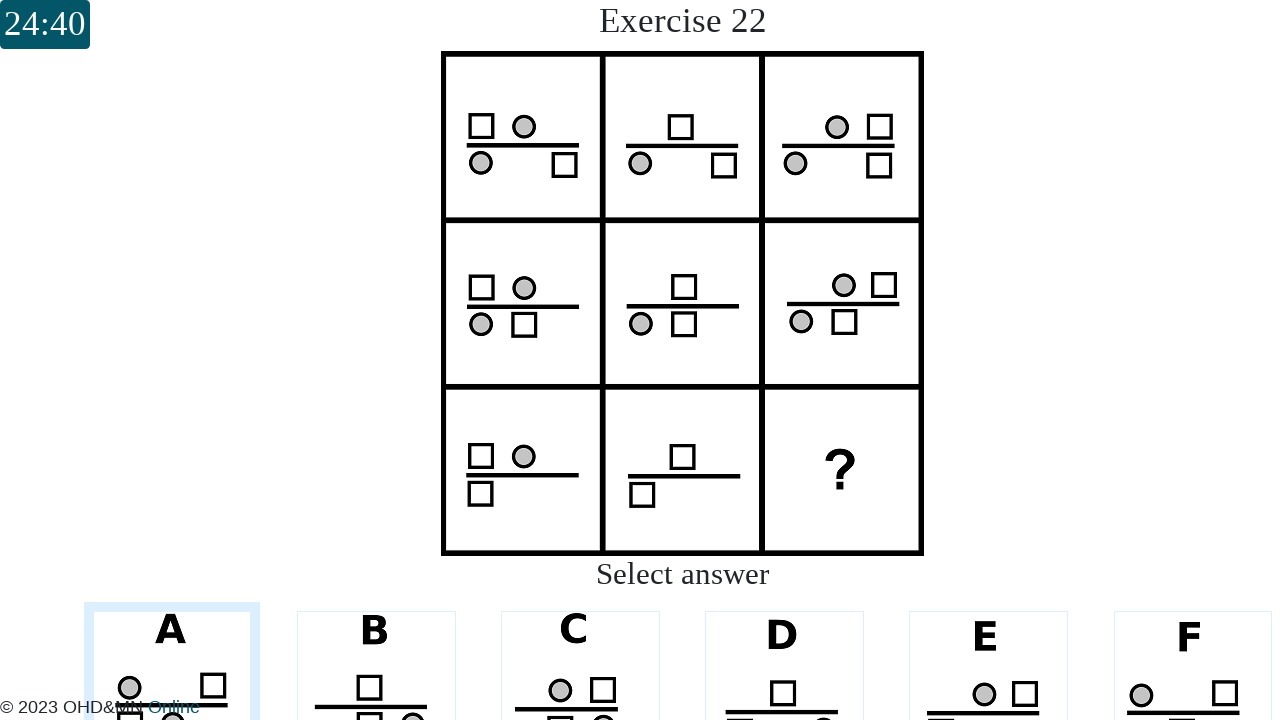

Selected answer 5 for question 22 at (989, 644) on xpath=/html/body/div[2]/main/cach/div[3]/div[22]/div[3]/div[5]/div/img
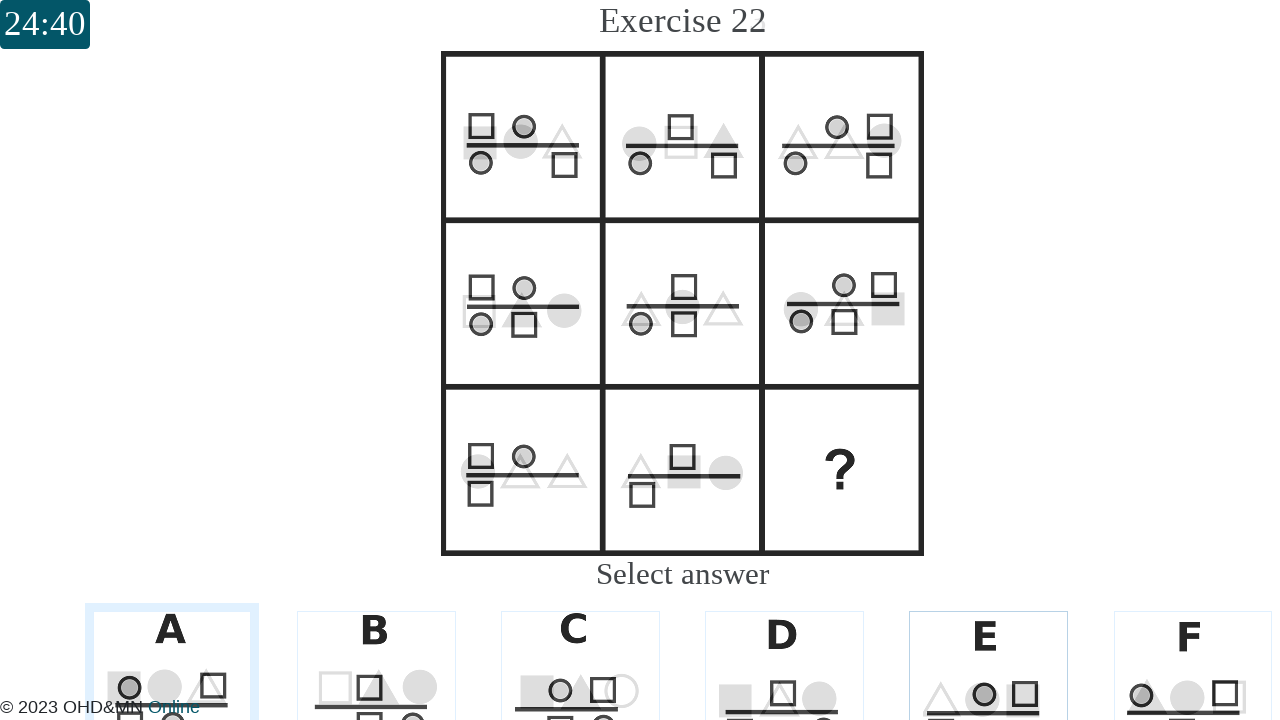

Waited for response after answering question 22
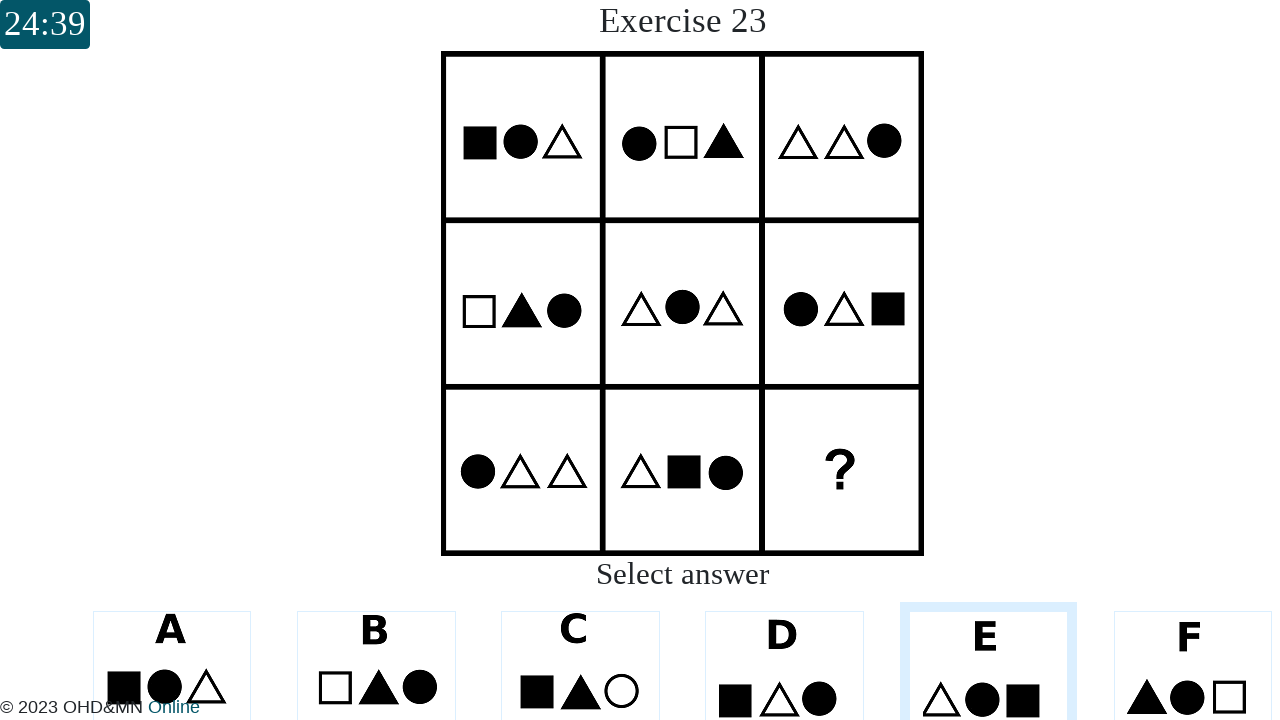

Selected answer 6 for question 23 at (1193, 644) on xpath=/html/body/div[2]/main/cach/div[3]/div[23]/div[3]/div[6]/div/img
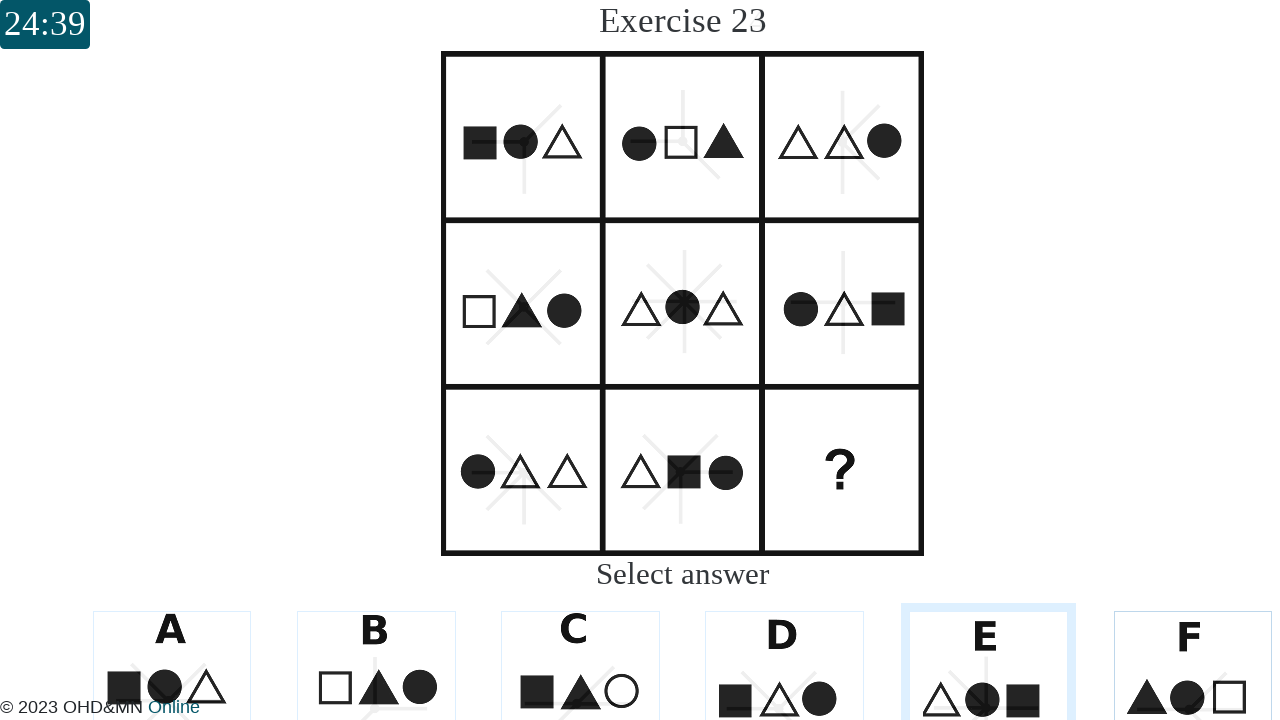

Waited for response after answering question 23
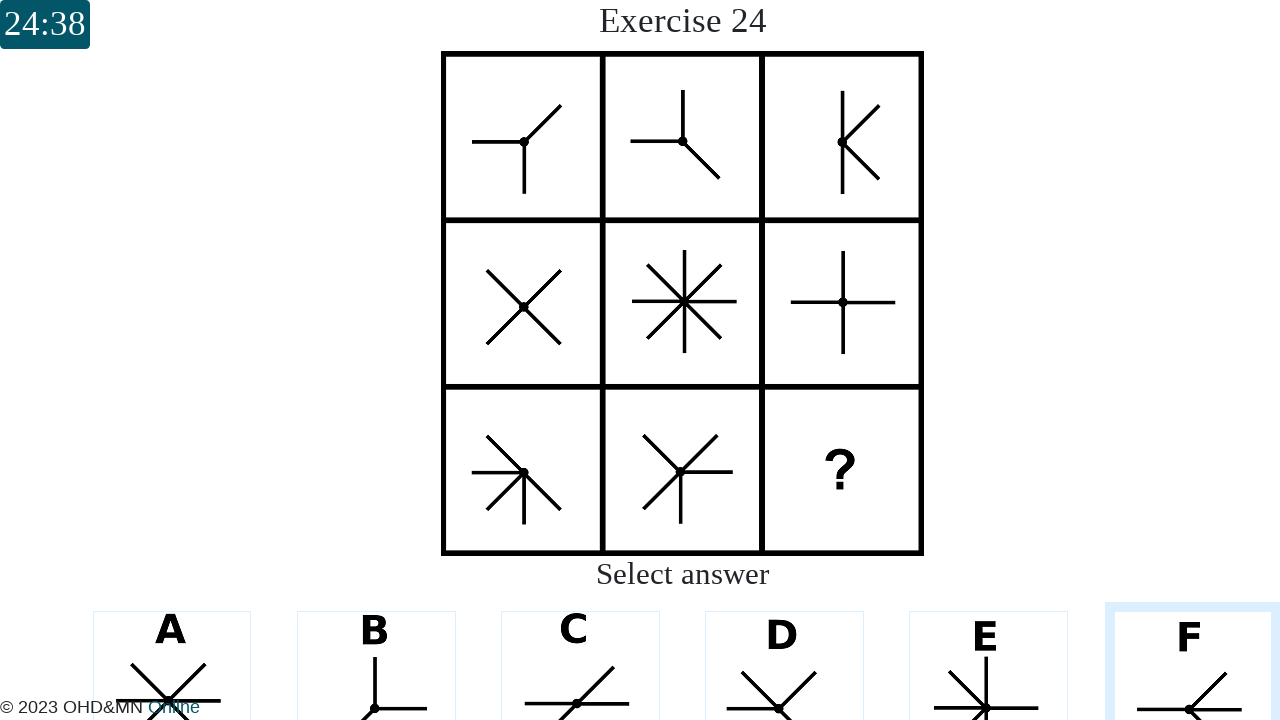

Selected answer 2 for question 24 at (376, 644) on xpath=/html/body/div[2]/main/cach/div[3]/div[24]/div[3]/div[2]/div/img
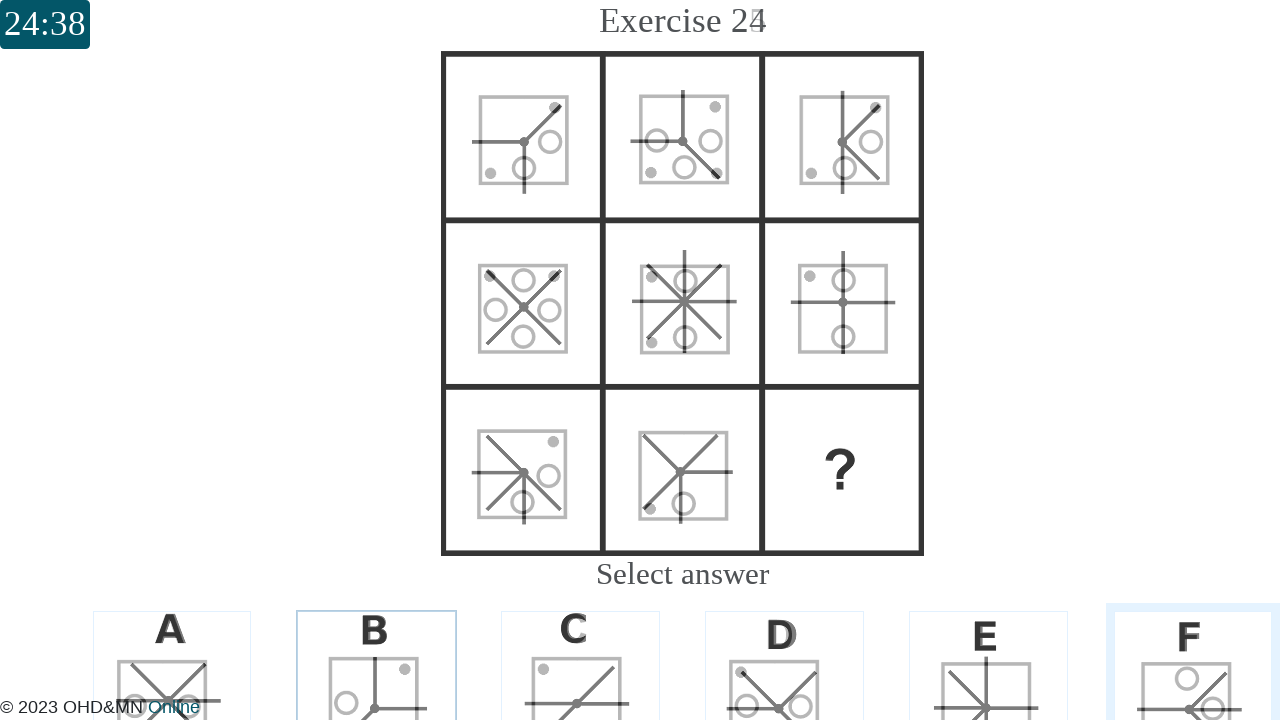

Waited for response after answering question 24
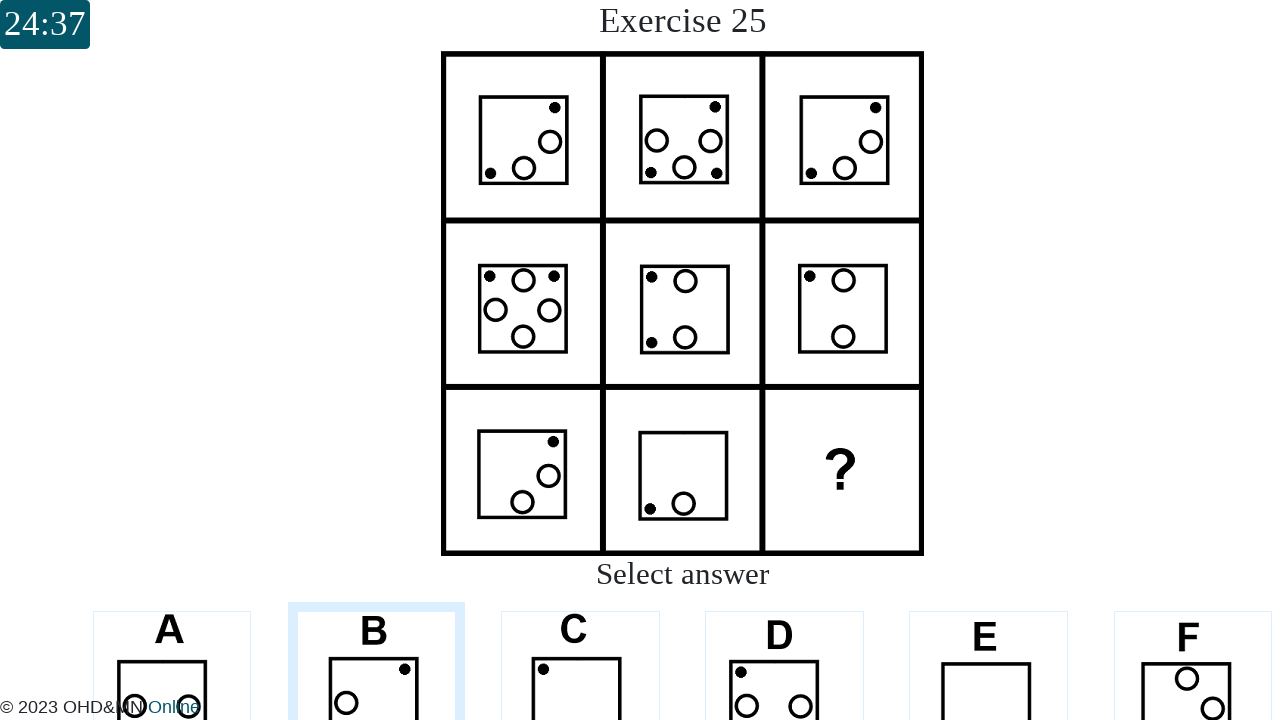

Selected answer 3 for question 25 at (580, 644) on xpath=/html/body/div[2]/main/cach/div[3]/div[25]/div[3]/div[3]/div/img
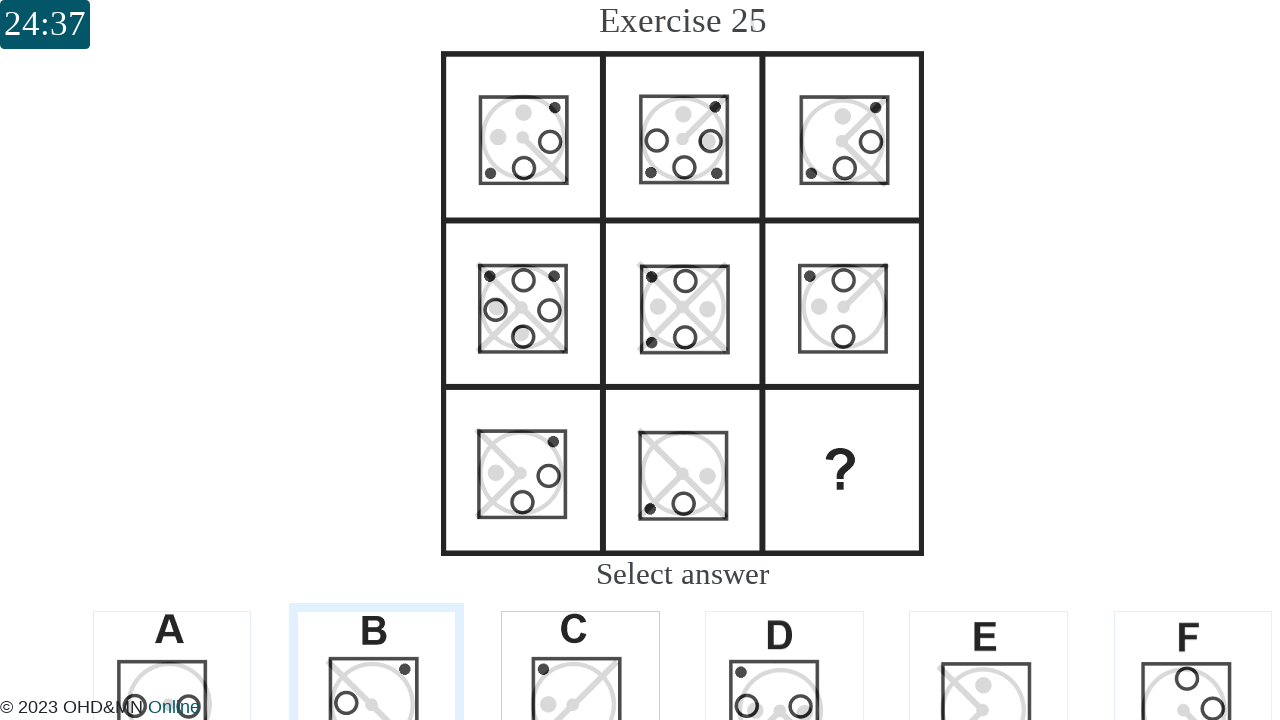

Waited for response after answering question 25
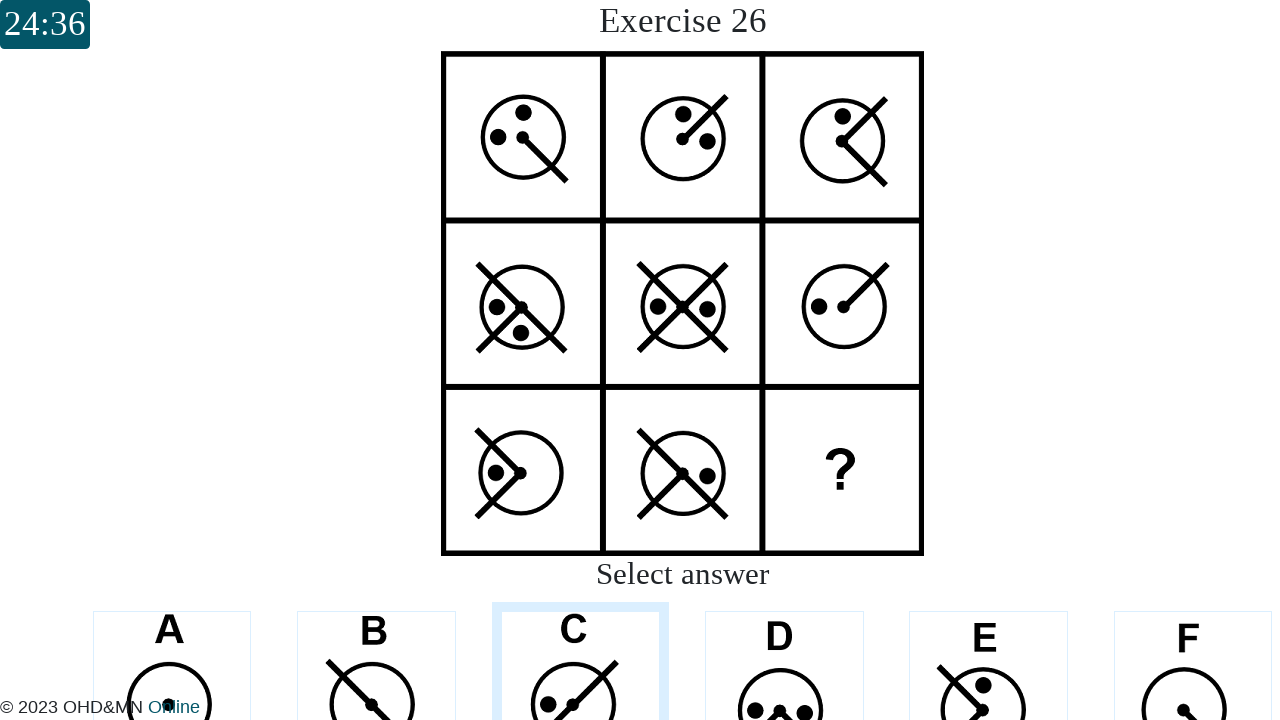

Selected answer 2 for question 26 at (376, 644) on xpath=/html/body/div[2]/main/cach/div[3]/div[26]/div[3]/div[2]/div/img
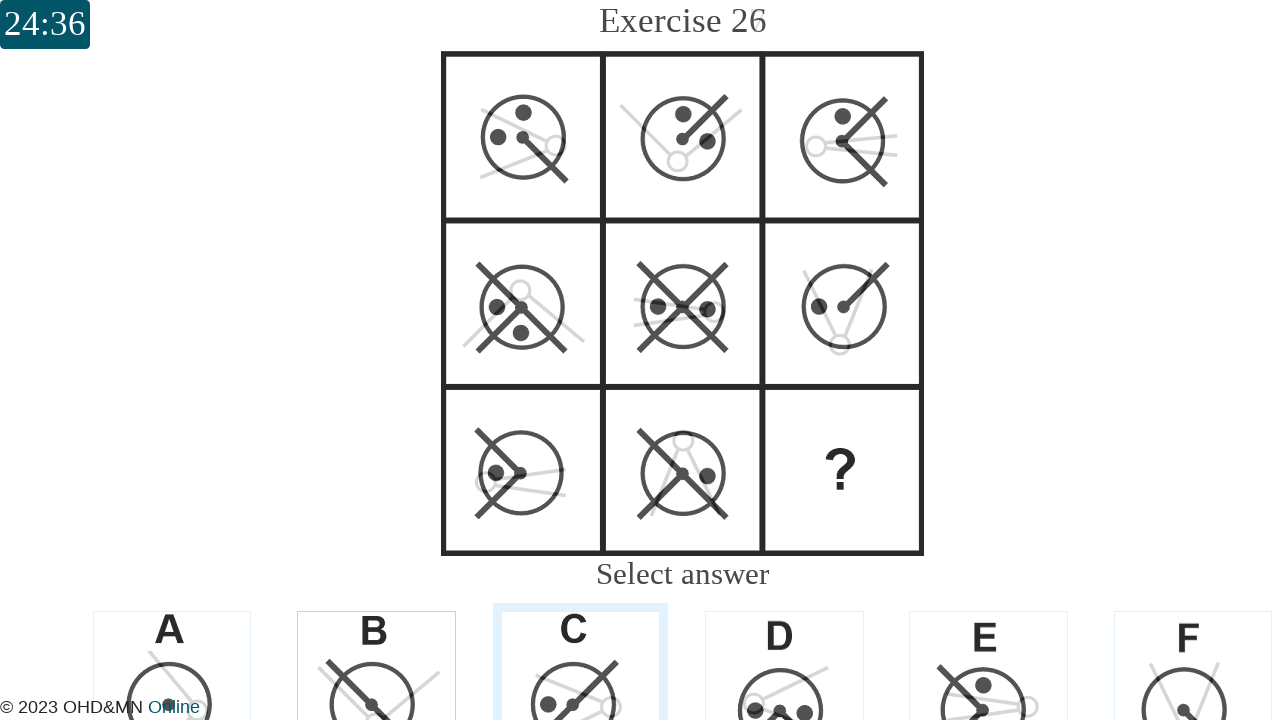

Waited for response after answering question 26
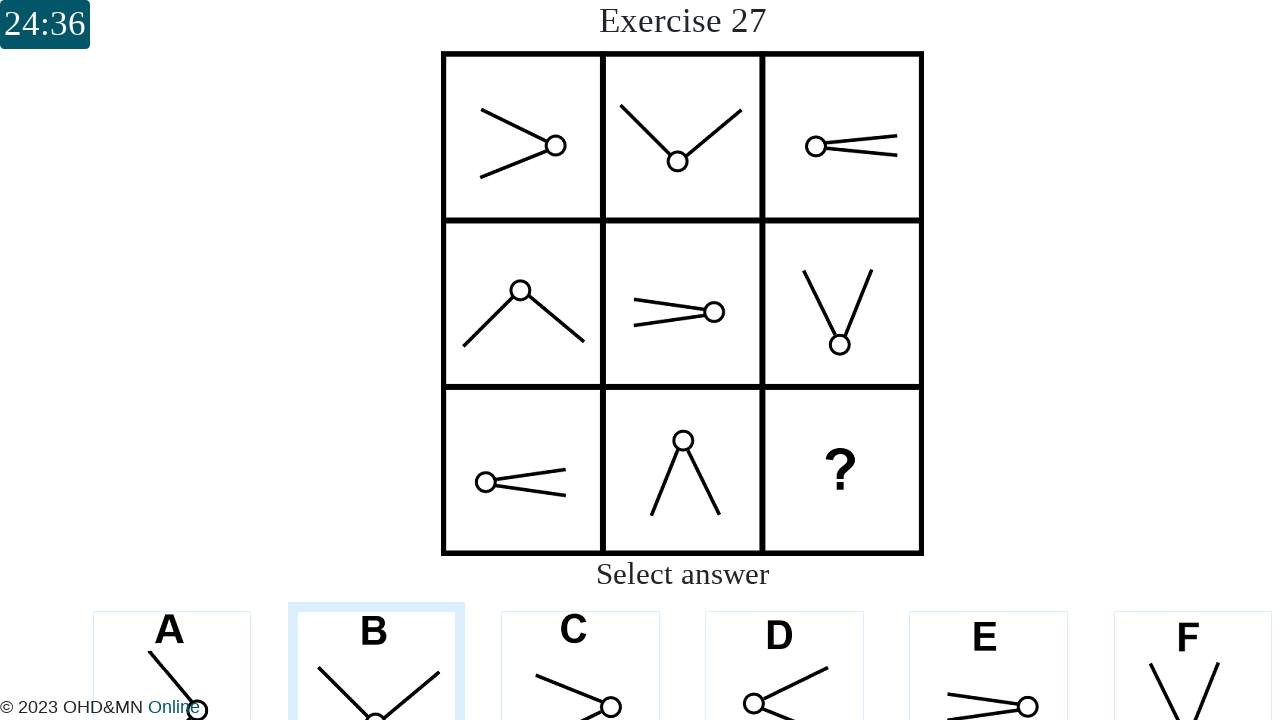

Selected answer 4 for question 27 at (785, 644) on xpath=/html/body/div[2]/main/cach/div[3]/div[27]/div[3]/div[4]/div/img
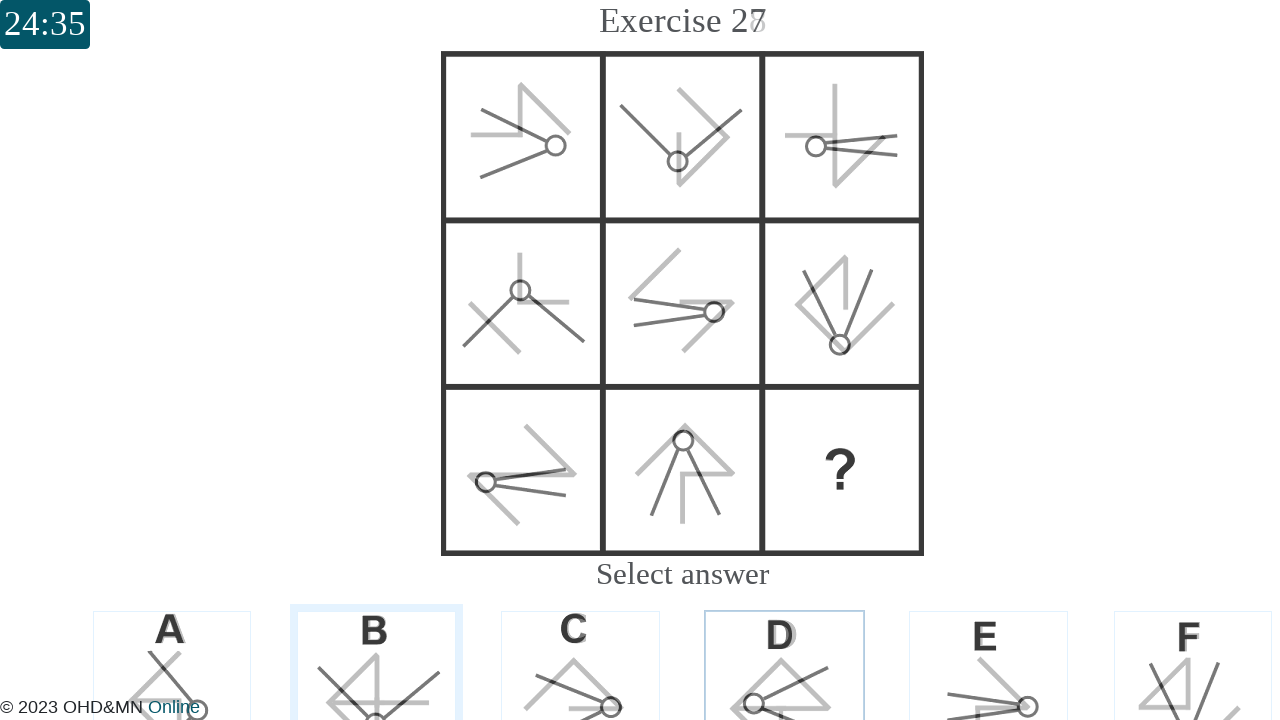

Waited for response after answering question 27
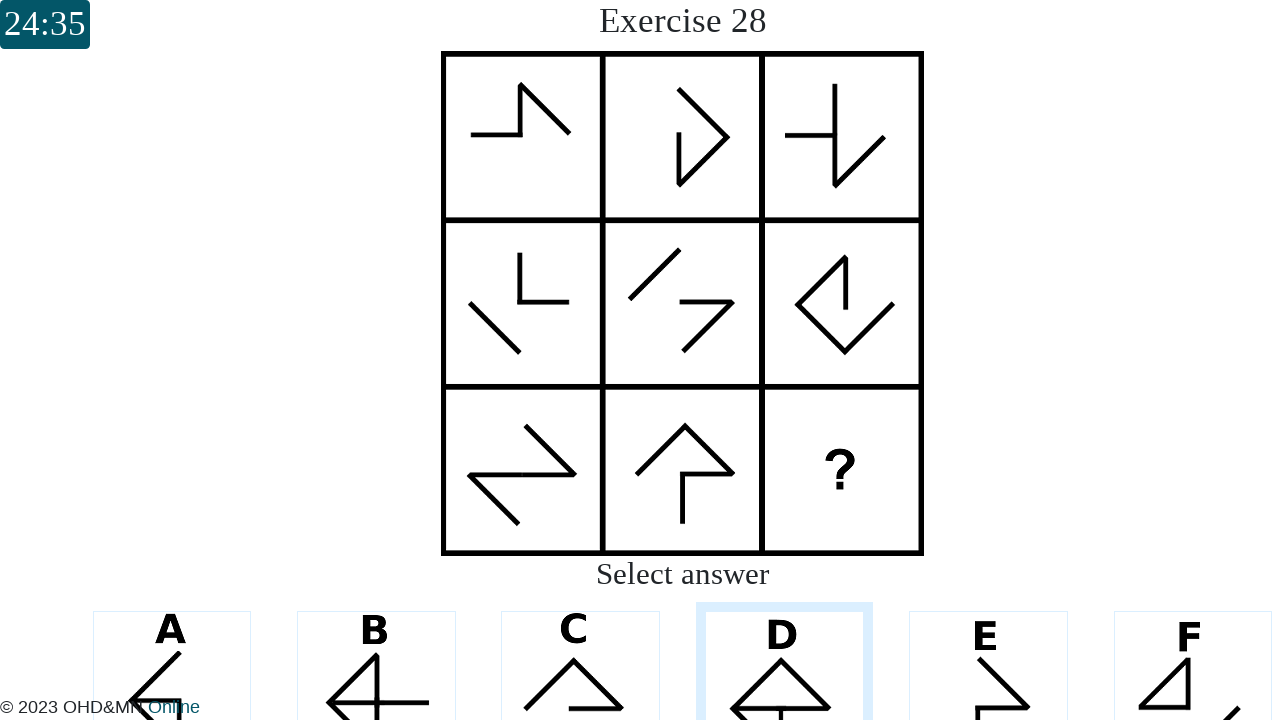

Selected answer 6 for question 28 at (1193, 644) on xpath=/html/body/div[2]/main/cach/div[3]/div[28]/div[3]/div[6]/div/img
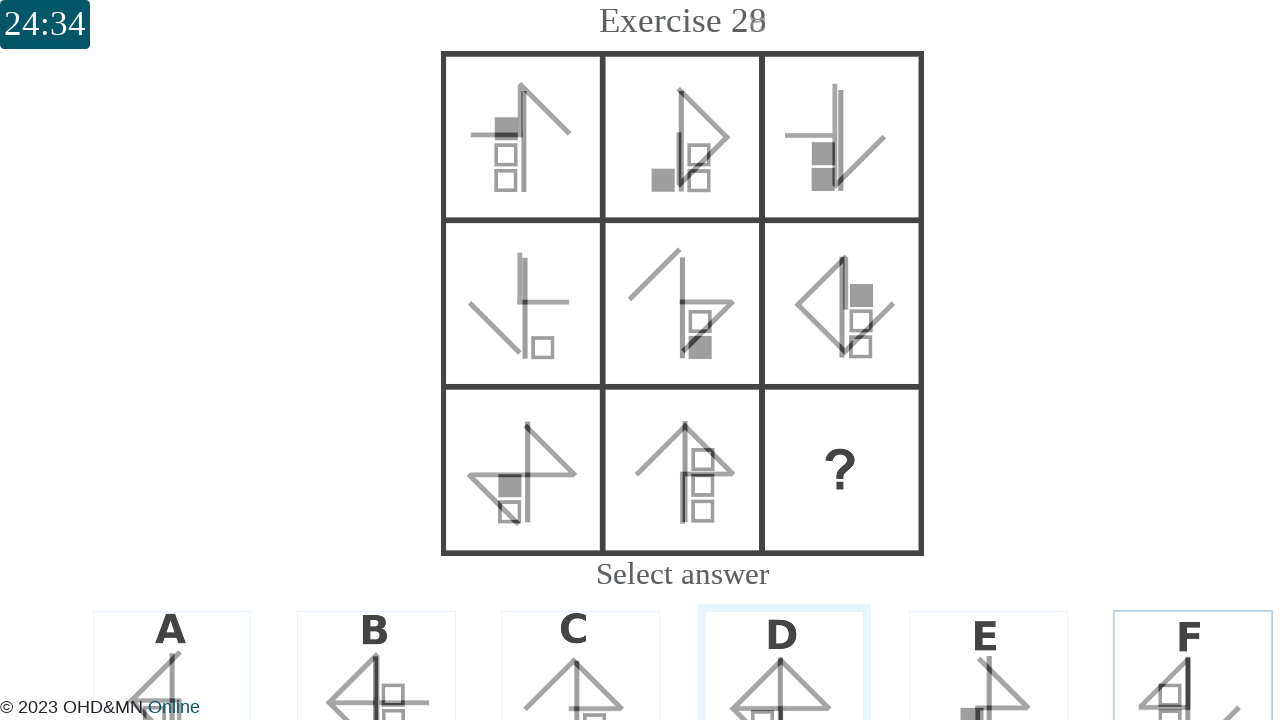

Waited for response after answering question 28
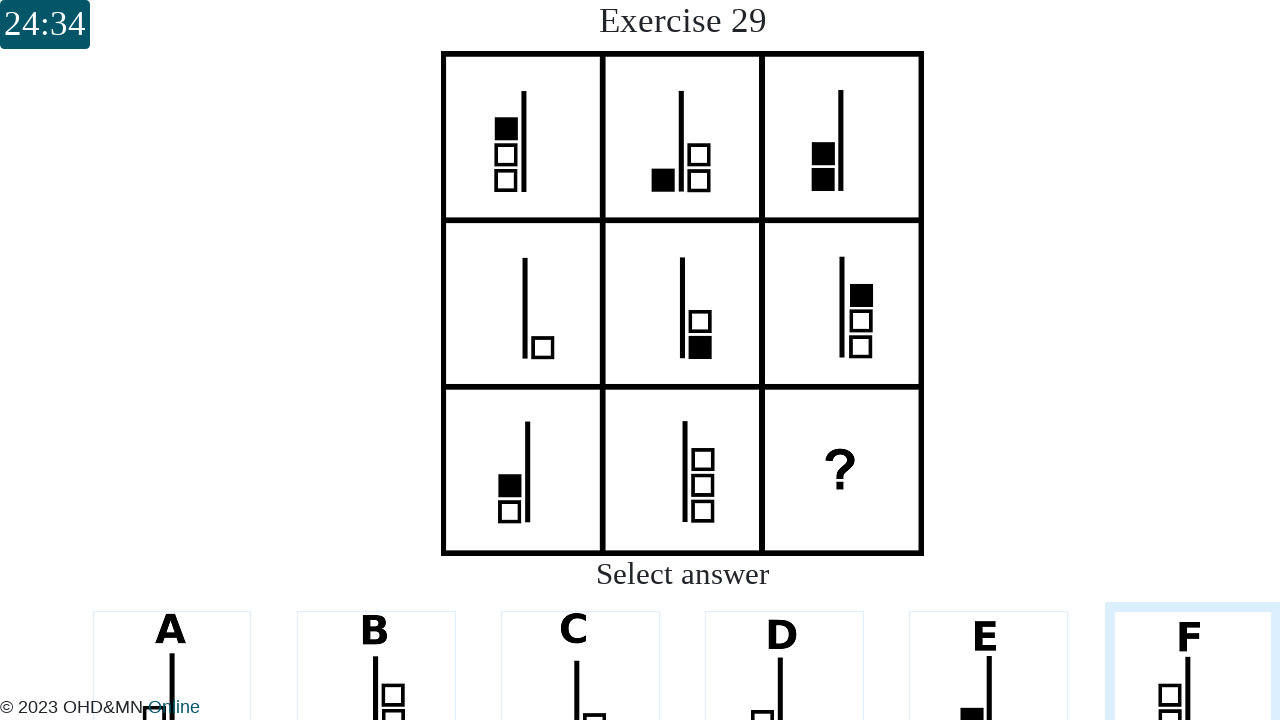

Selected answer 4 for question 29 at (785, 644) on xpath=/html/body/div[2]/main/cach/div[3]/div[29]/div[3]/div[4]/div/img
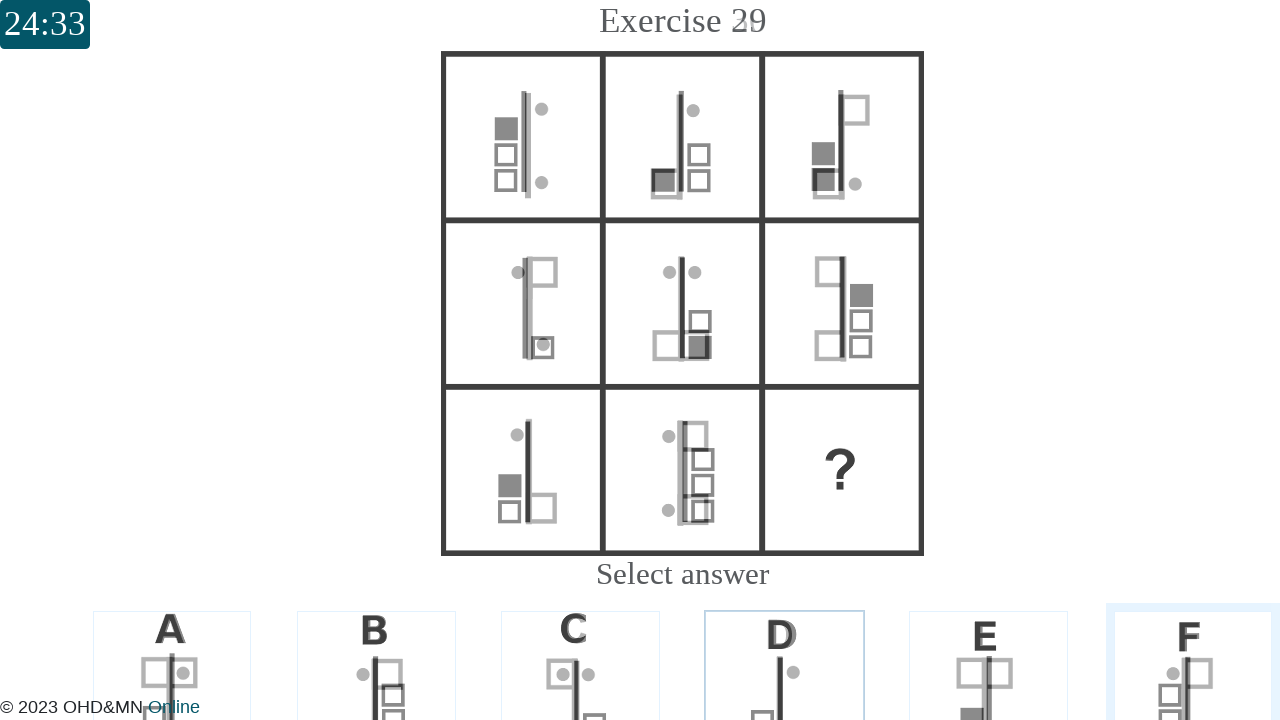

Waited for response after answering question 29
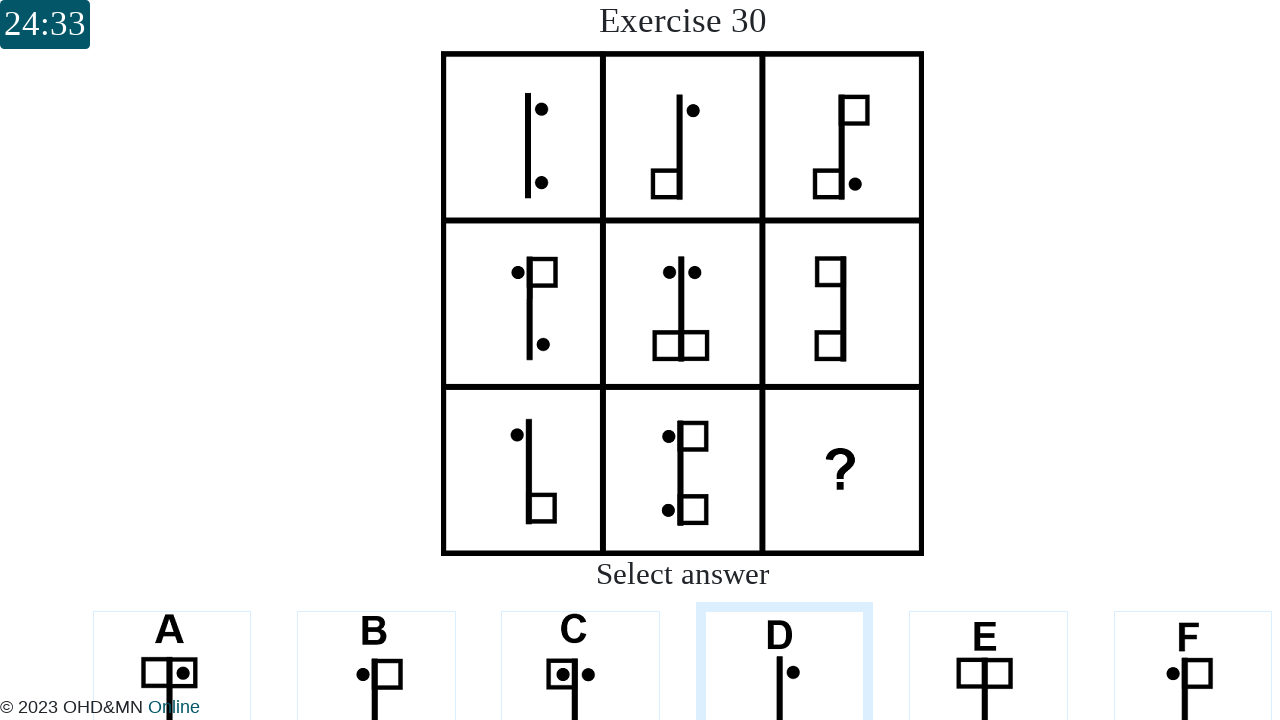

Selected answer 1 for question 30 at (172, 644) on xpath=/html/body/div[2]/main/cach/div[3]/div[30]/div[3]/div[1]/div/img
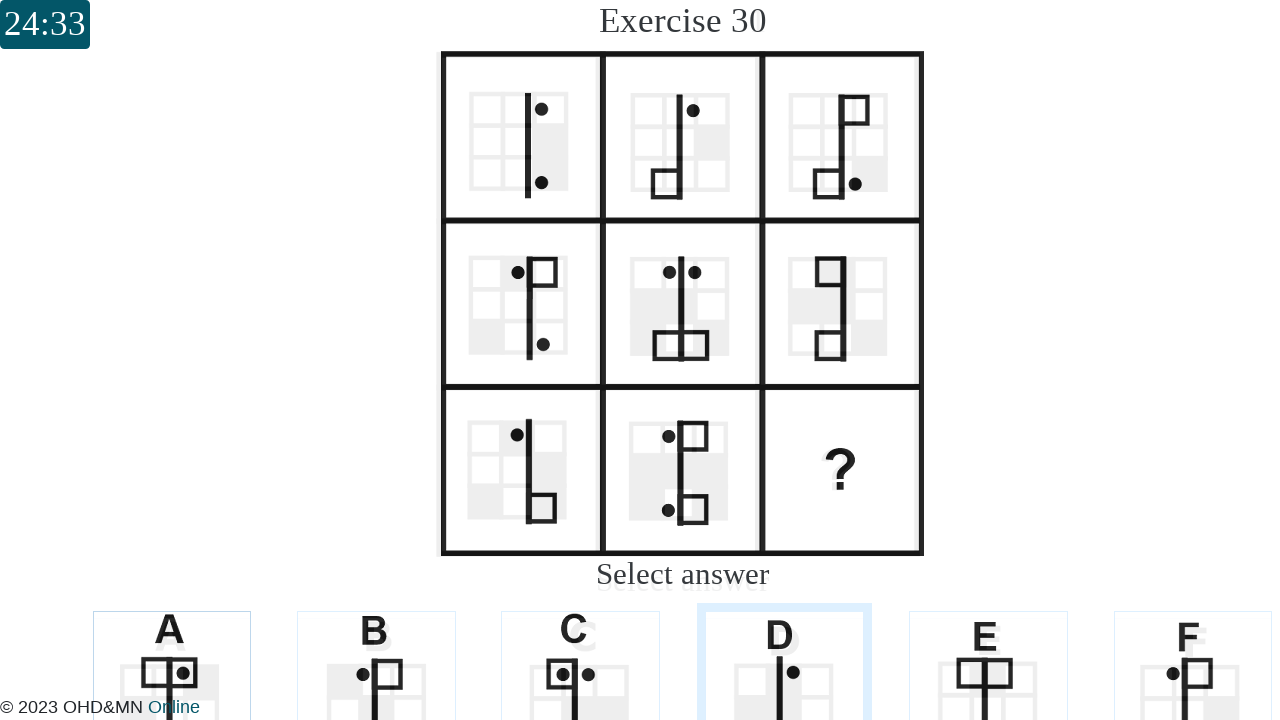

Waited for response after answering question 30
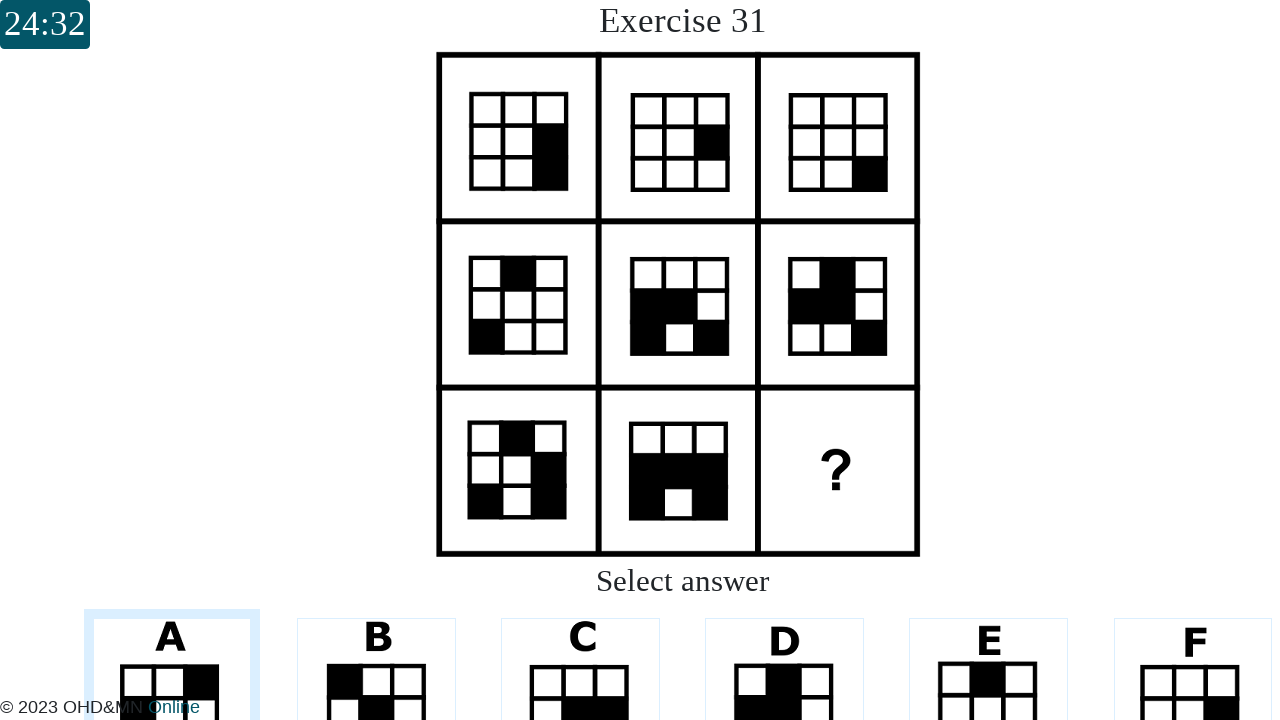

Selected answer 4 for question 31 at (785, 644) on xpath=/html/body/div[2]/main/cach/div[3]/div[31]/div[3]/div[4]/div/img
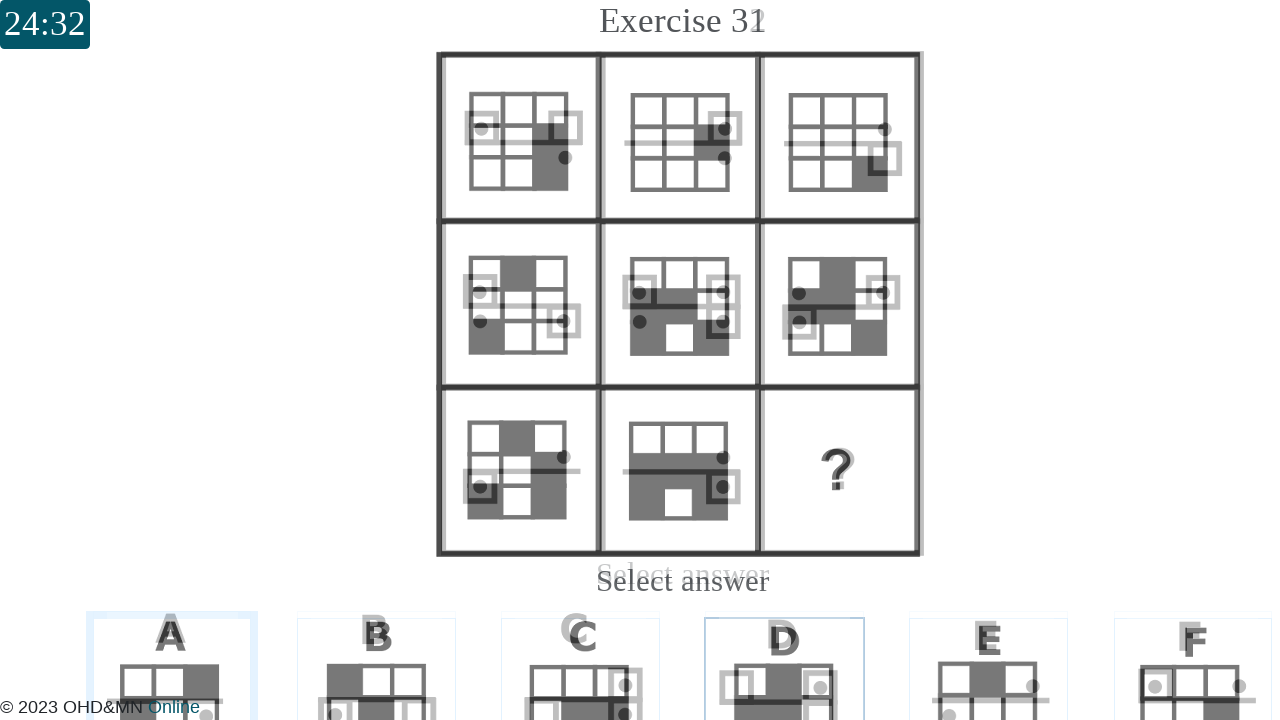

Waited for response after answering question 31
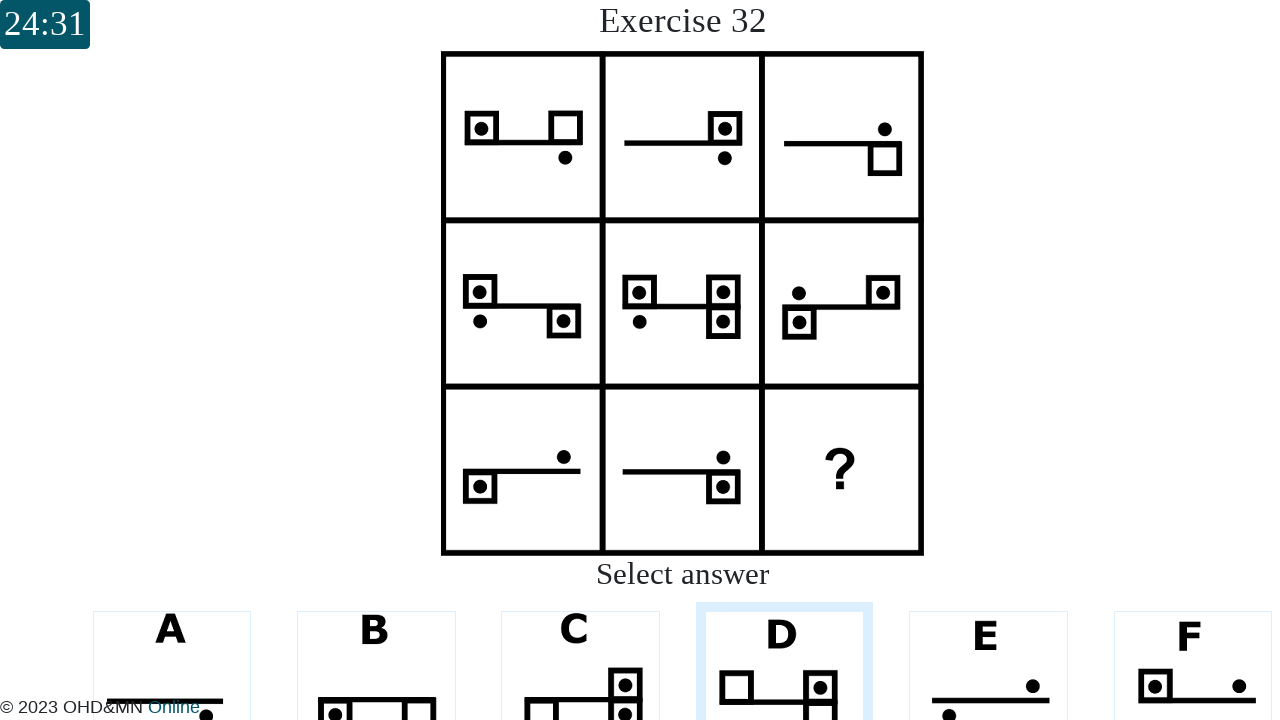

Selected answer 2 for question 32 at (376, 644) on xpath=/html/body/div[2]/main/cach/div[3]/div[32]/div[3]/div[2]/div/img
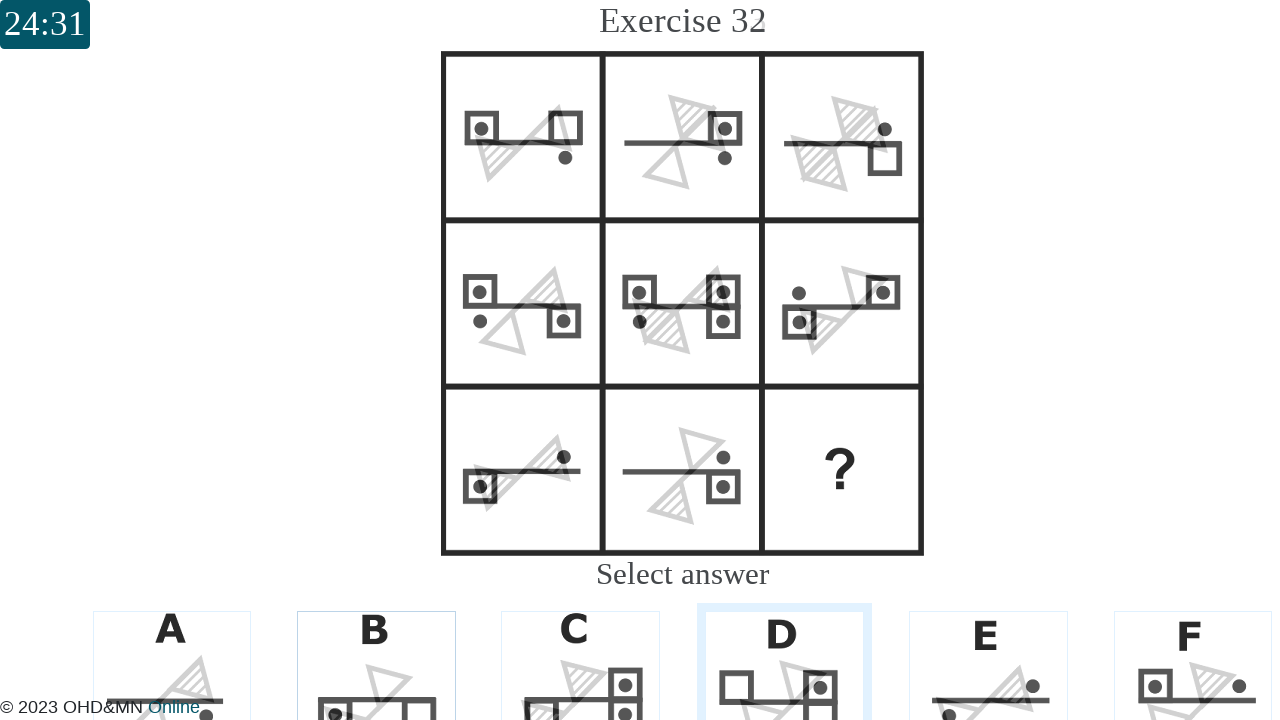

Waited for response after answering question 32
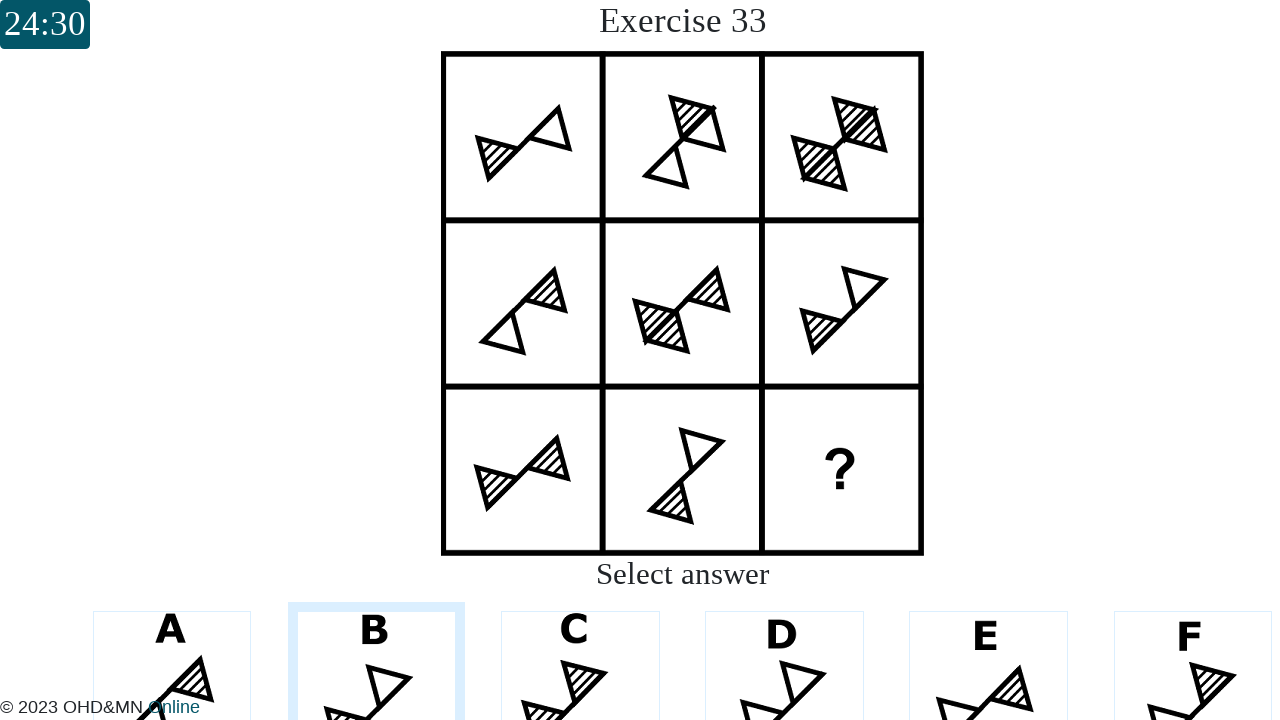

Selected answer 1 for question 33 at (172, 644) on xpath=/html/body/div[2]/main/cach/div[3]/div[33]/div[3]/div[1]/div/img
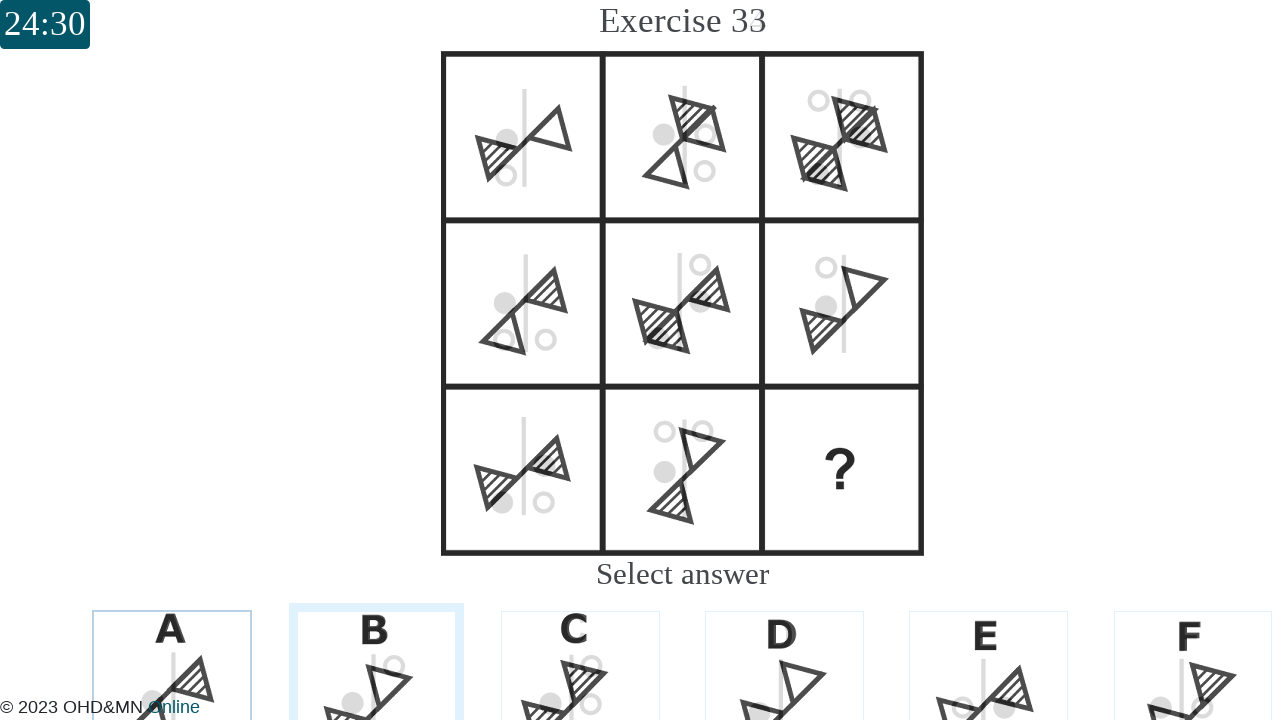

Waited for response after answering question 33
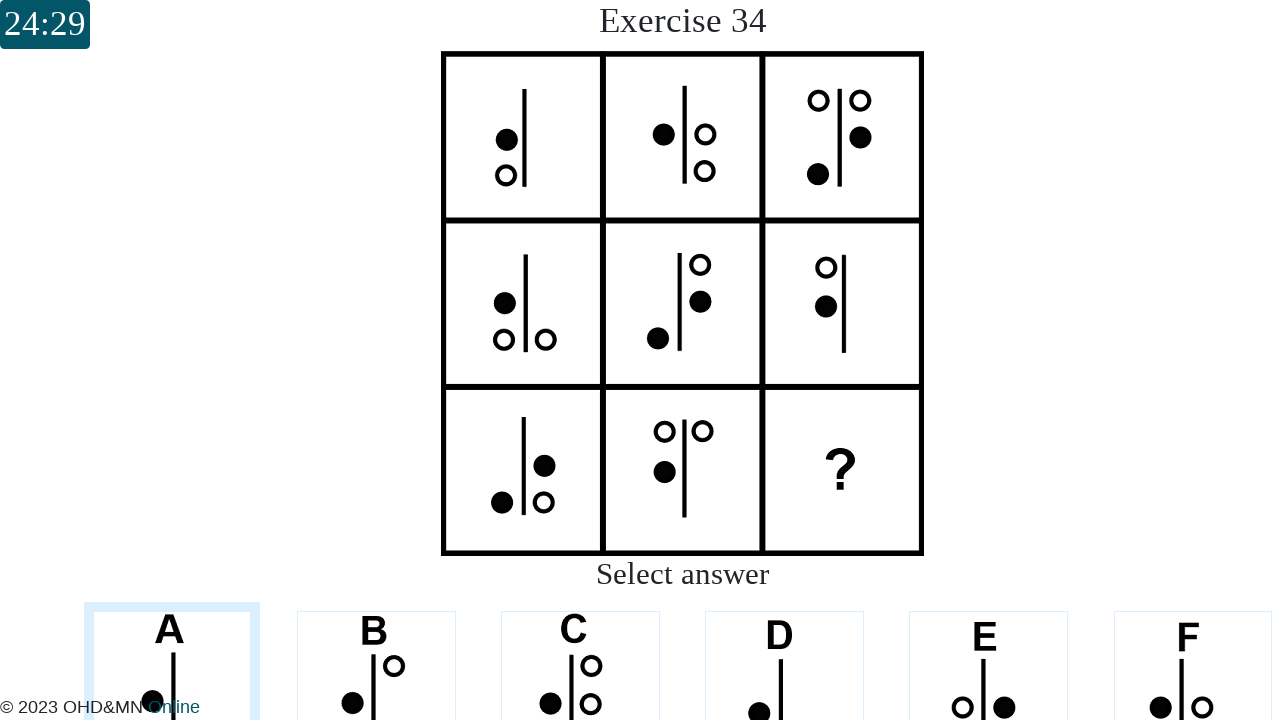

Selected answer 5 for question 34 at (989, 644) on xpath=/html/body/div[2]/main/cach/div[3]/div[34]/div[3]/div[5]/div/img
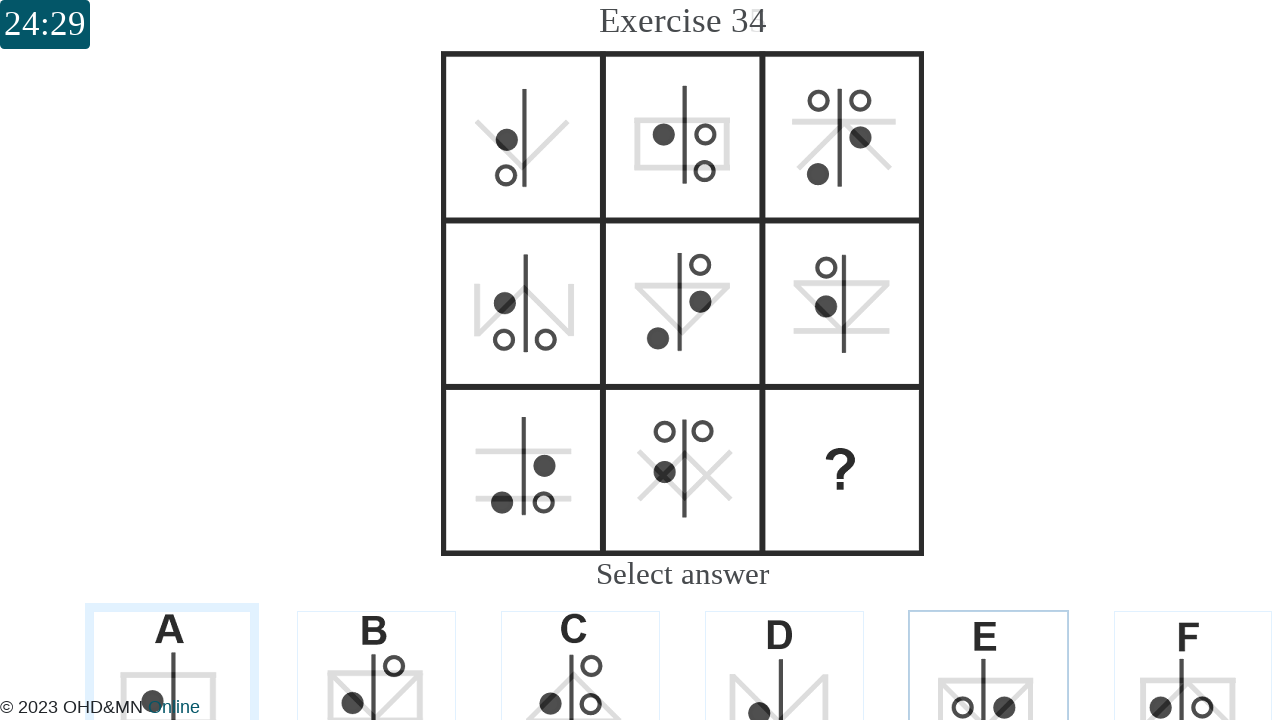

Waited for response after answering question 34
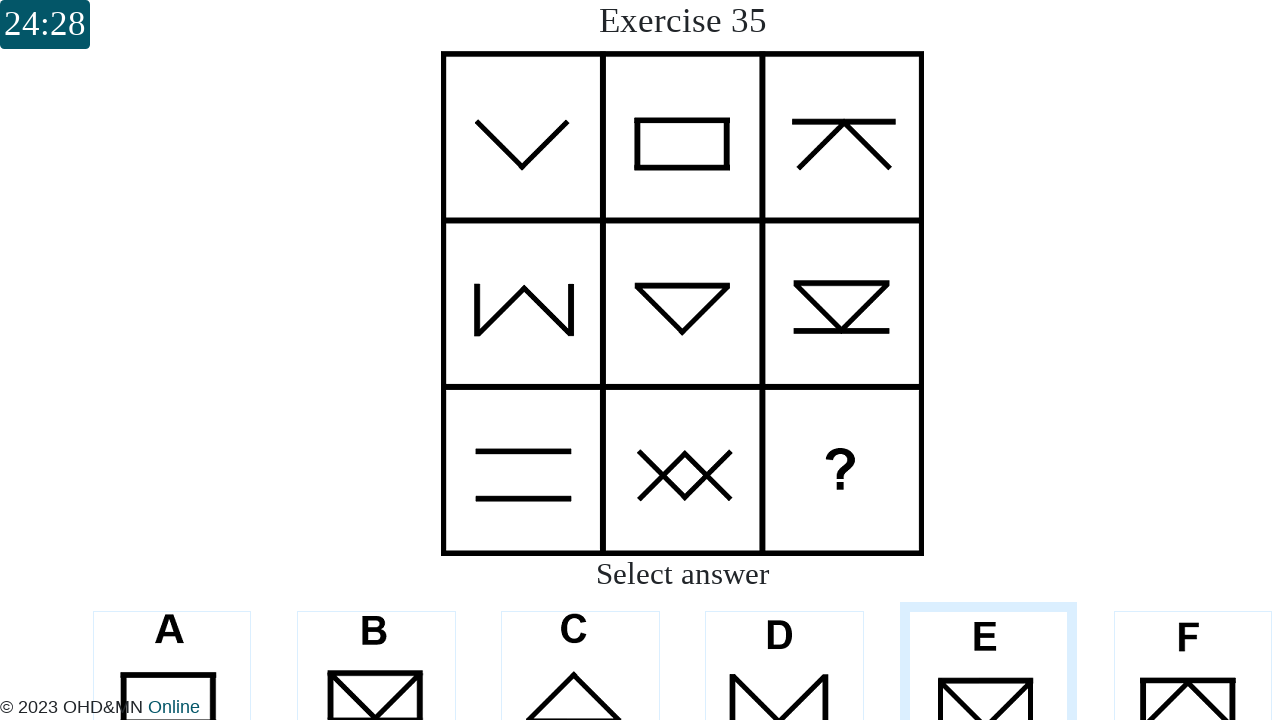

Selected answer 1 for question 35 at (172, 644) on xpath=/html/body/div[2]/main/cach/div[3]/div[35]/div[3]/div[1]/div/img
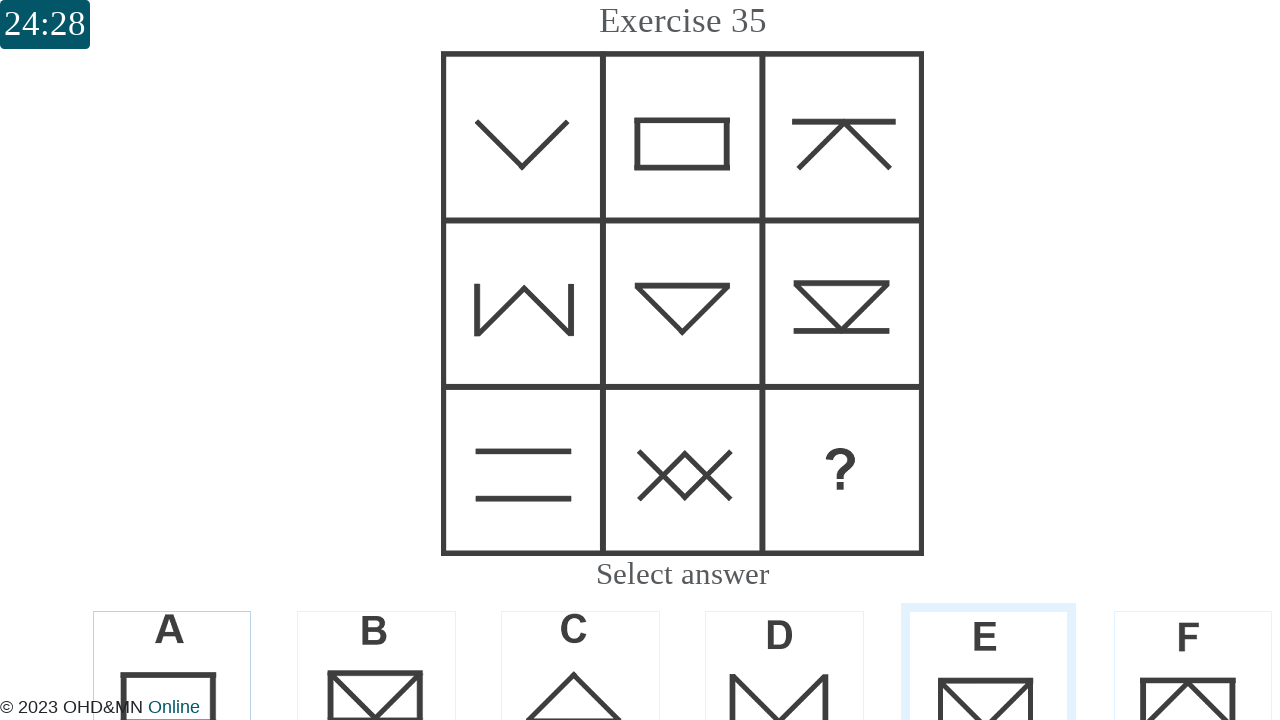

Waited for response after answering question 35
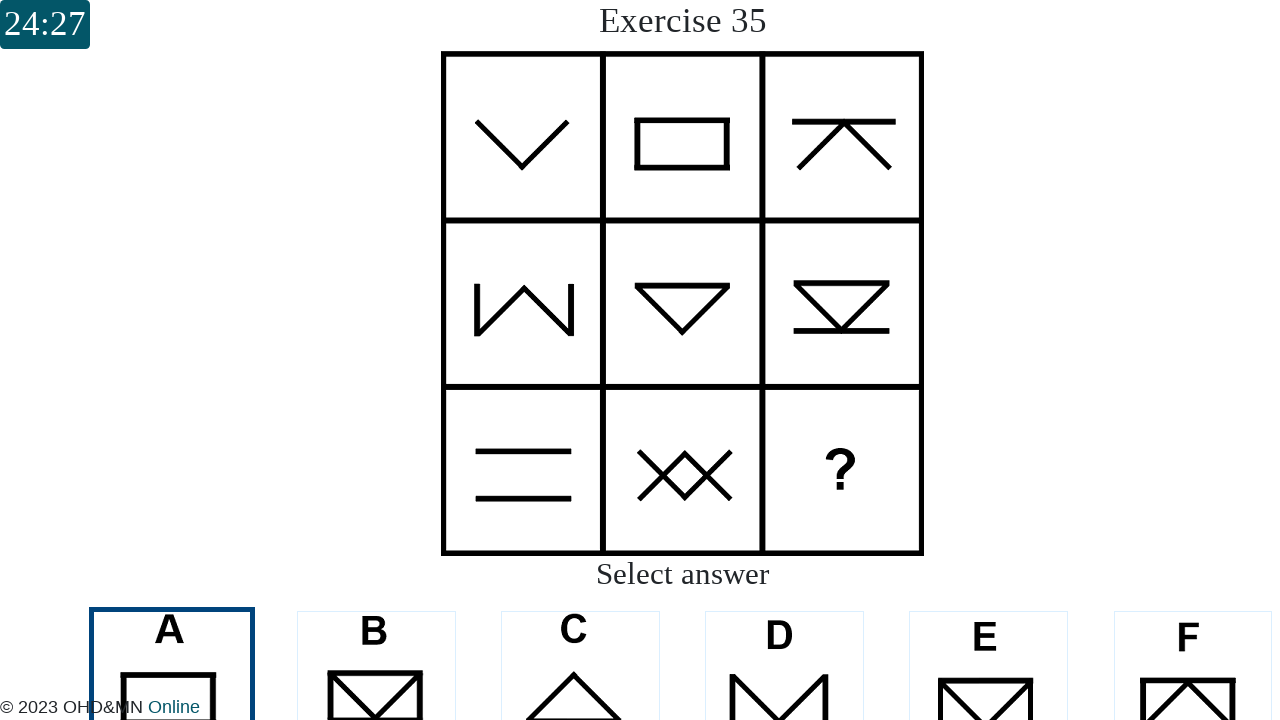

Clicked the finish button after answering all 35 questions at (774, 673) on xpath=/html/body/div[2]/main/cach/div[3]/div[35]/div[5]/div/button[3]
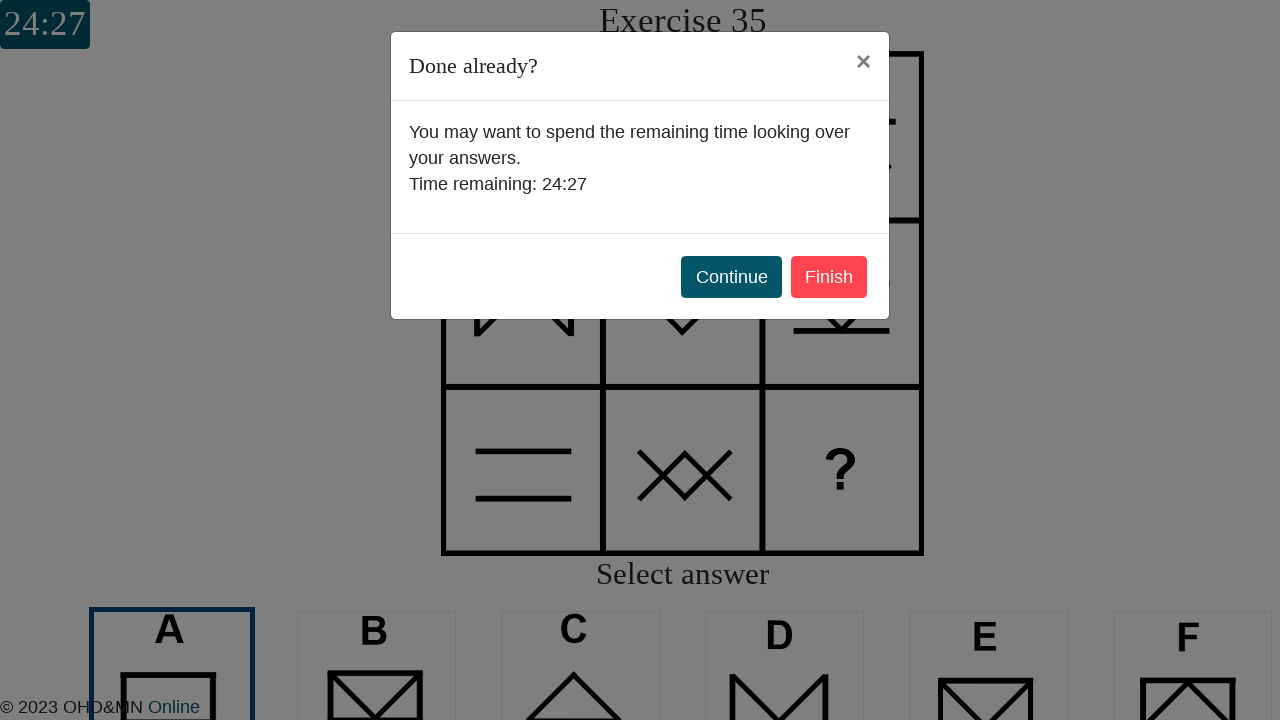

Waited for confirmation dialog to appear
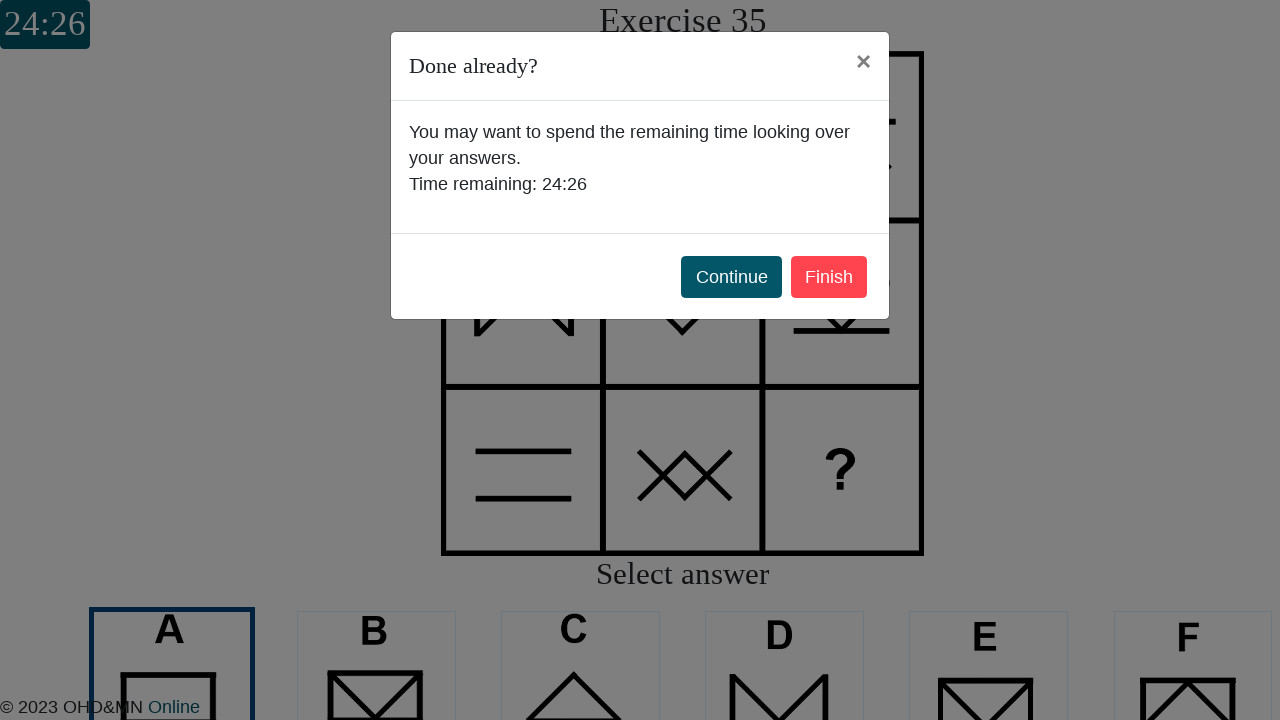

Clicked confirm button in the confirmation dialog at (829, 277) on xpath=/html/body/div[2]/main/cach/div[6]/div/div/div[3]/button[2]
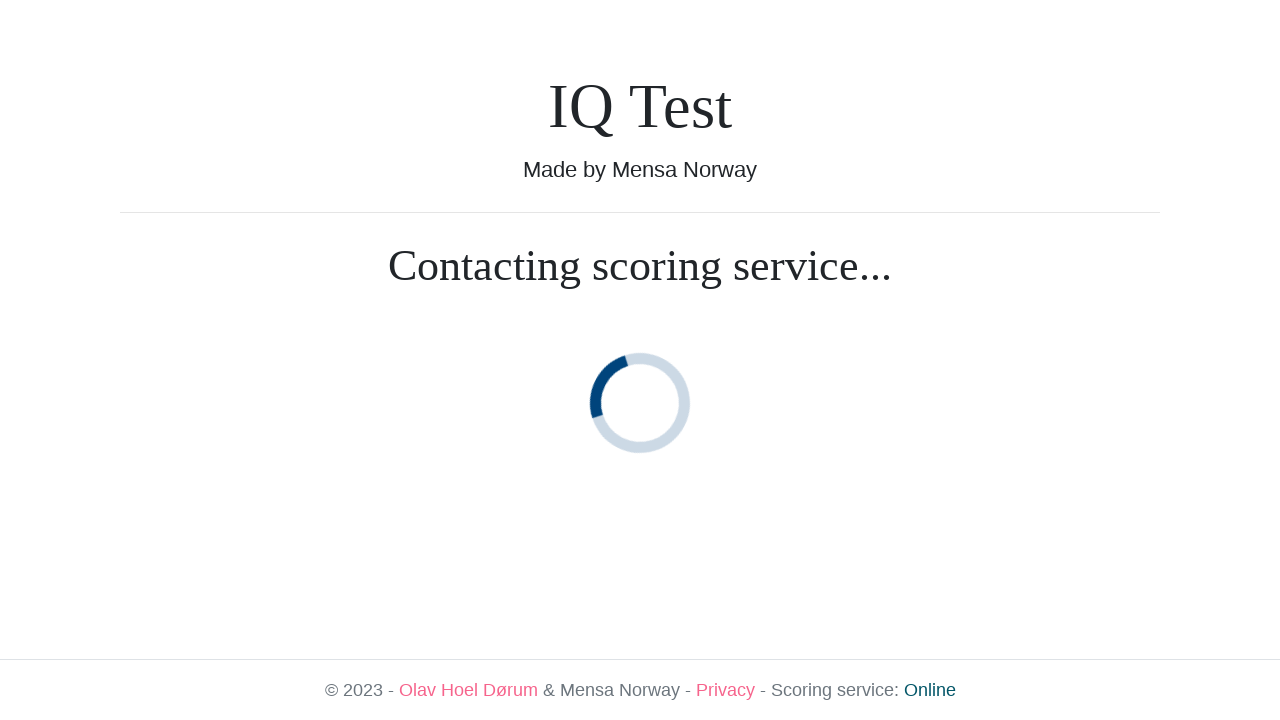

Waited for test results to display
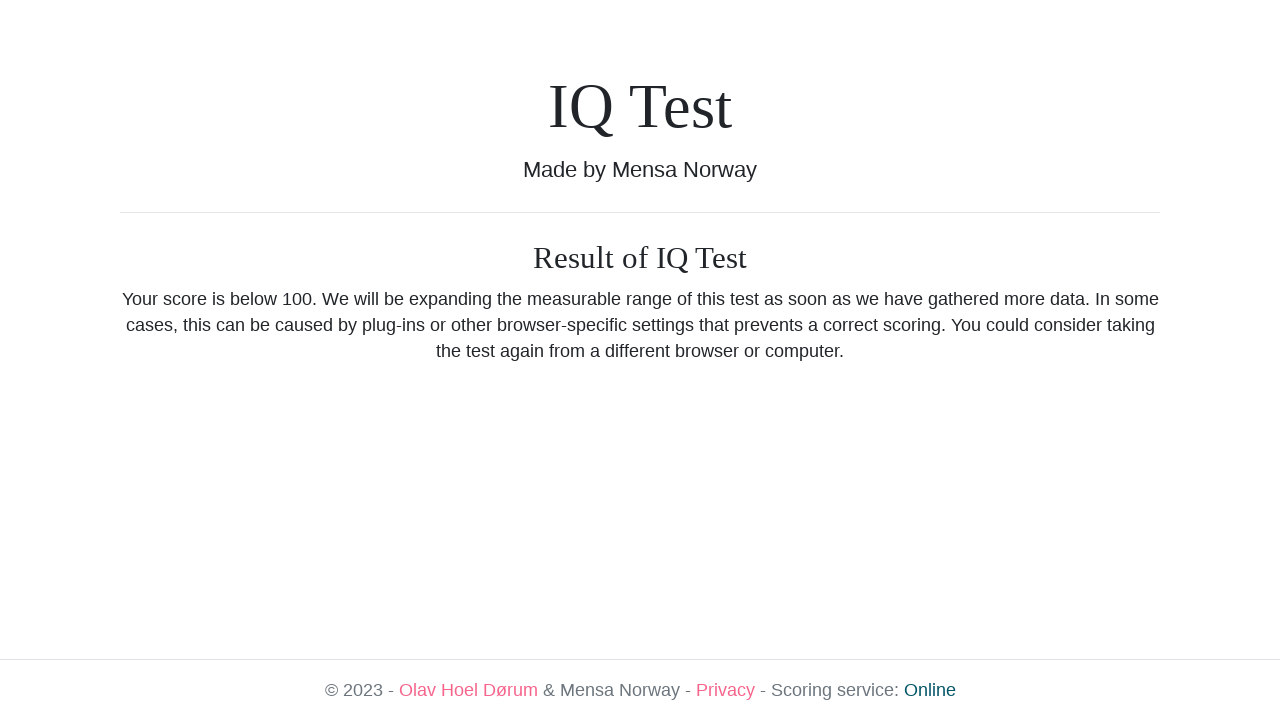

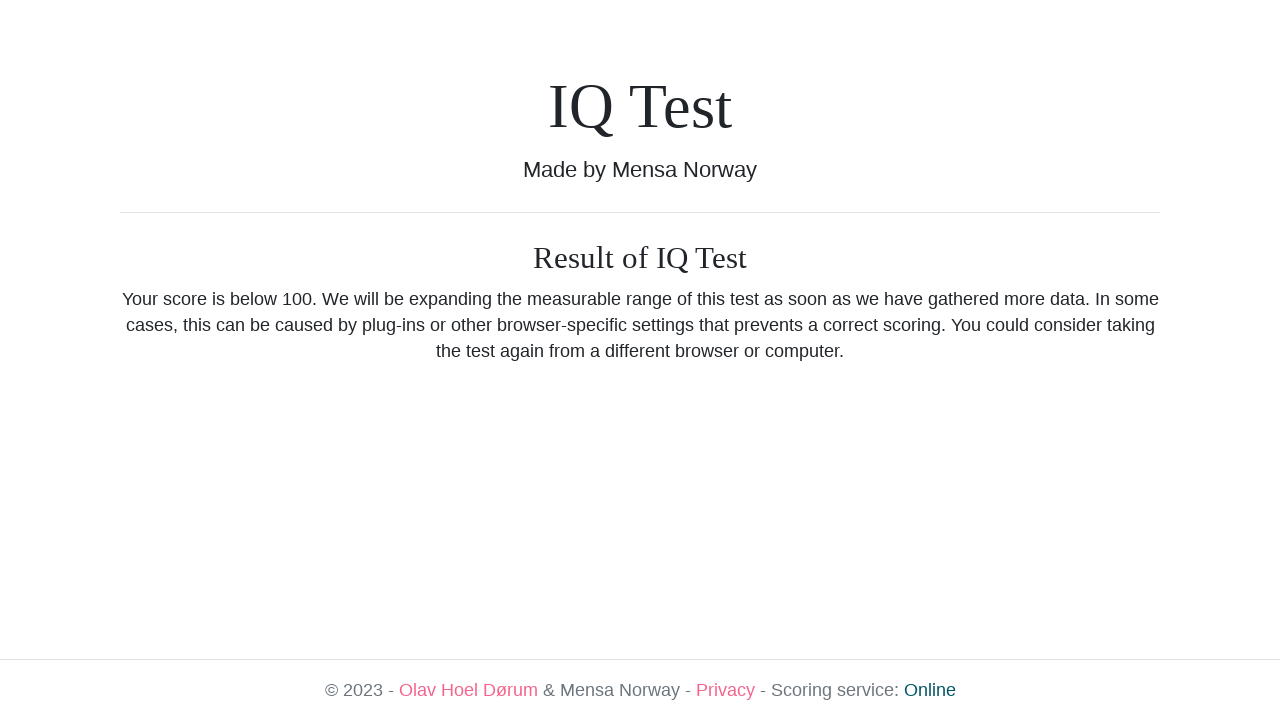